Tests filling out a large form with multiple text fields by entering values for firstname, lastname, email, and all other text inputs, then submitting the form

Starting URL: http://suninjuly.github.io/huge_form.html

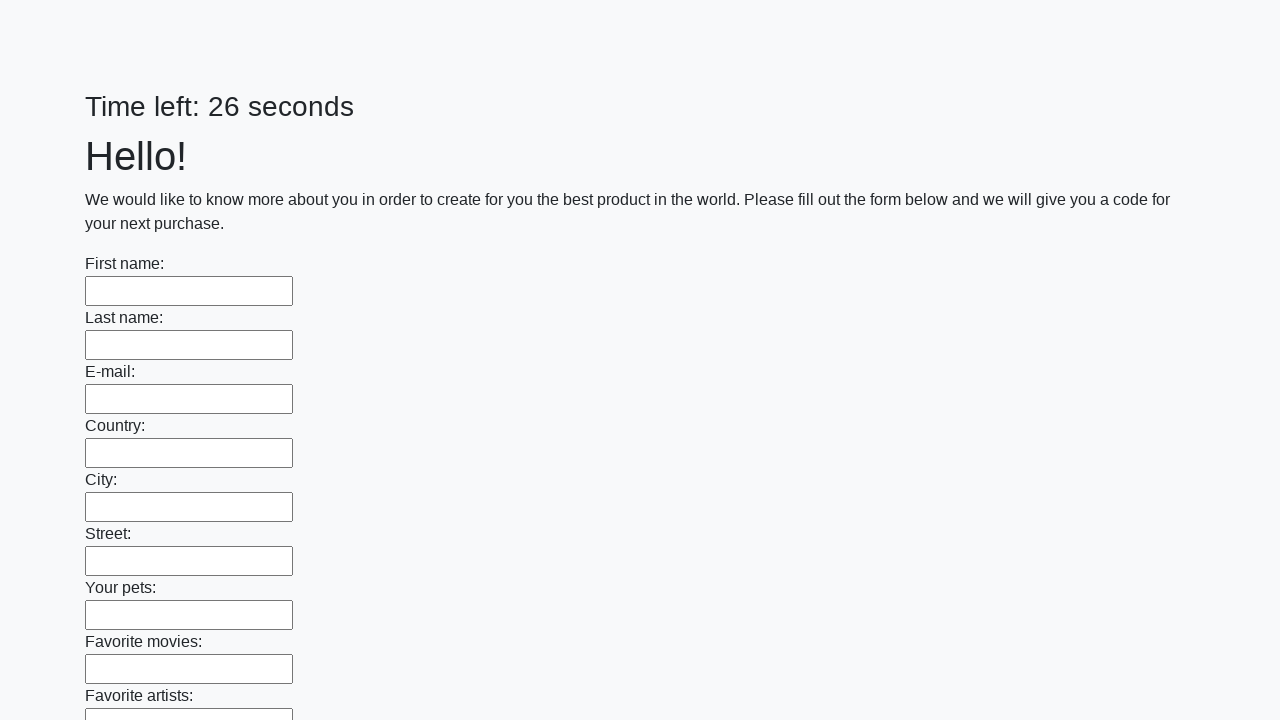

Filled firstname field with 'Ivan' on input[name='firstname']
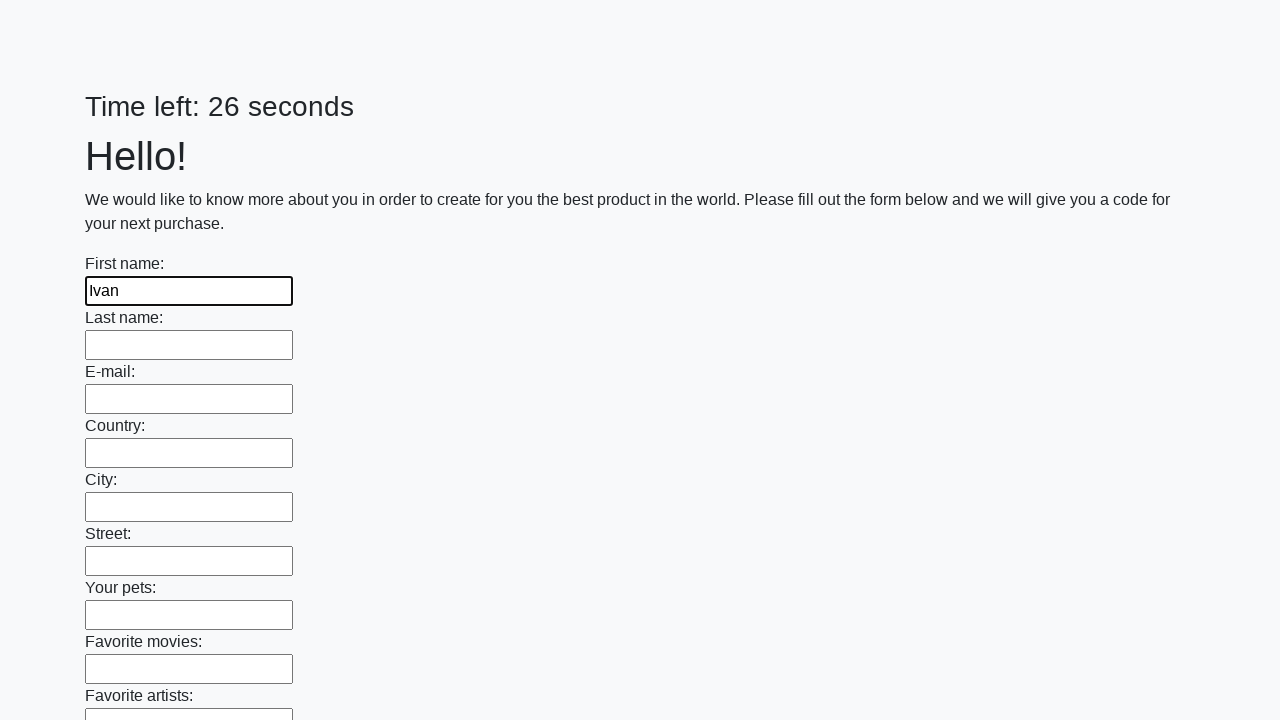

Filled lastname field with 'Petrov' on input[name='lastname']
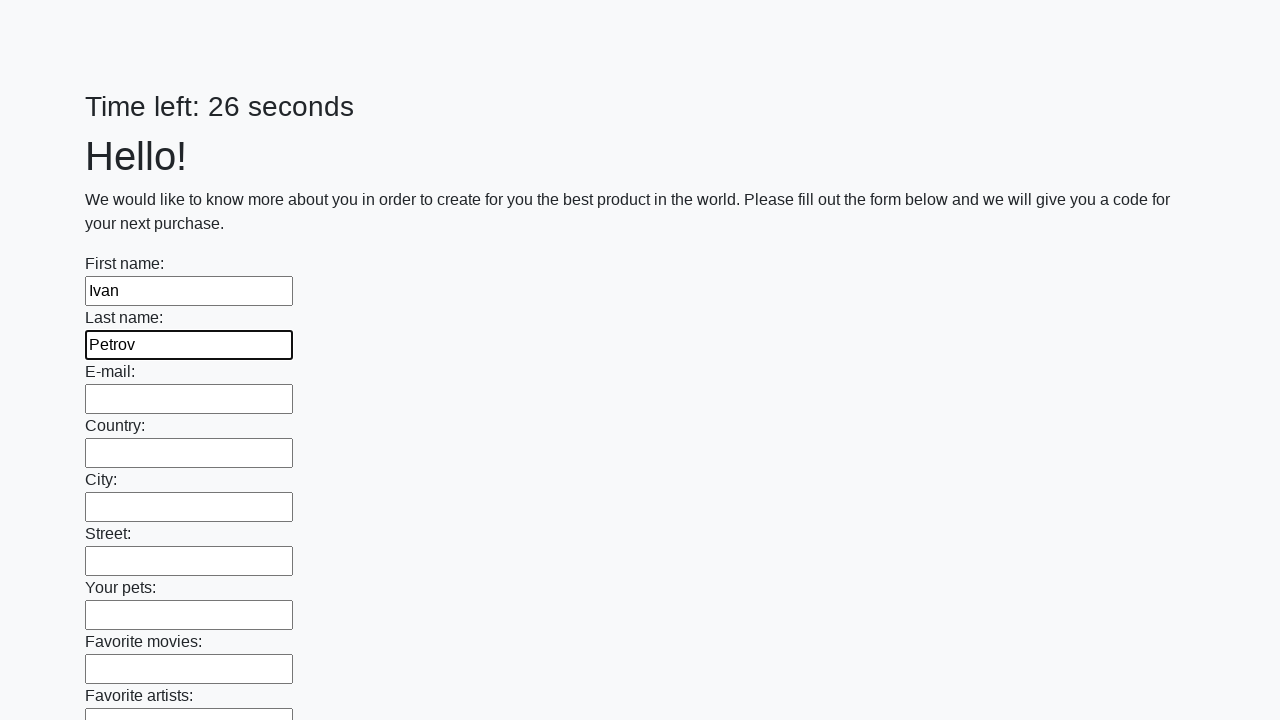

Filled email field with 'ivan.petrov@example.com' on input[name='e-mail']
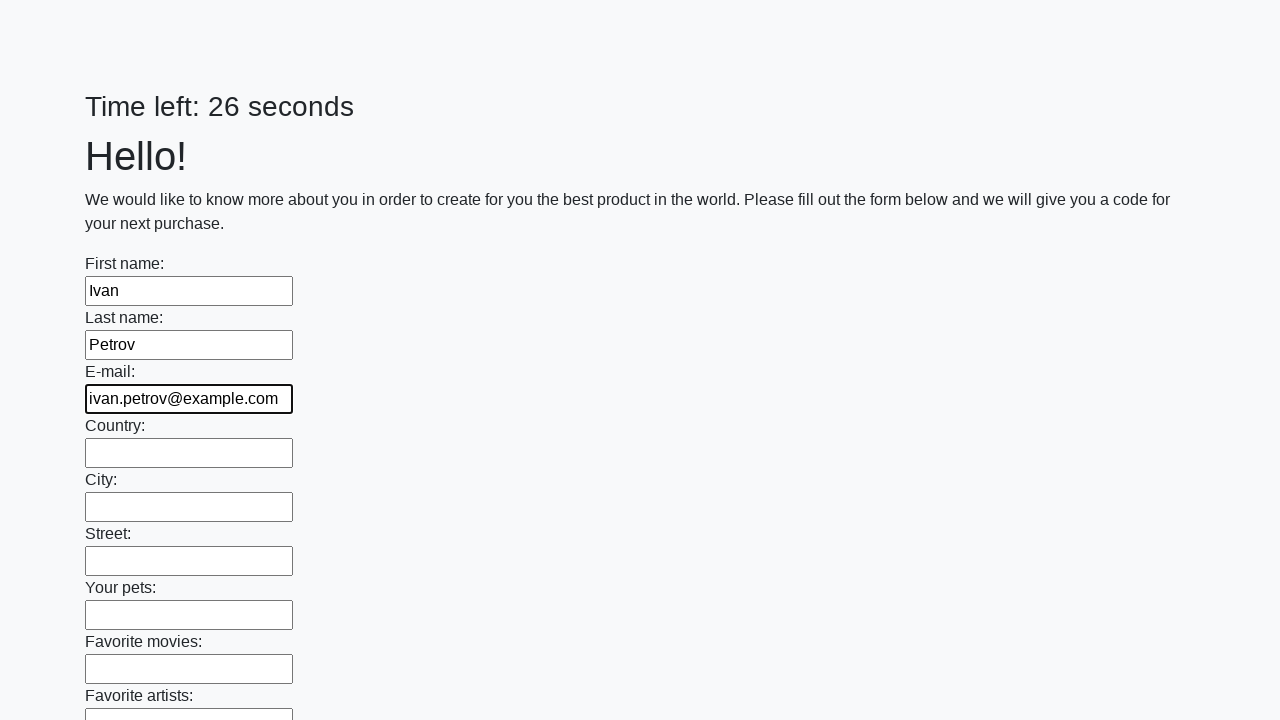

Located all text input fields
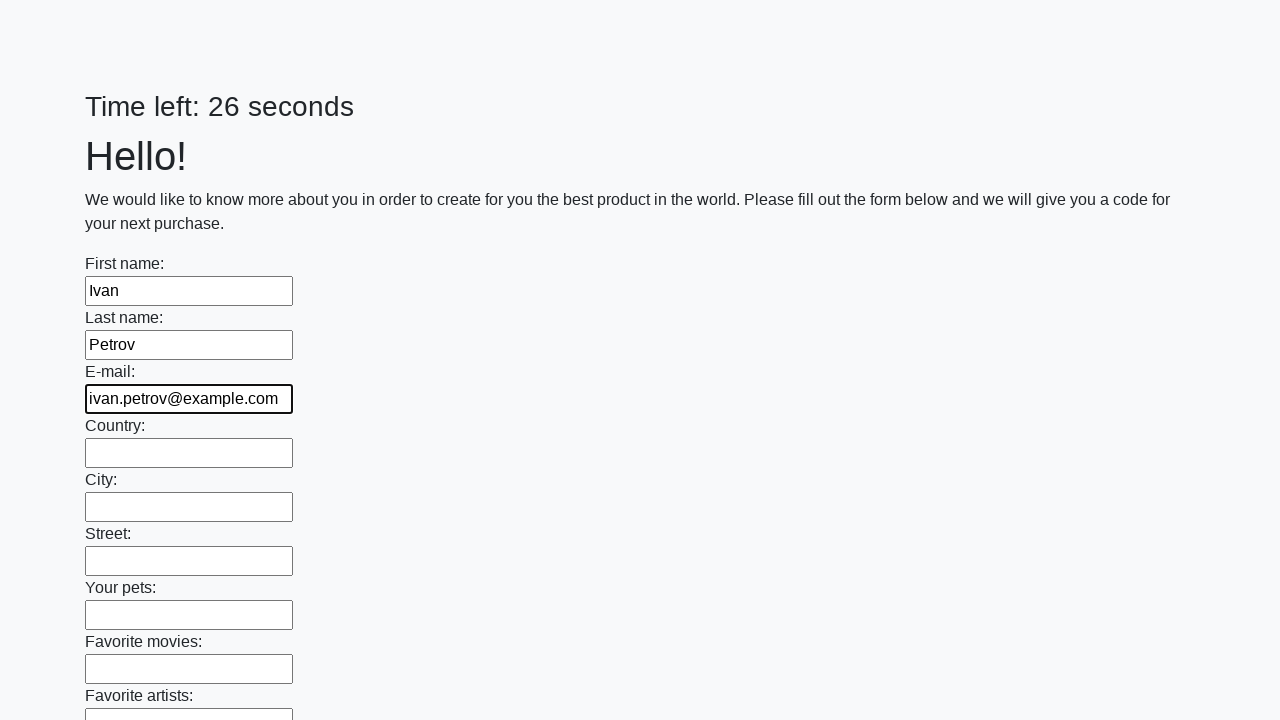

Found 100 text input fields
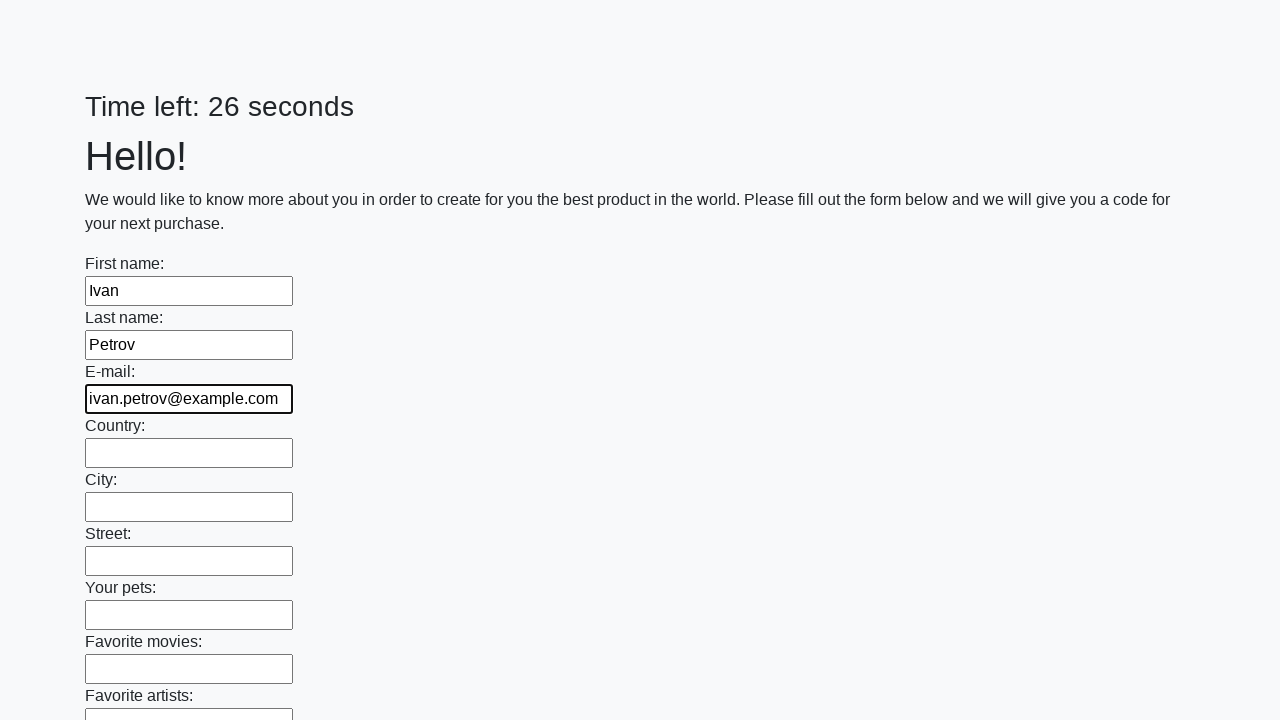

Filled text input field 1 of 100 with 'answ' on input[type='text'] >> nth=0
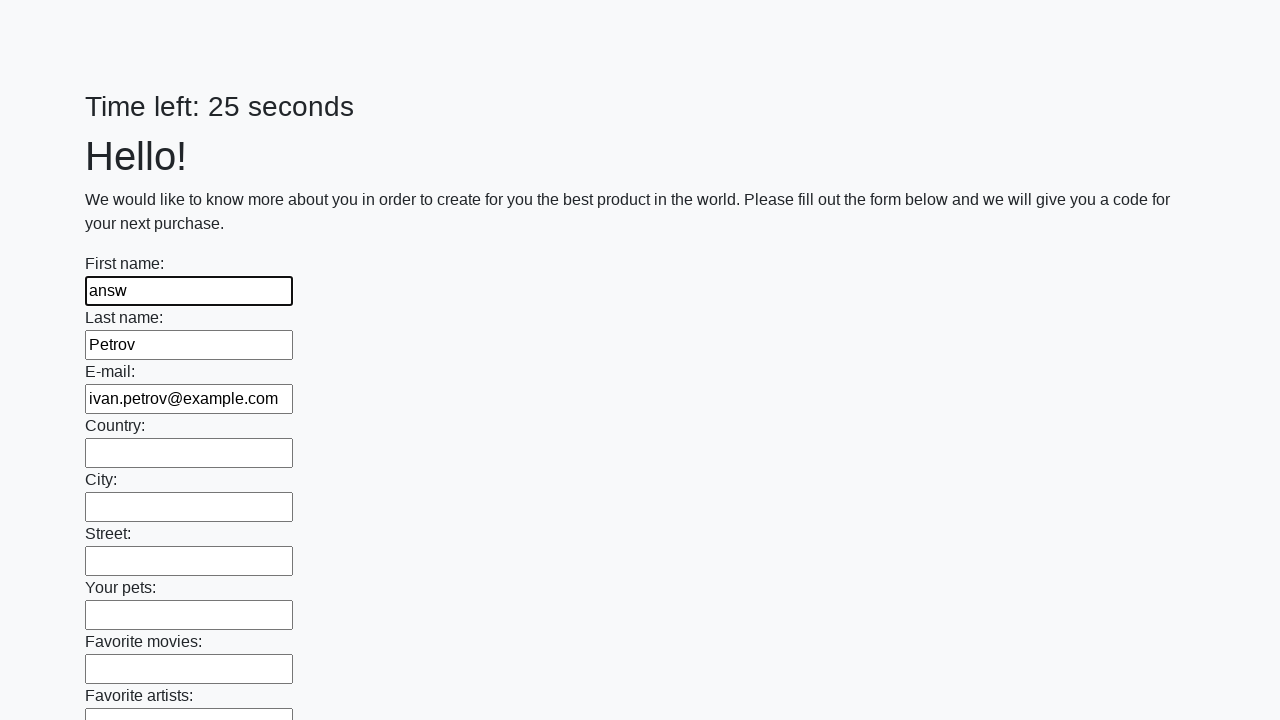

Filled text input field 2 of 100 with 'answ' on input[type='text'] >> nth=1
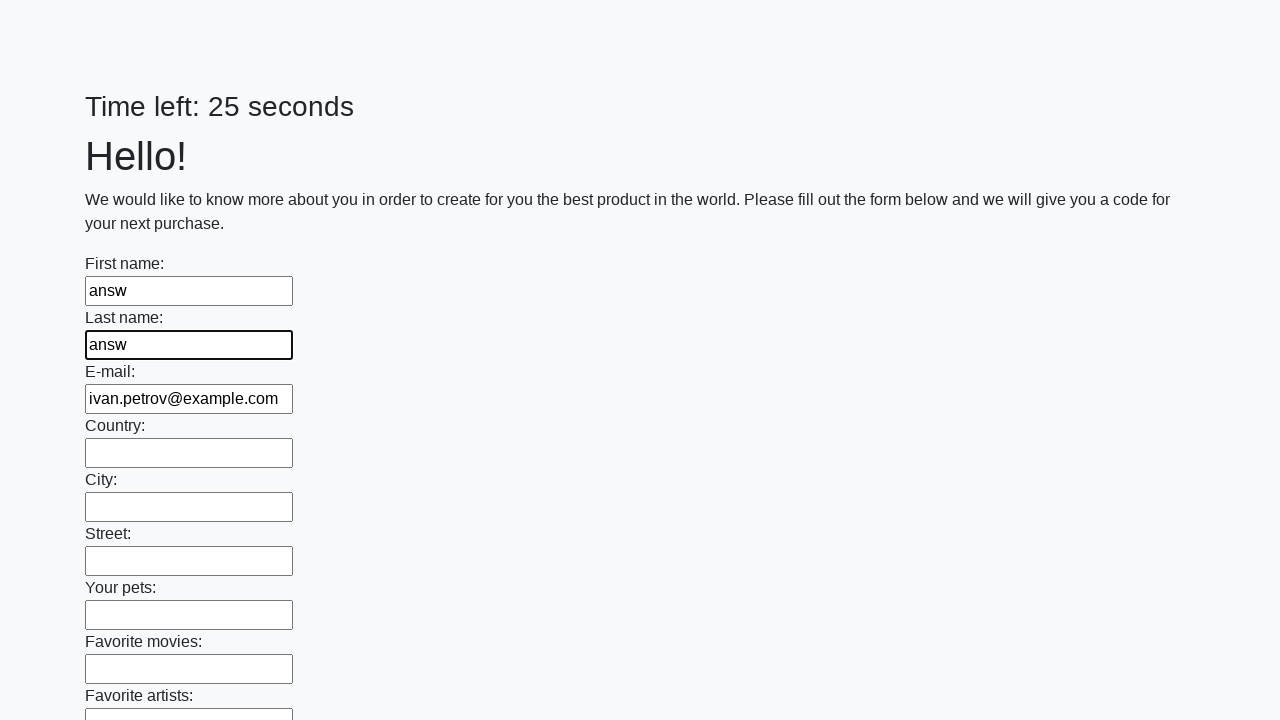

Filled text input field 3 of 100 with 'answ' on input[type='text'] >> nth=2
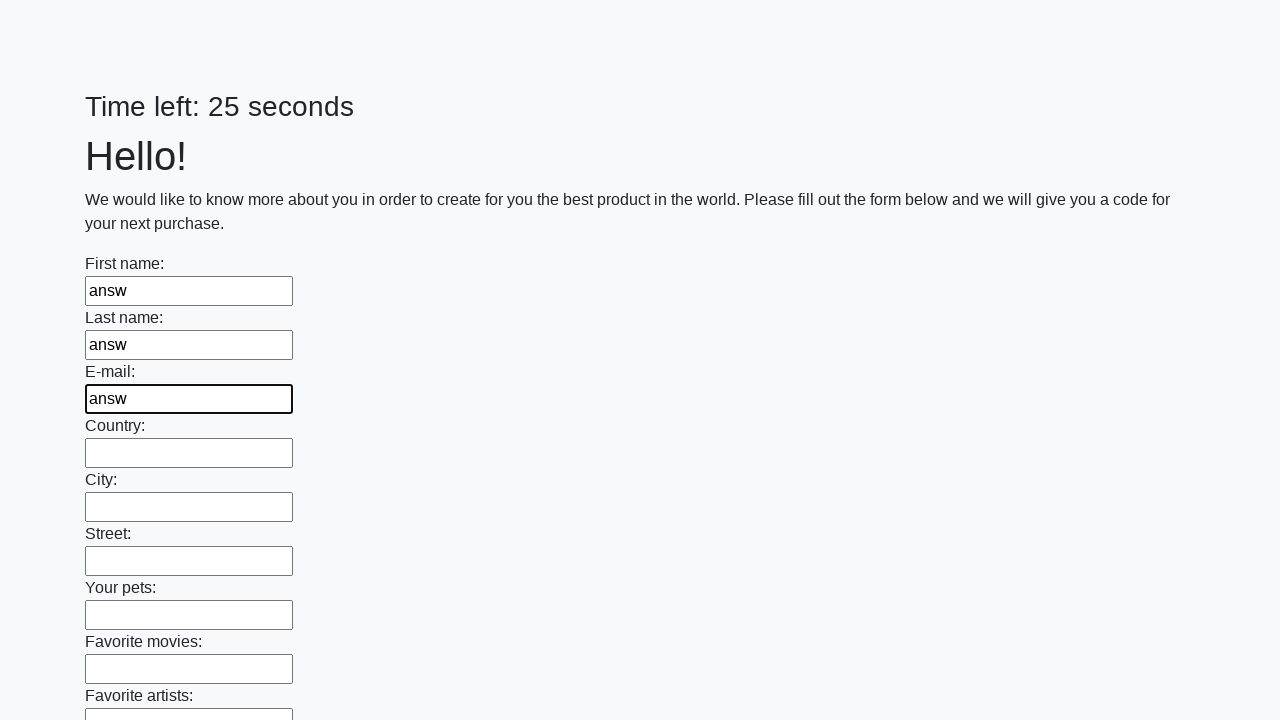

Filled text input field 4 of 100 with 'answ' on input[type='text'] >> nth=3
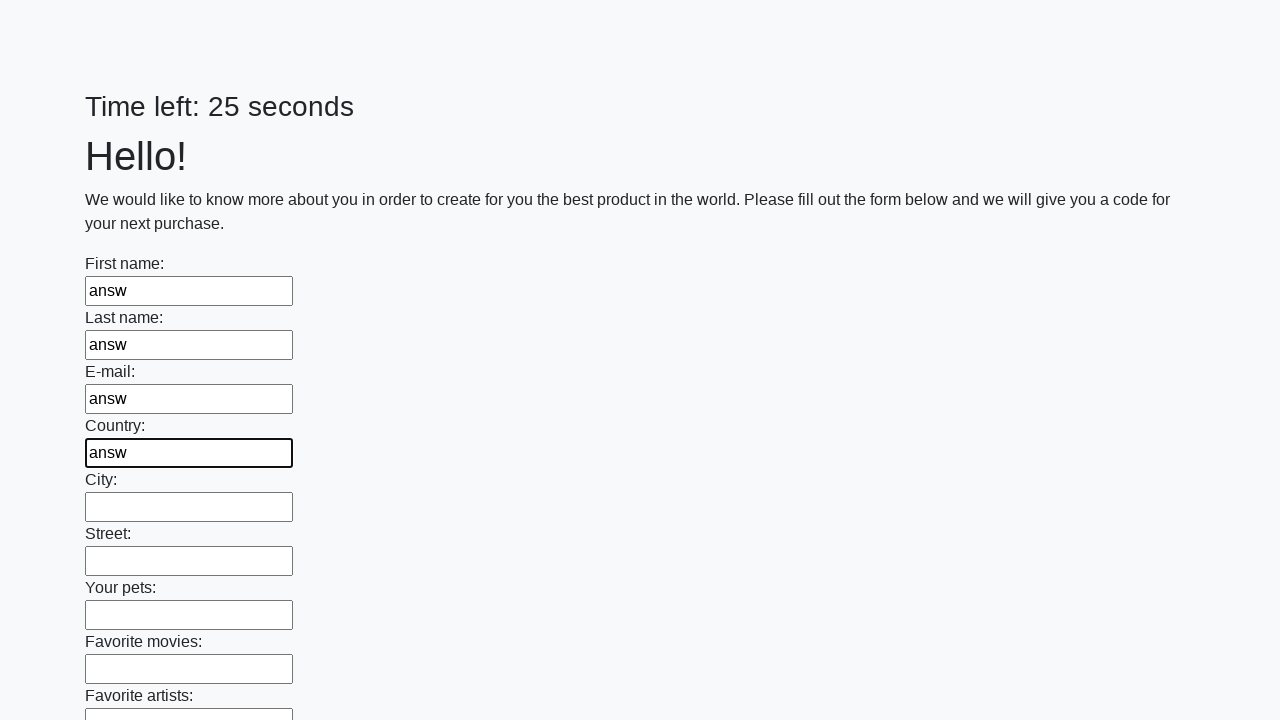

Filled text input field 5 of 100 with 'answ' on input[type='text'] >> nth=4
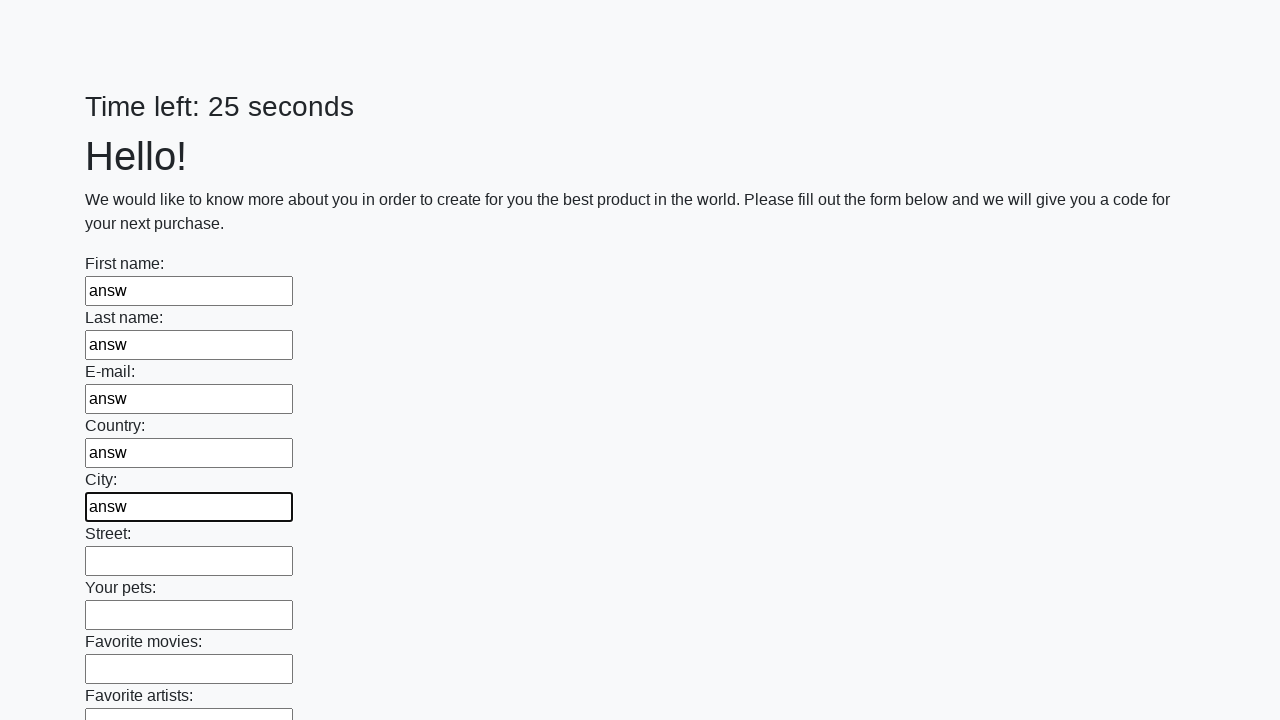

Filled text input field 6 of 100 with 'answ' on input[type='text'] >> nth=5
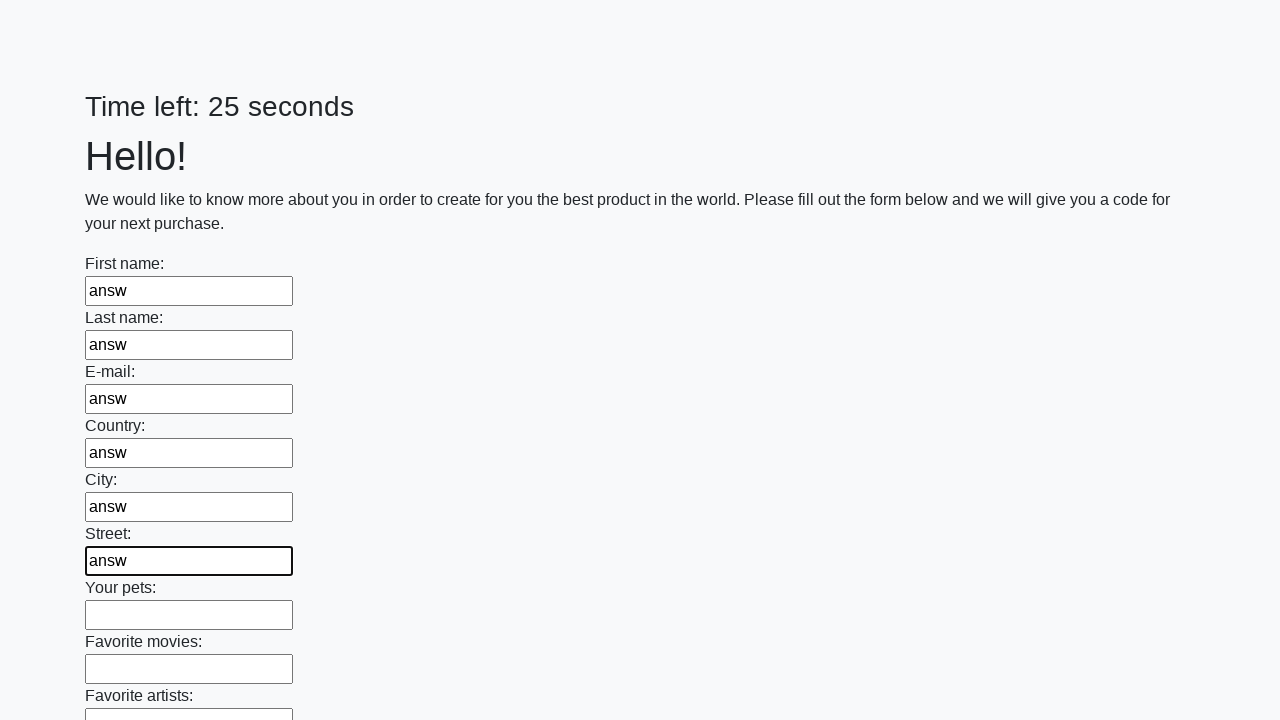

Filled text input field 7 of 100 with 'answ' on input[type='text'] >> nth=6
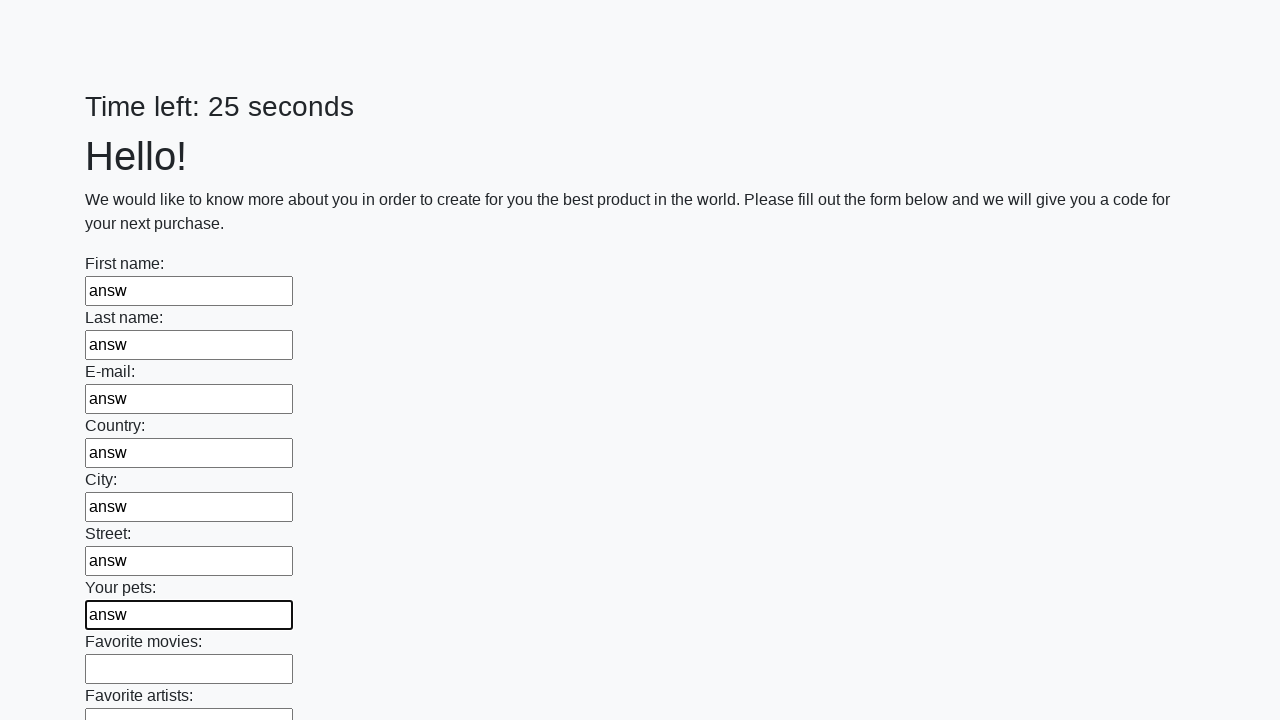

Filled text input field 8 of 100 with 'answ' on input[type='text'] >> nth=7
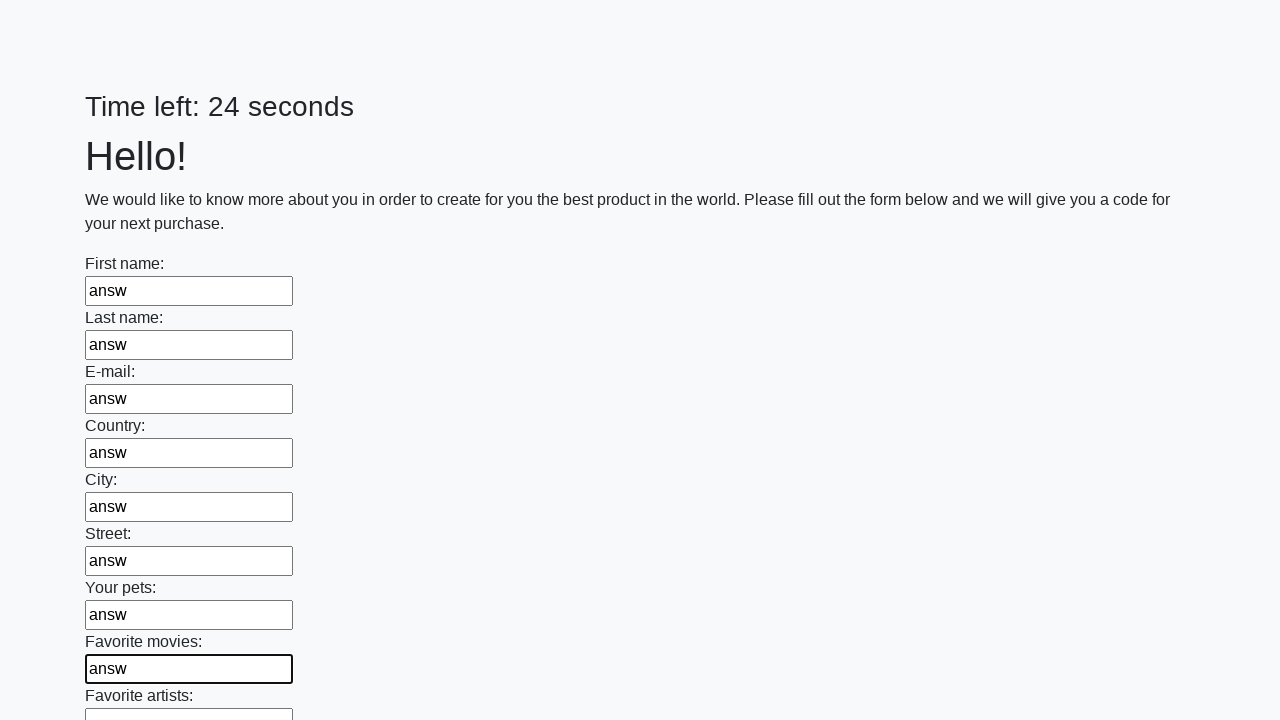

Filled text input field 9 of 100 with 'answ' on input[type='text'] >> nth=8
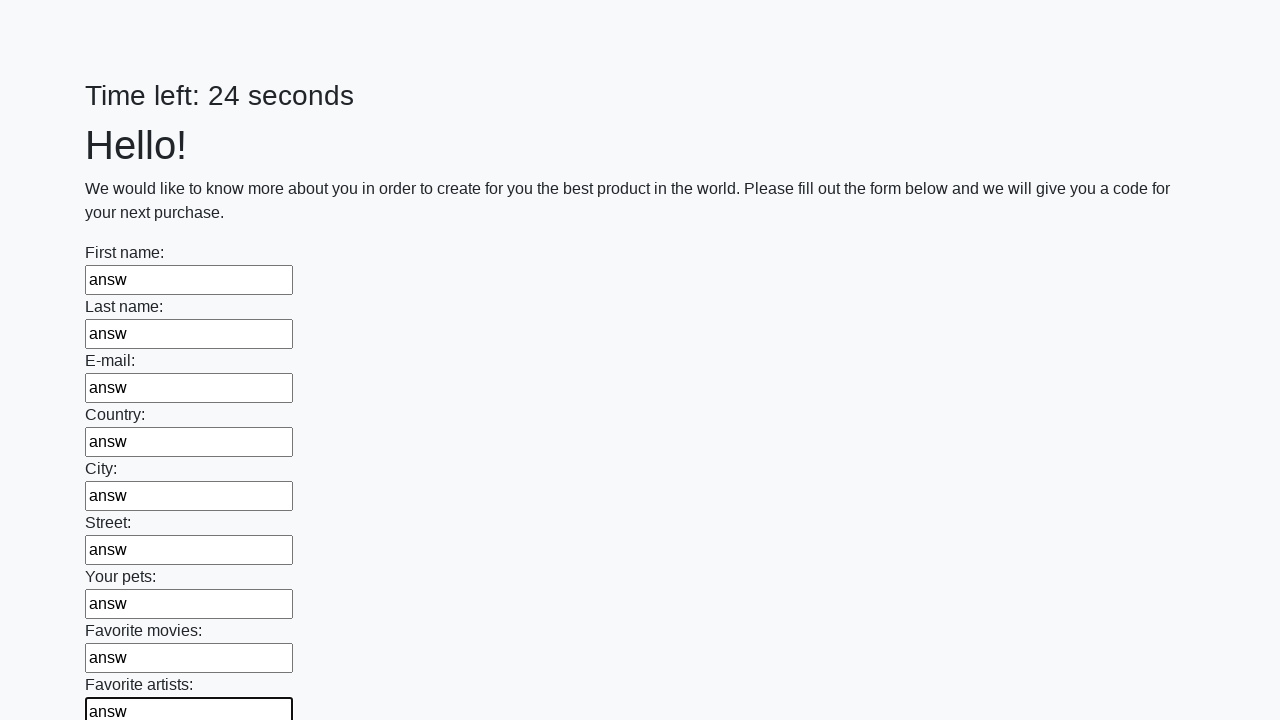

Filled text input field 10 of 100 with 'answ' on input[type='text'] >> nth=9
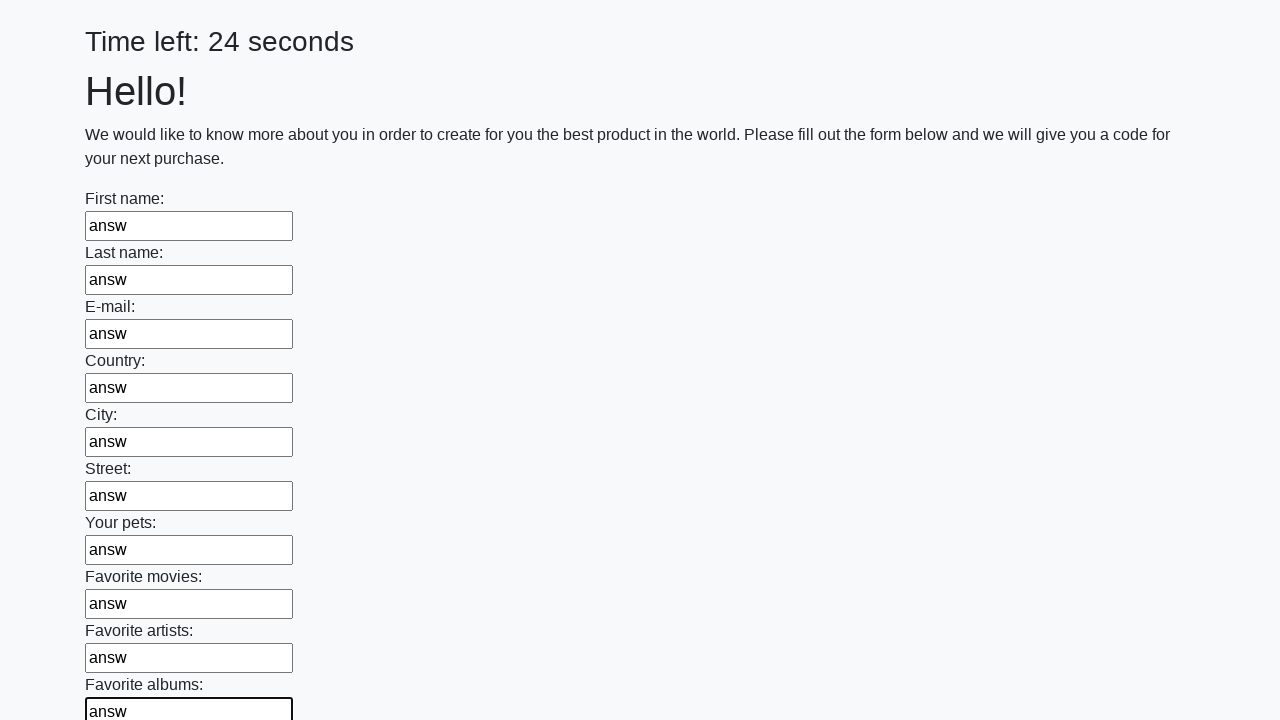

Filled text input field 11 of 100 with 'answ' on input[type='text'] >> nth=10
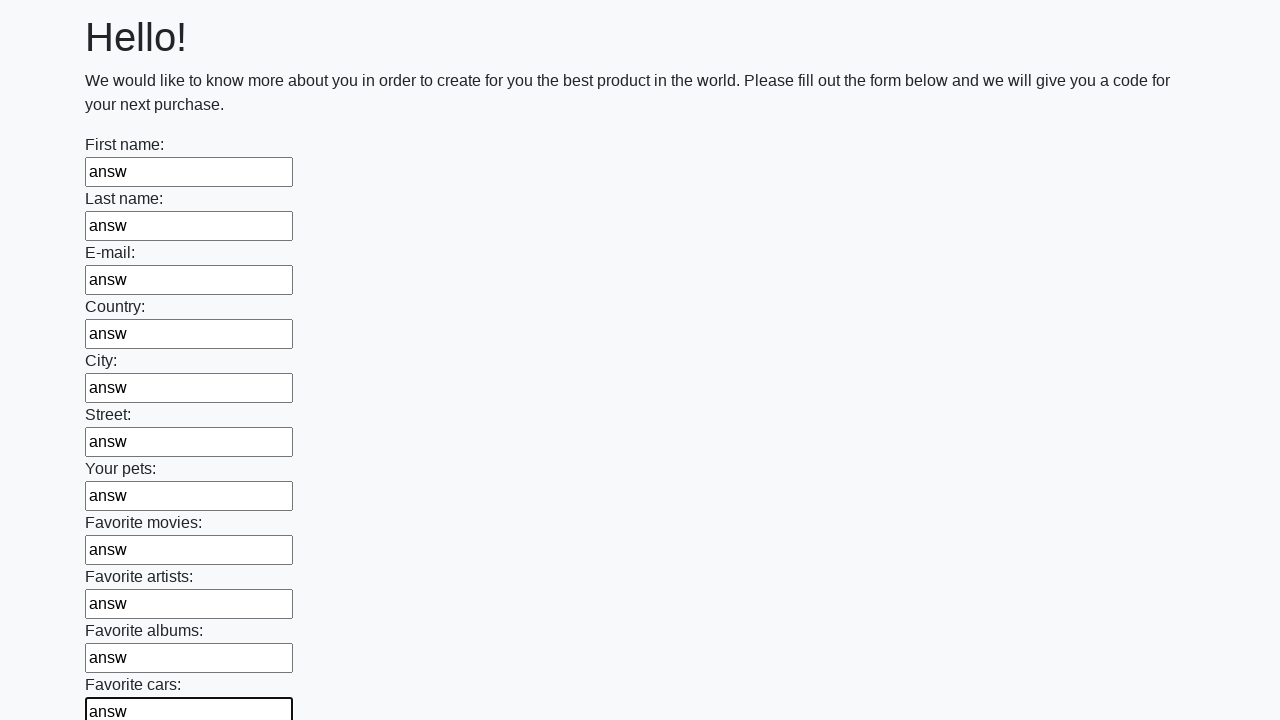

Filled text input field 12 of 100 with 'answ' on input[type='text'] >> nth=11
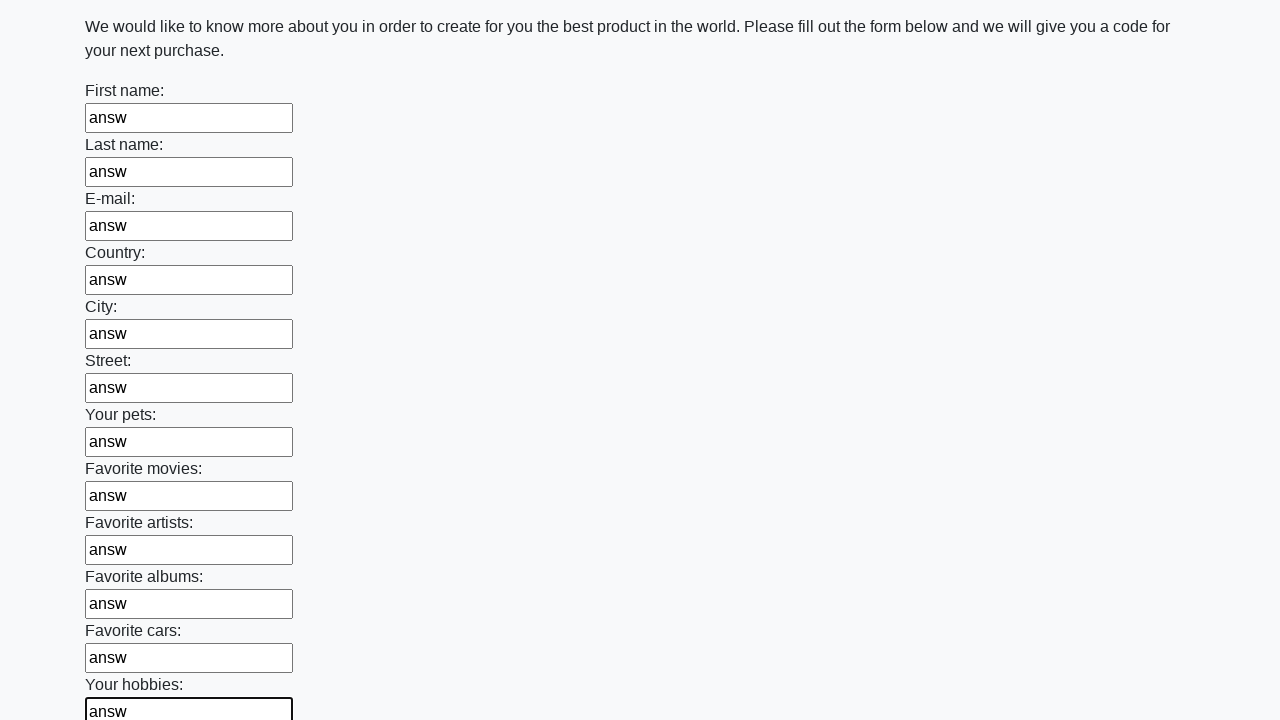

Filled text input field 13 of 100 with 'answ' on input[type='text'] >> nth=12
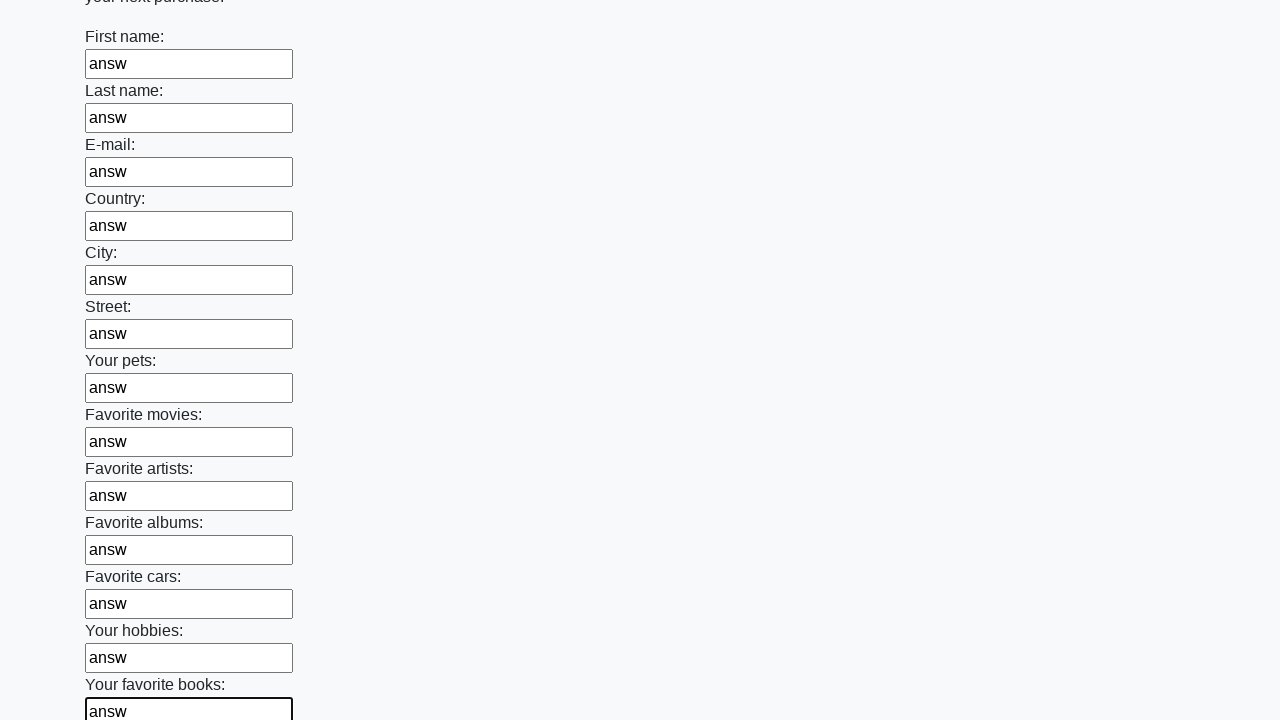

Filled text input field 14 of 100 with 'answ' on input[type='text'] >> nth=13
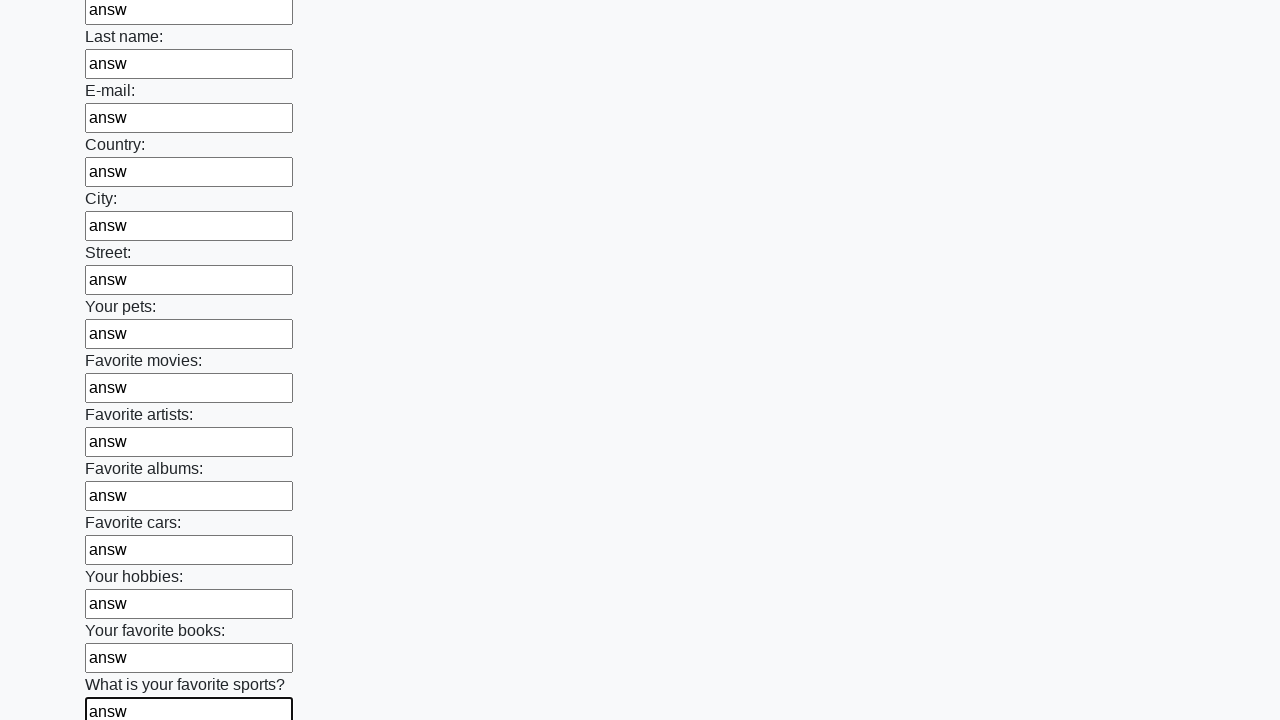

Filled text input field 15 of 100 with 'answ' on input[type='text'] >> nth=14
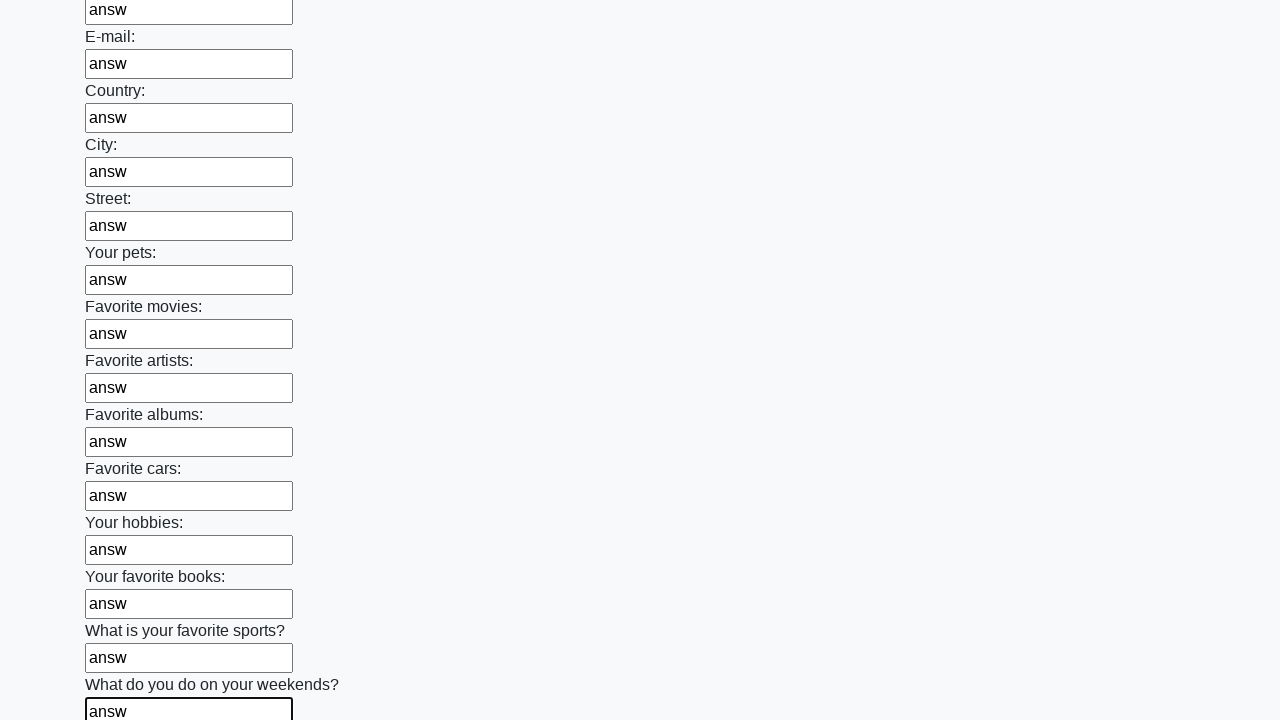

Filled text input field 16 of 100 with 'answ' on input[type='text'] >> nth=15
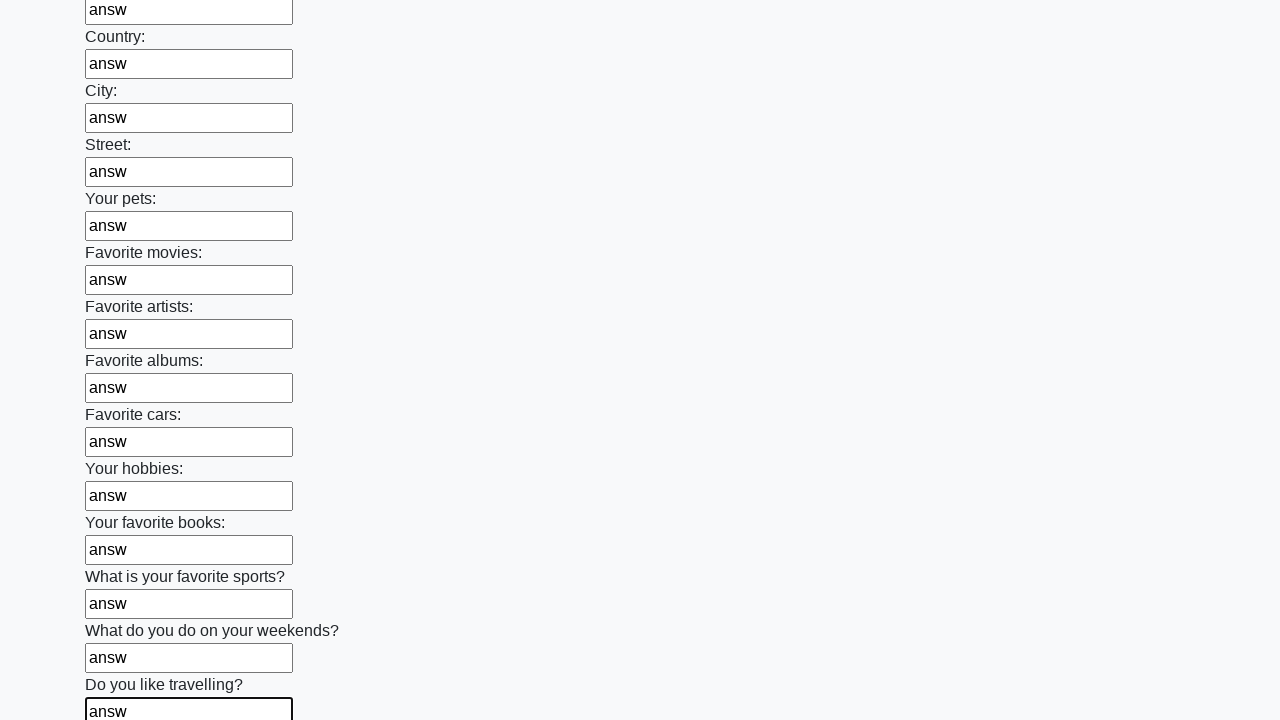

Filled text input field 17 of 100 with 'answ' on input[type='text'] >> nth=16
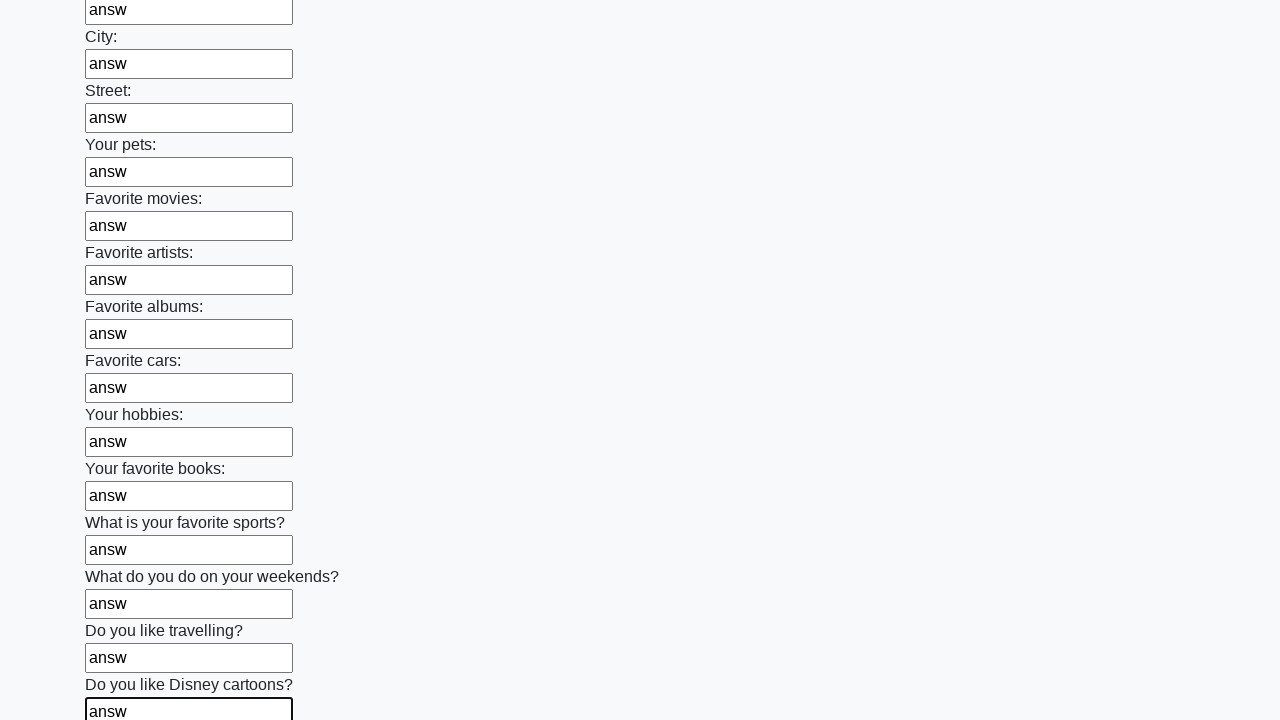

Filled text input field 18 of 100 with 'answ' on input[type='text'] >> nth=17
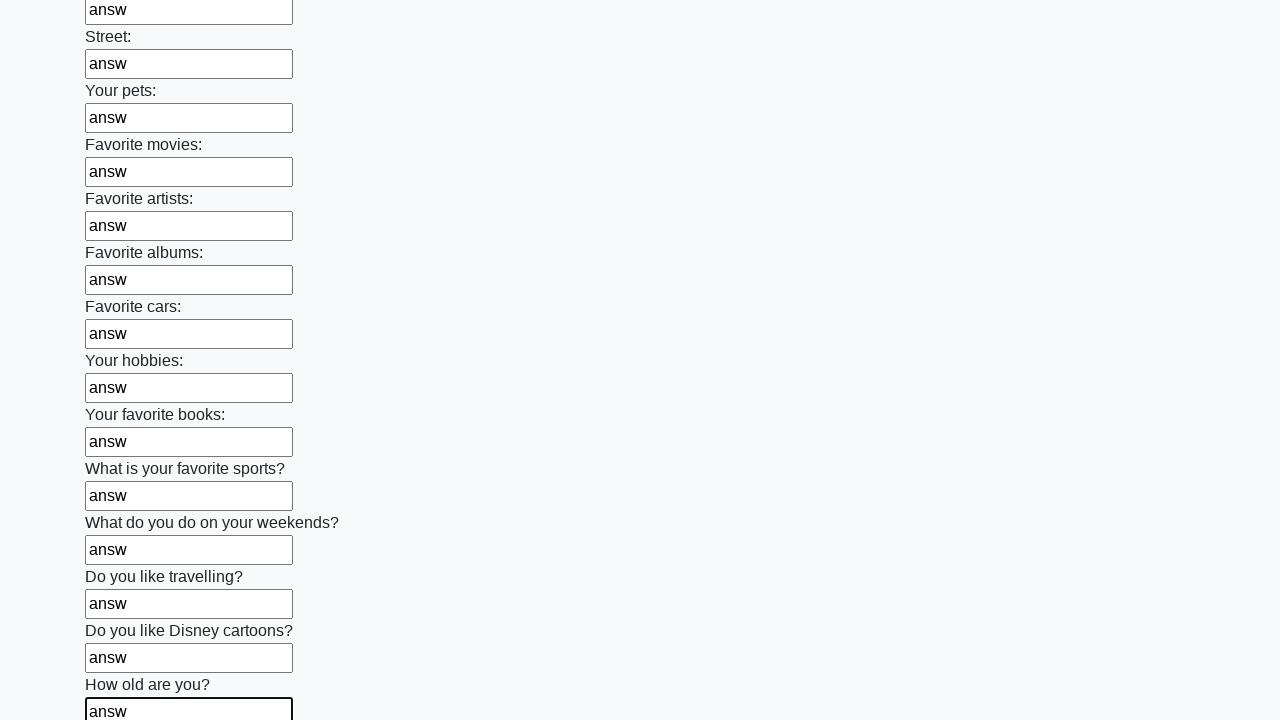

Filled text input field 19 of 100 with 'answ' on input[type='text'] >> nth=18
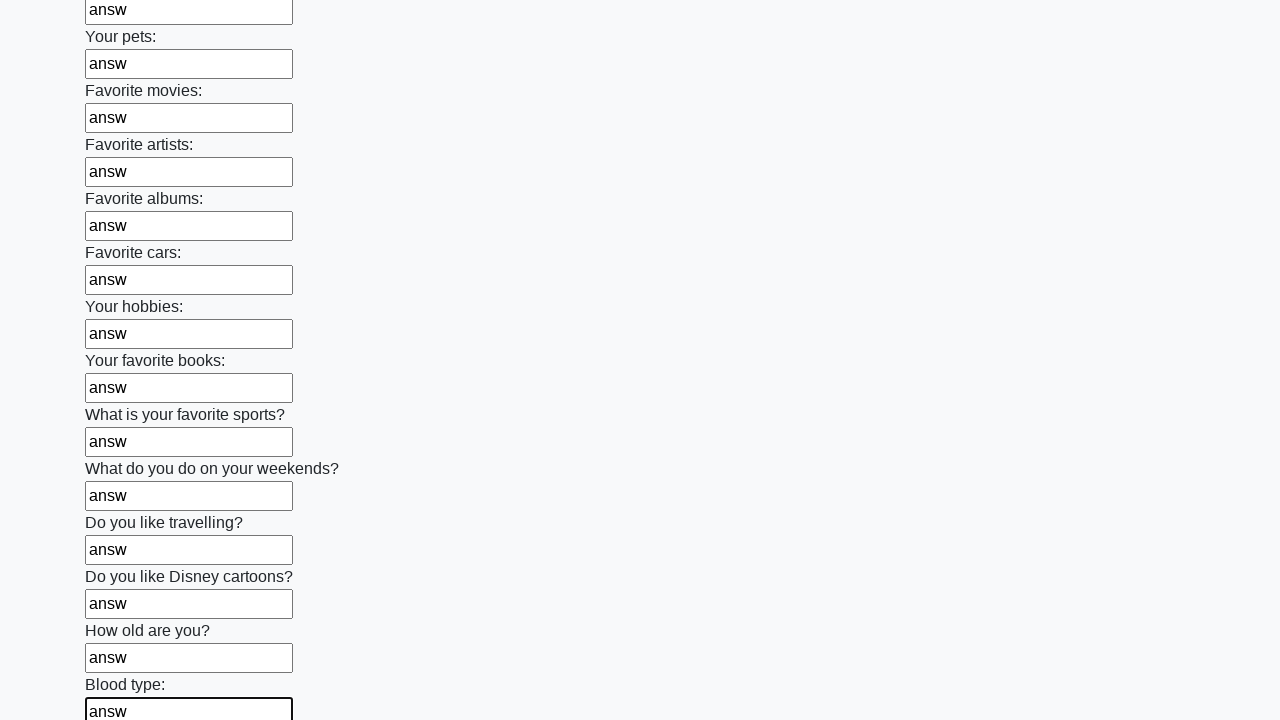

Filled text input field 20 of 100 with 'answ' on input[type='text'] >> nth=19
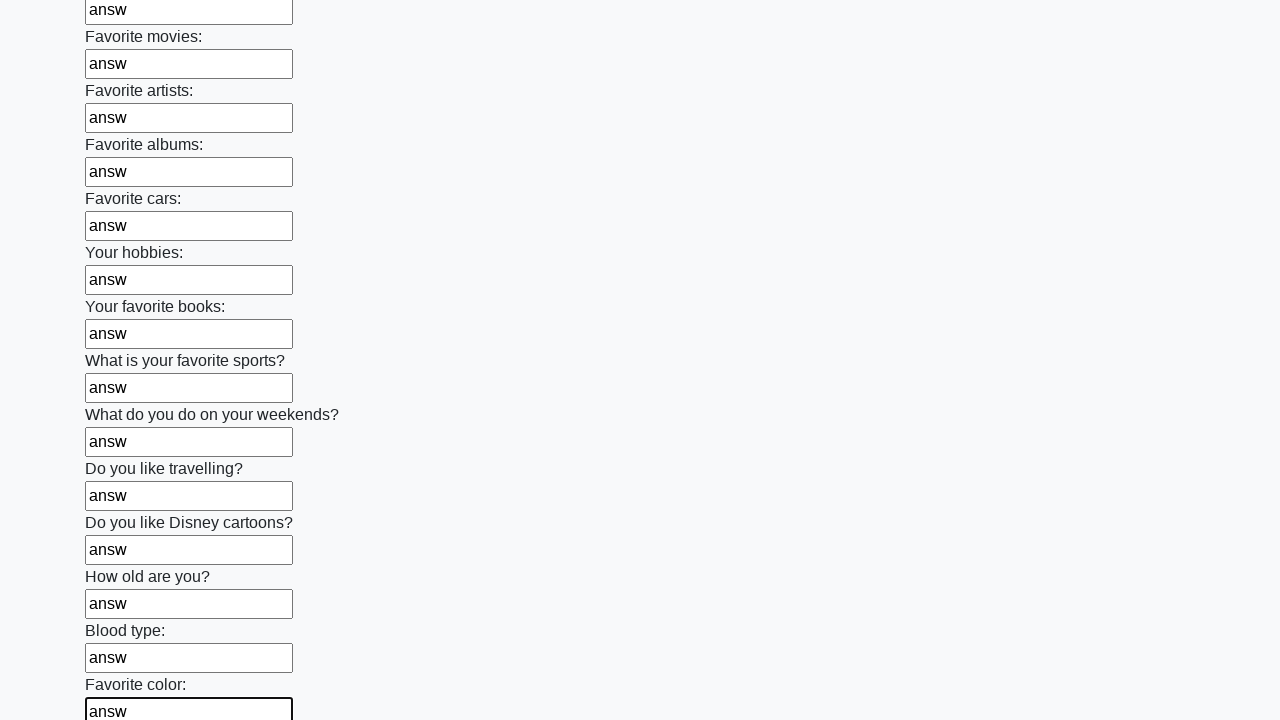

Filled text input field 21 of 100 with 'answ' on input[type='text'] >> nth=20
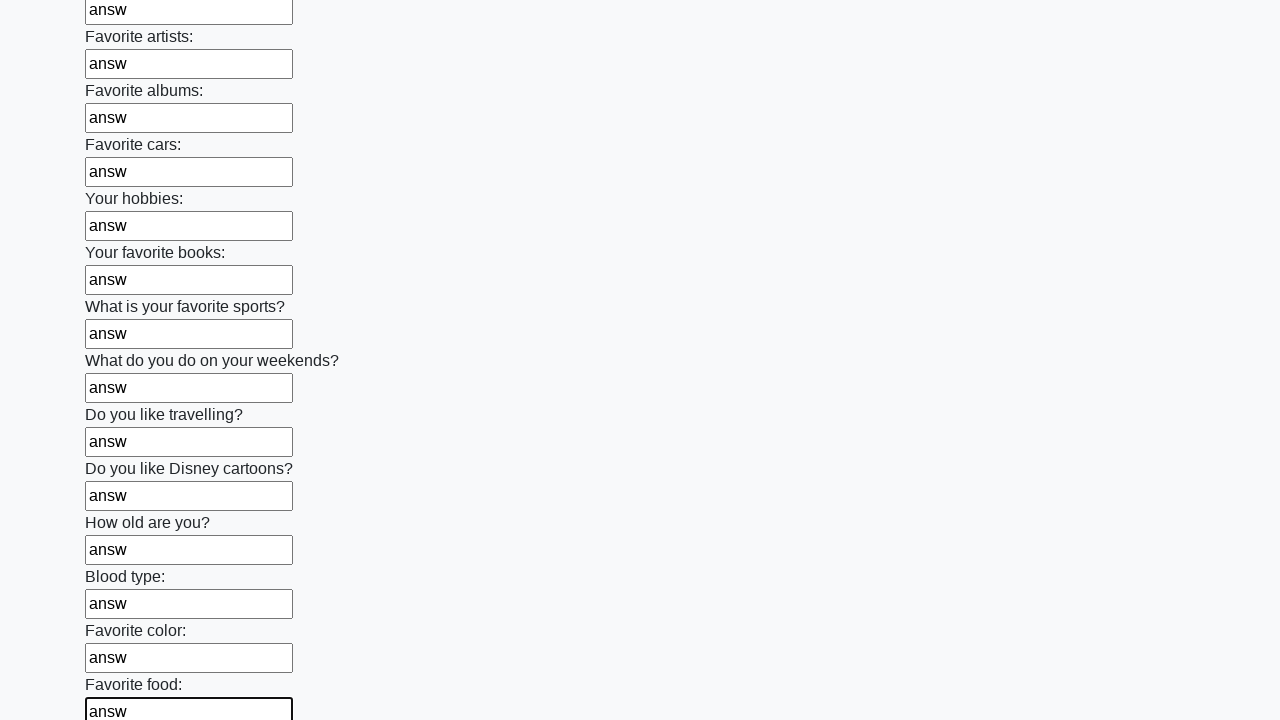

Filled text input field 22 of 100 with 'answ' on input[type='text'] >> nth=21
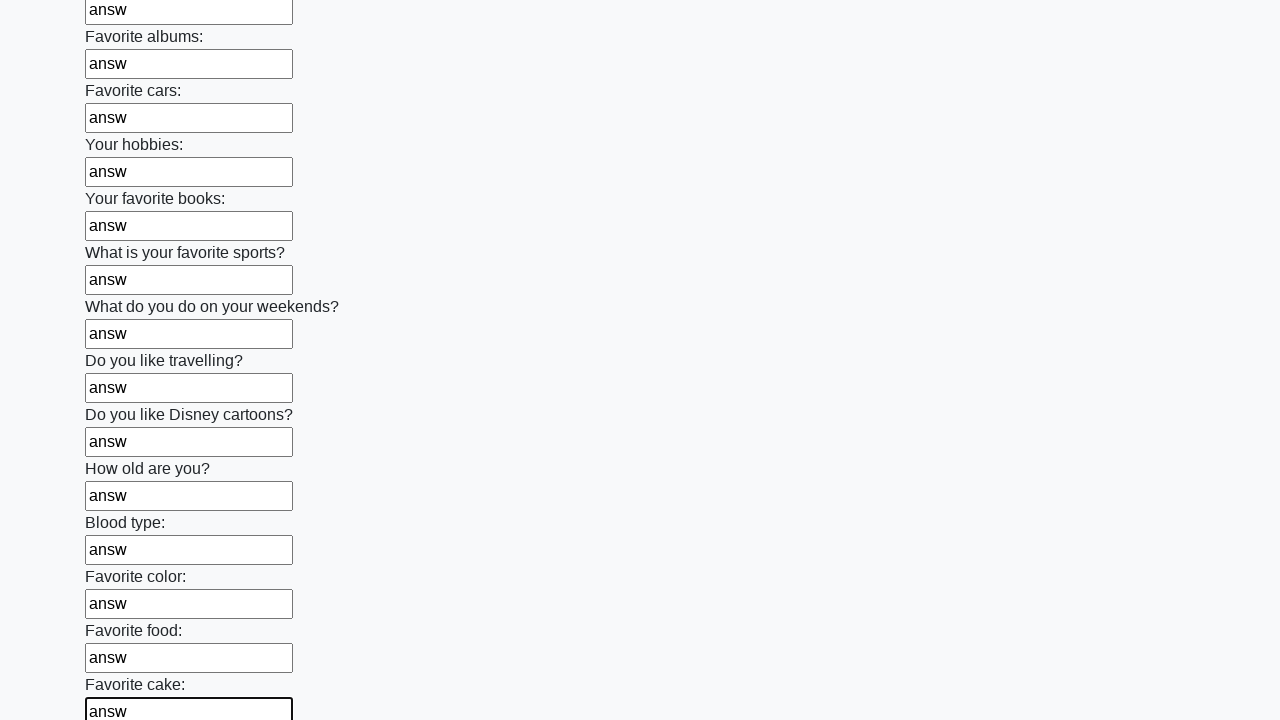

Filled text input field 23 of 100 with 'answ' on input[type='text'] >> nth=22
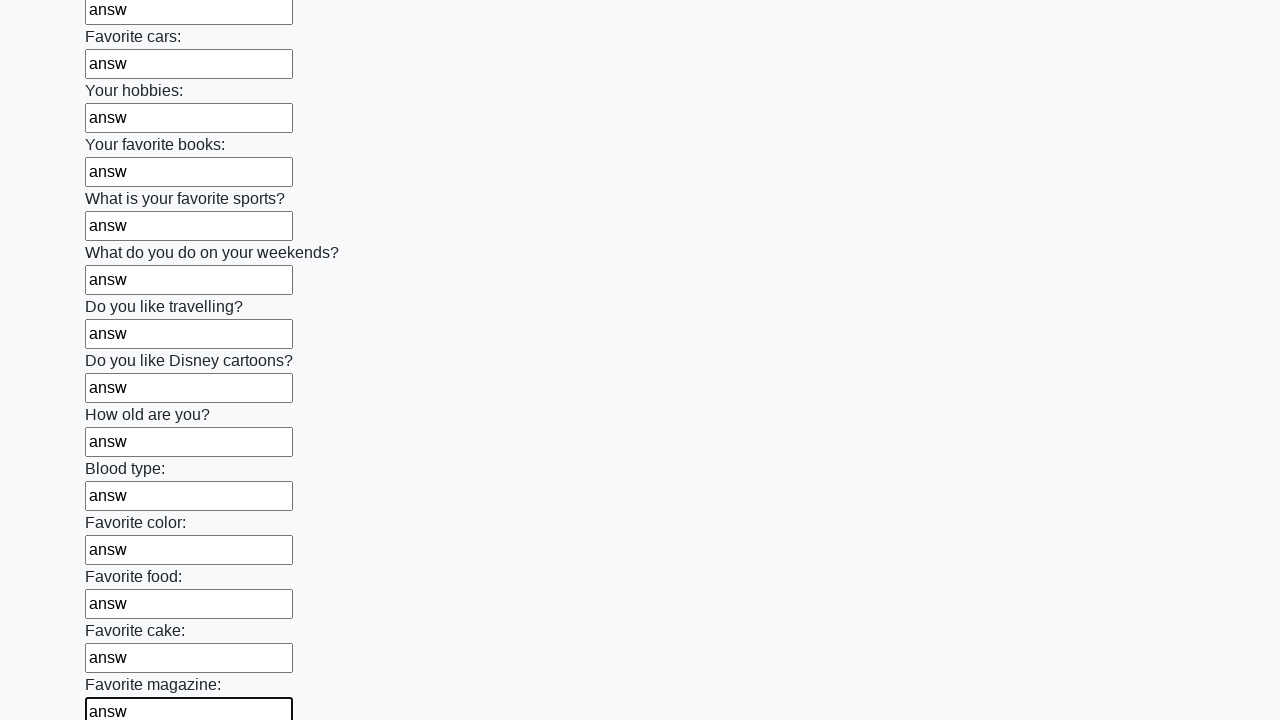

Filled text input field 24 of 100 with 'answ' on input[type='text'] >> nth=23
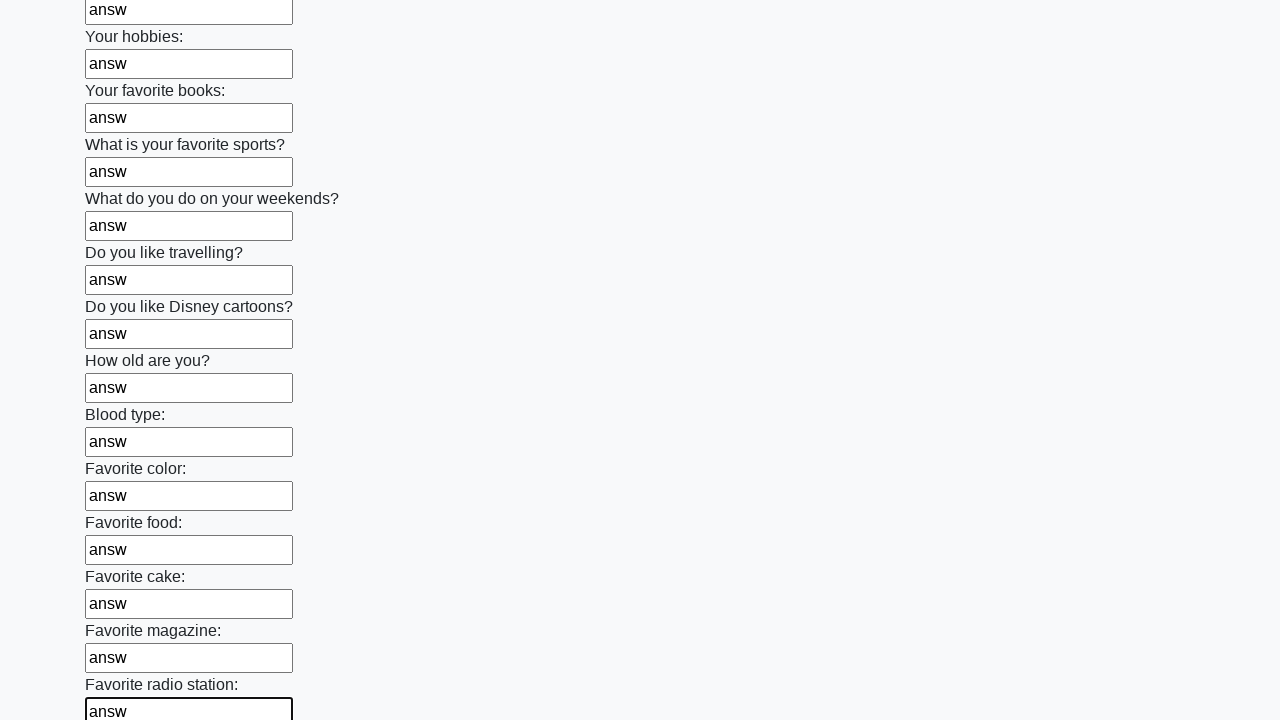

Filled text input field 25 of 100 with 'answ' on input[type='text'] >> nth=24
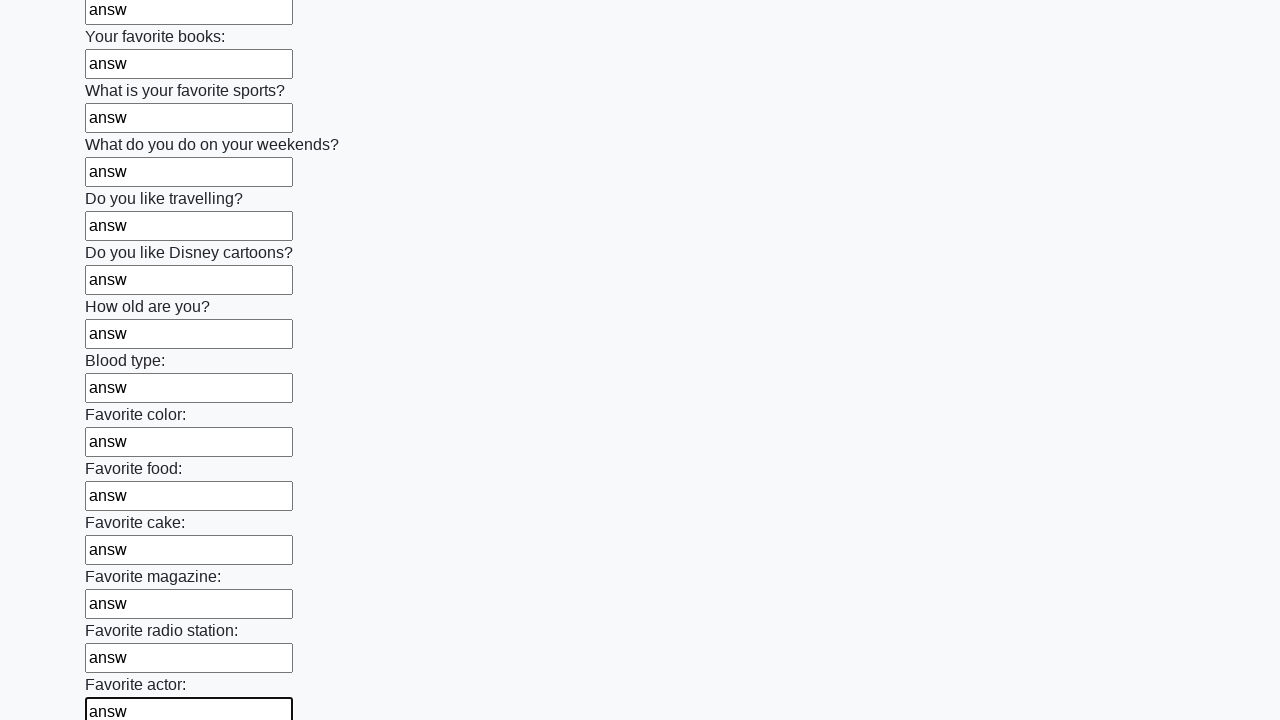

Filled text input field 26 of 100 with 'answ' on input[type='text'] >> nth=25
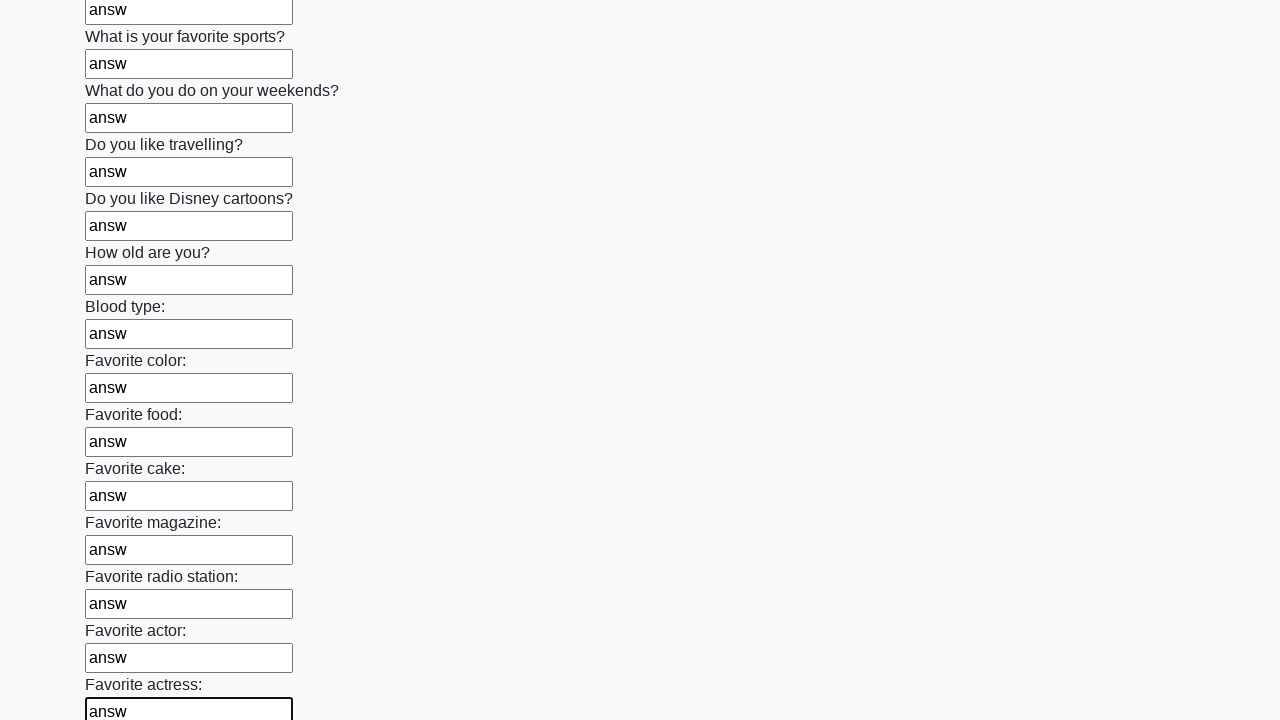

Filled text input field 27 of 100 with 'answ' on input[type='text'] >> nth=26
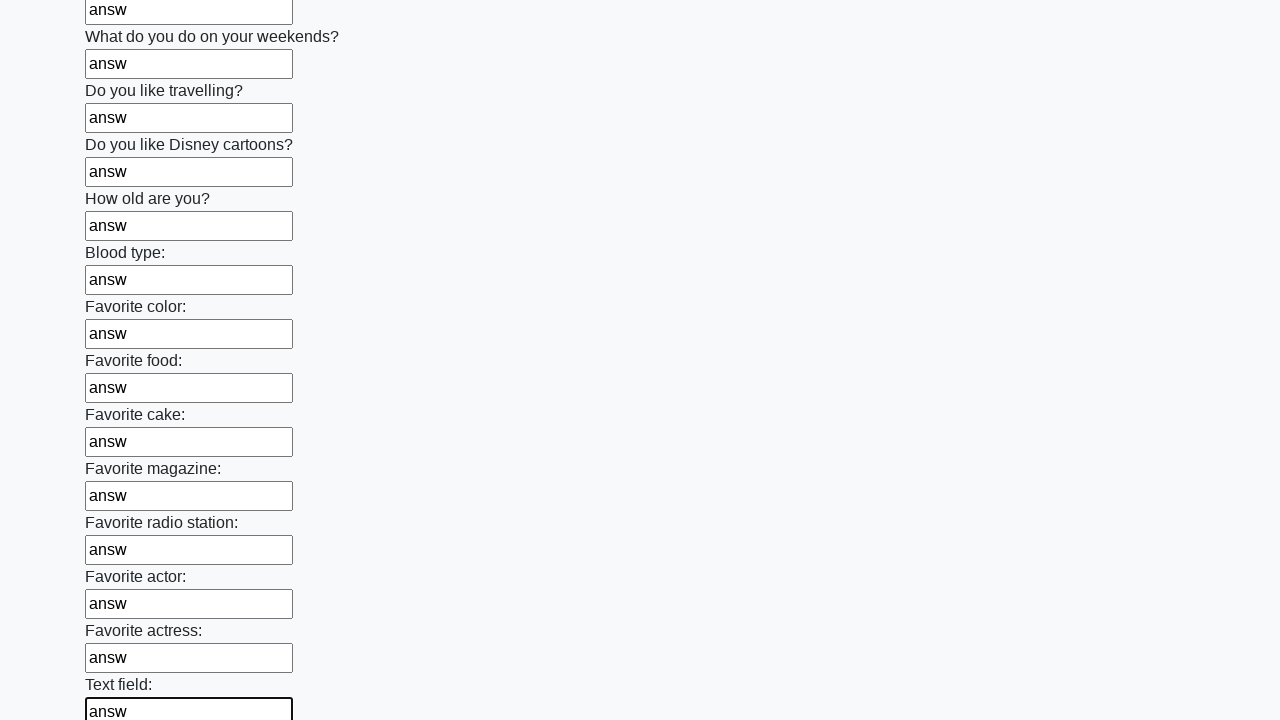

Filled text input field 28 of 100 with 'answ' on input[type='text'] >> nth=27
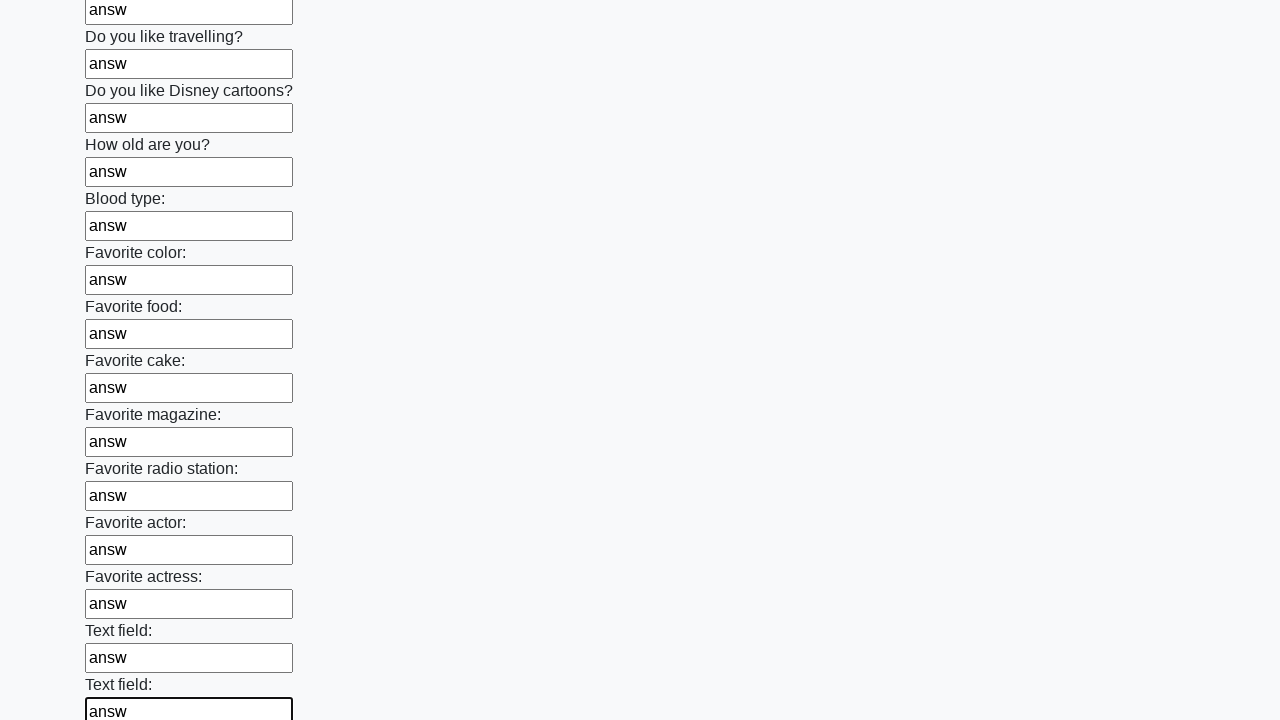

Filled text input field 29 of 100 with 'answ' on input[type='text'] >> nth=28
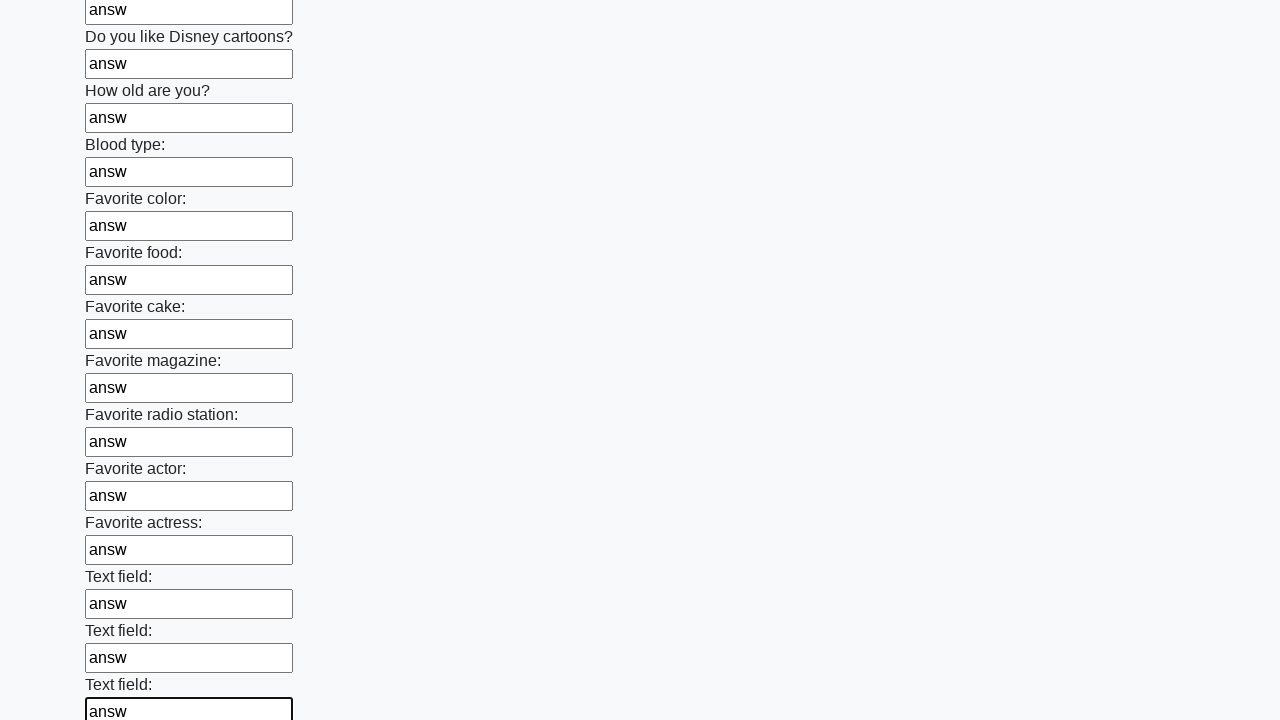

Filled text input field 30 of 100 with 'answ' on input[type='text'] >> nth=29
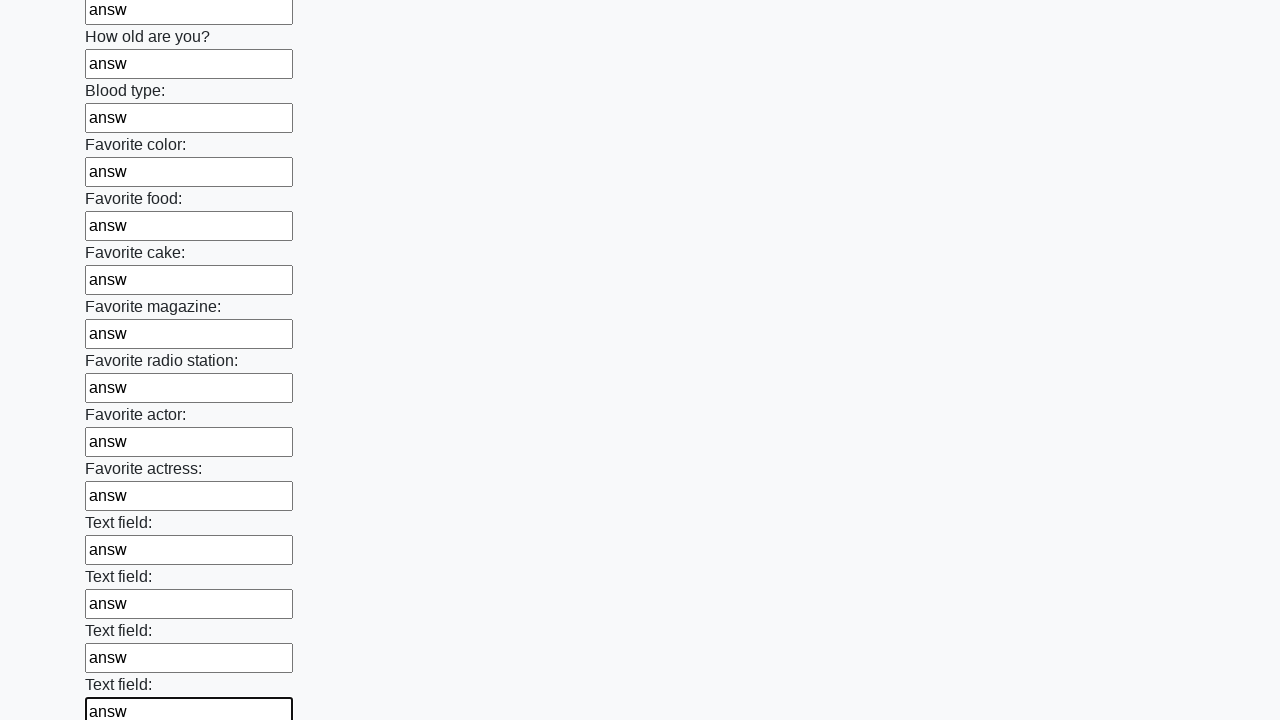

Filled text input field 31 of 100 with 'answ' on input[type='text'] >> nth=30
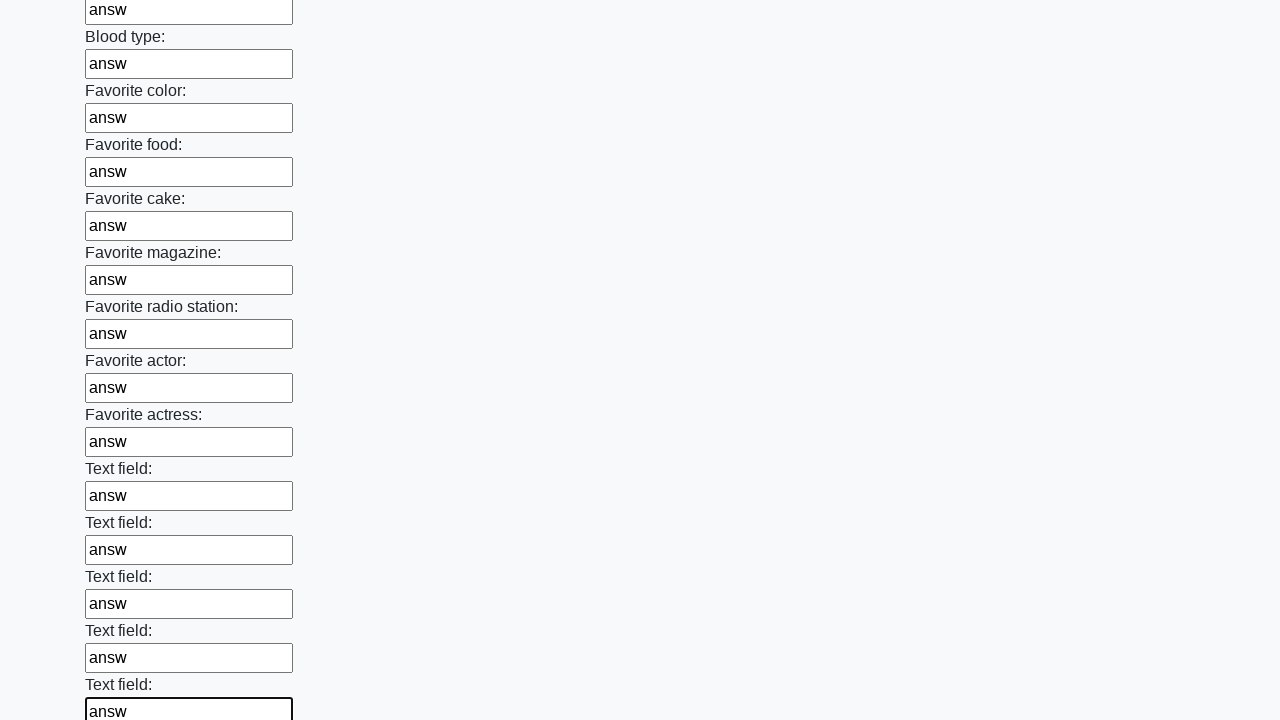

Filled text input field 32 of 100 with 'answ' on input[type='text'] >> nth=31
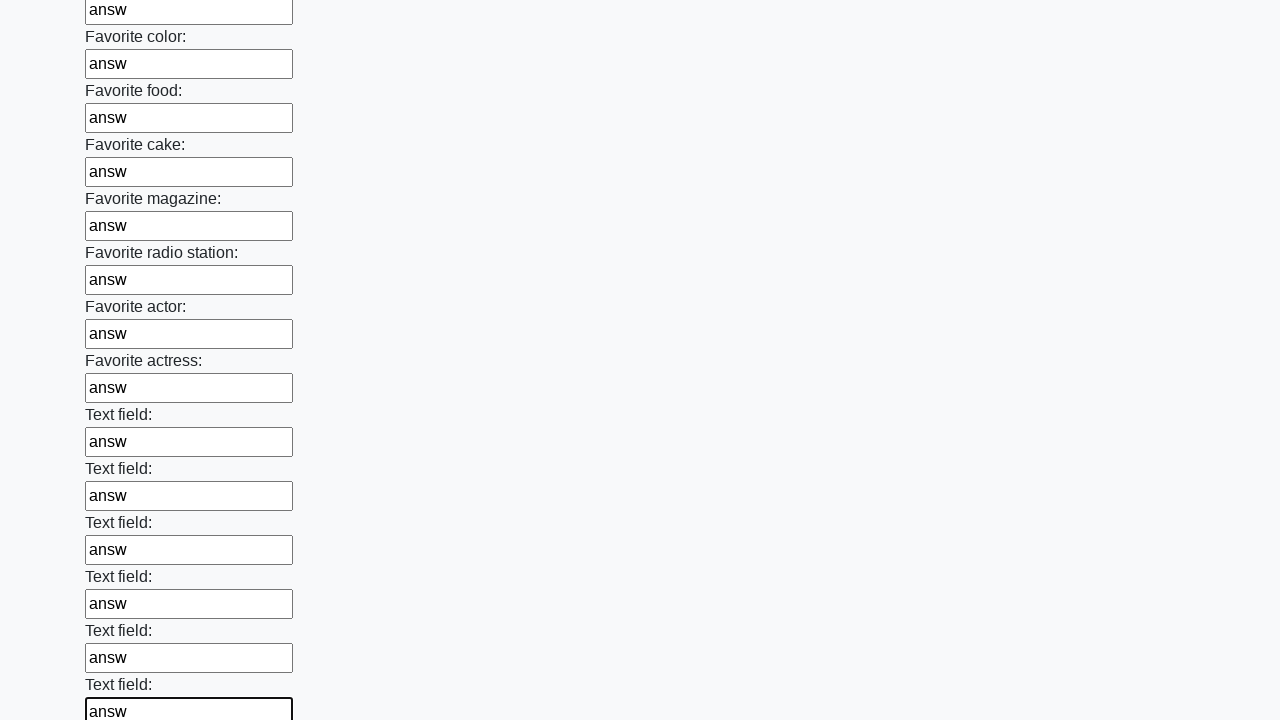

Filled text input field 33 of 100 with 'answ' on input[type='text'] >> nth=32
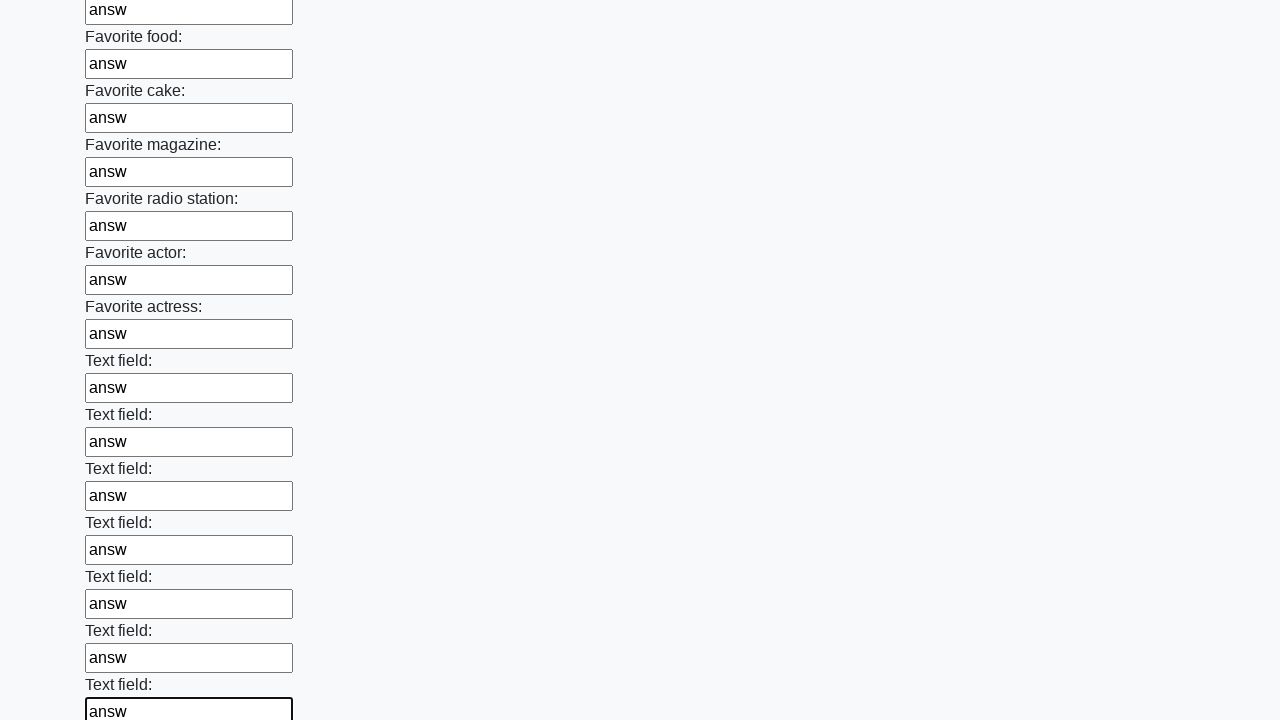

Filled text input field 34 of 100 with 'answ' on input[type='text'] >> nth=33
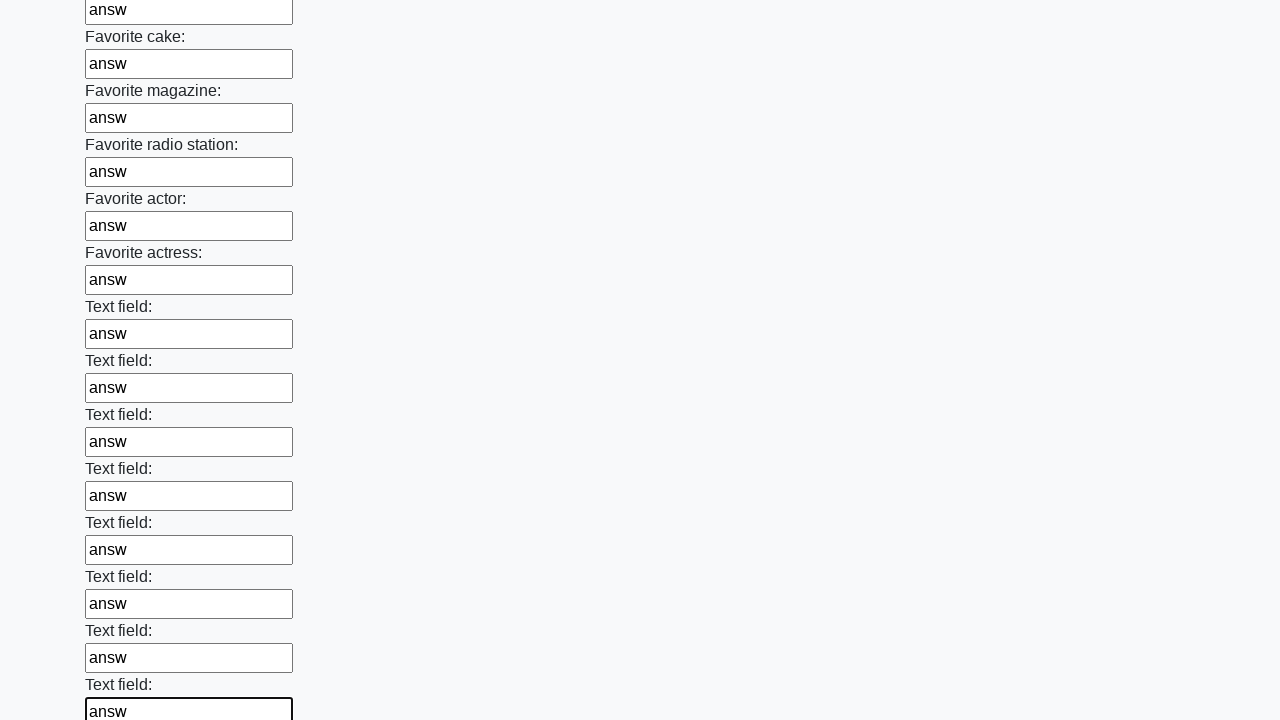

Filled text input field 35 of 100 with 'answ' on input[type='text'] >> nth=34
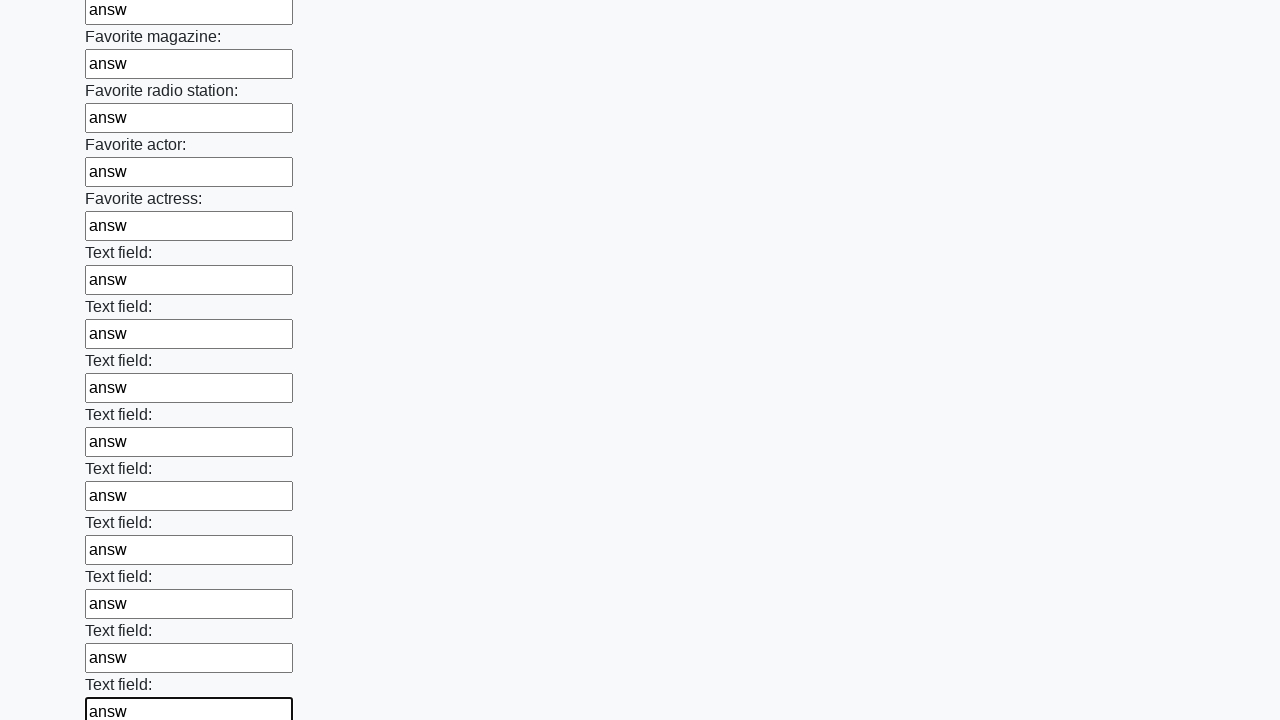

Filled text input field 36 of 100 with 'answ' on input[type='text'] >> nth=35
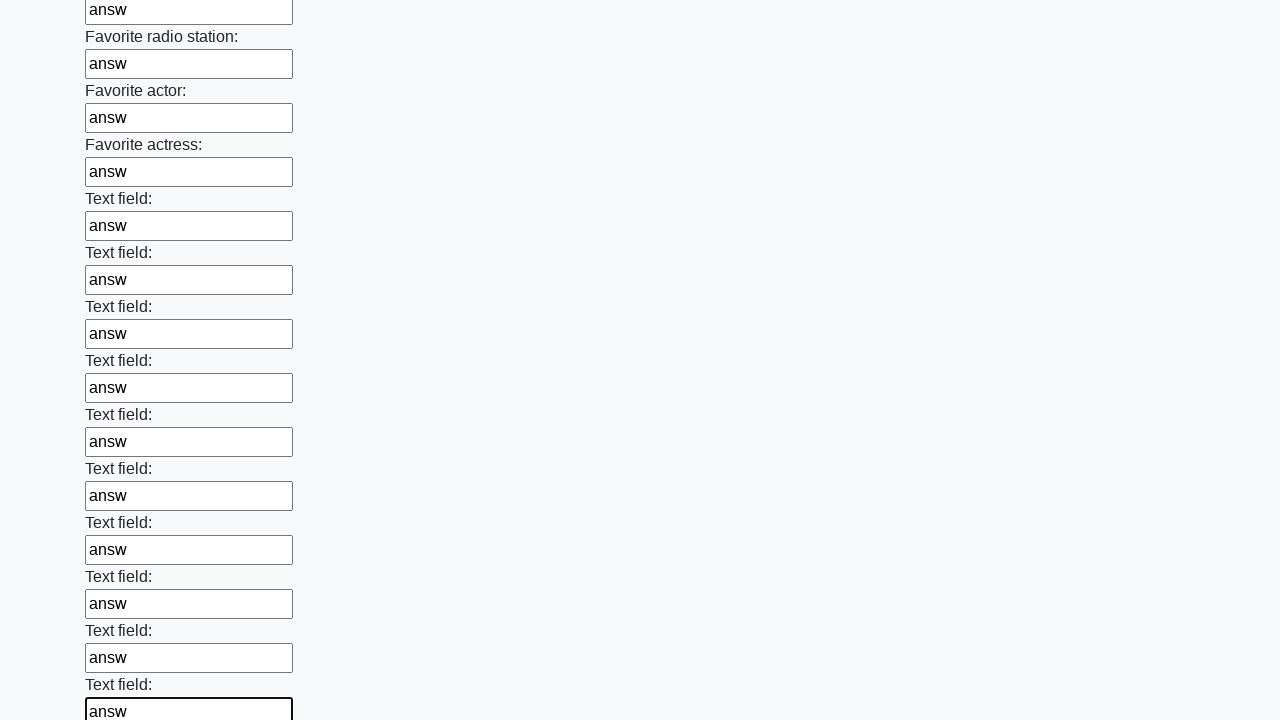

Filled text input field 37 of 100 with 'answ' on input[type='text'] >> nth=36
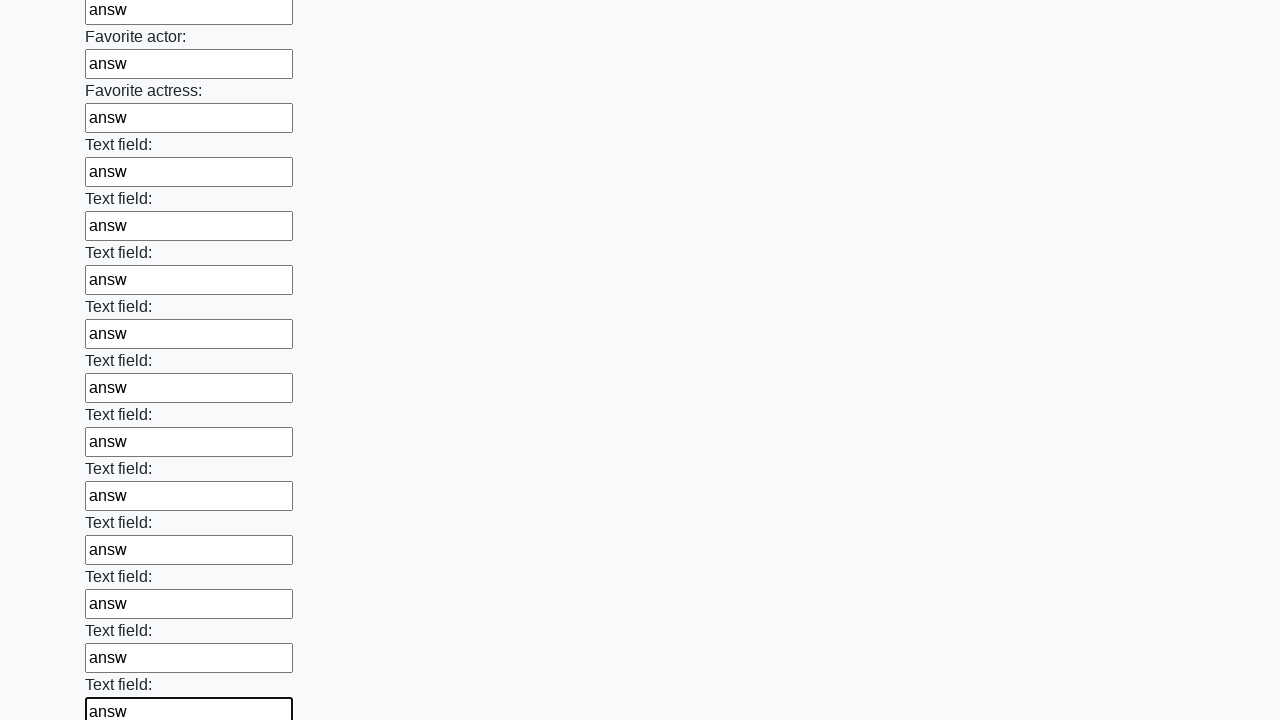

Filled text input field 38 of 100 with 'answ' on input[type='text'] >> nth=37
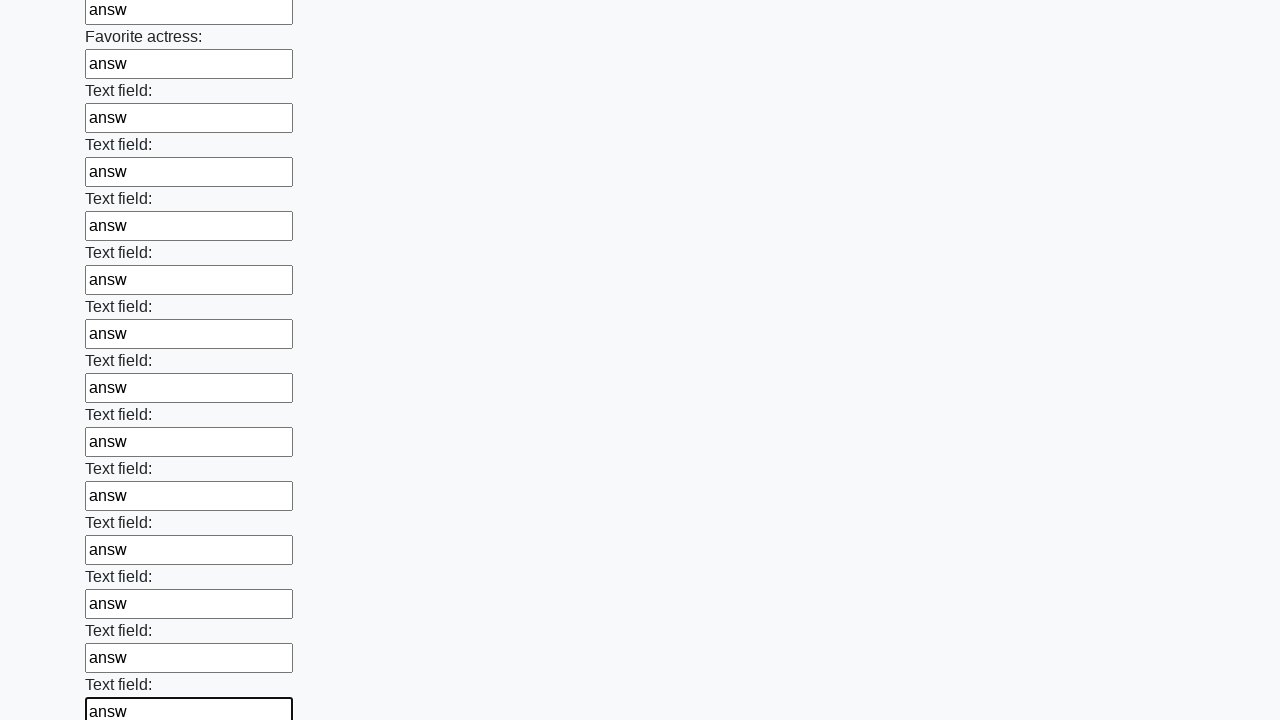

Filled text input field 39 of 100 with 'answ' on input[type='text'] >> nth=38
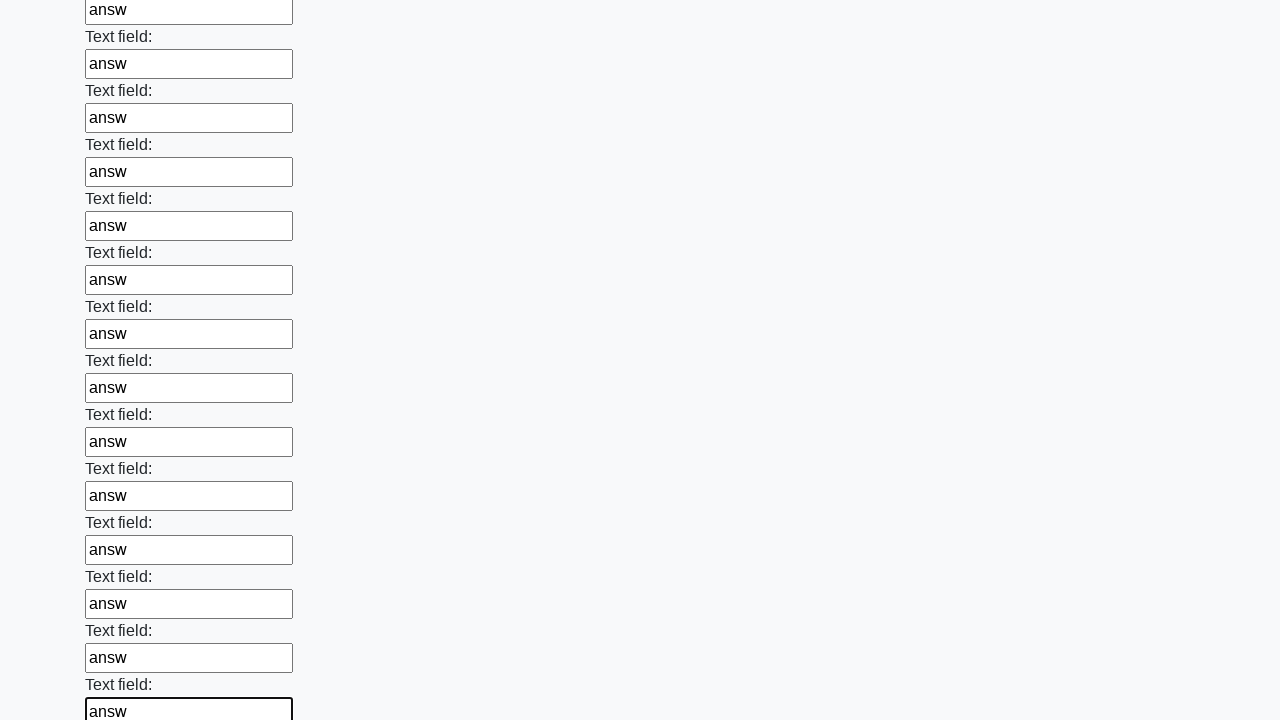

Filled text input field 40 of 100 with 'answ' on input[type='text'] >> nth=39
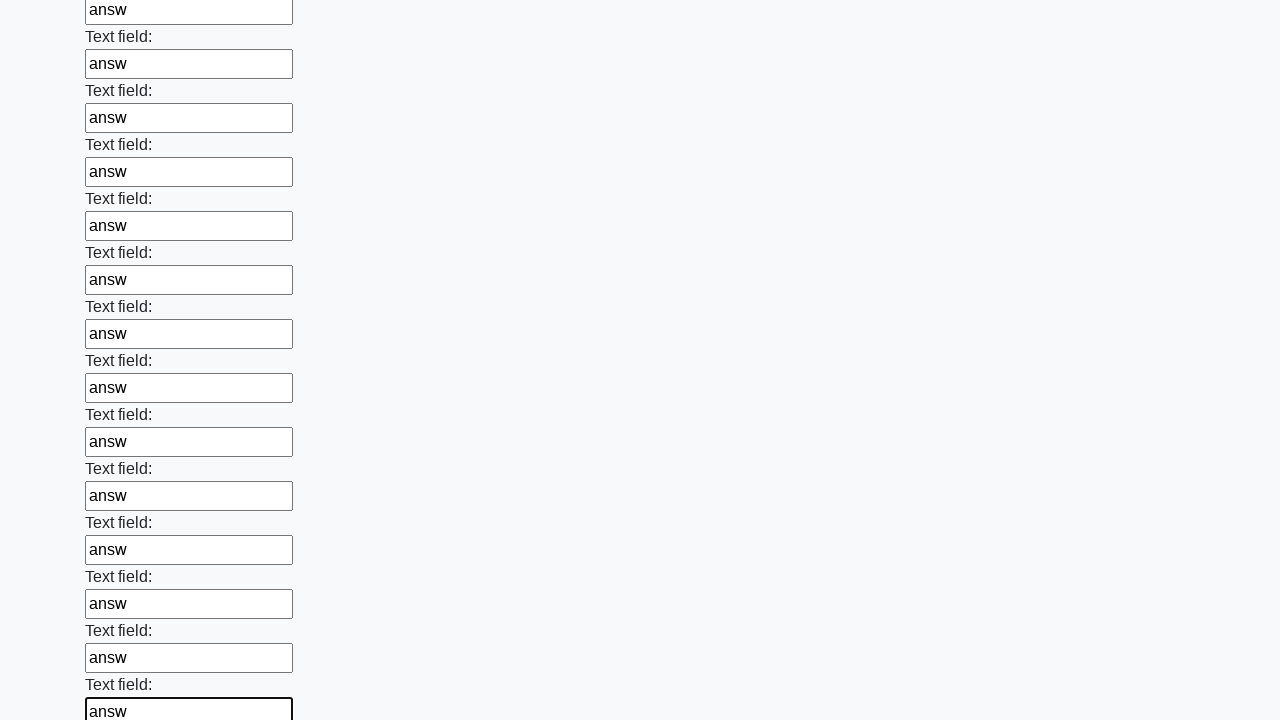

Filled text input field 41 of 100 with 'answ' on input[type='text'] >> nth=40
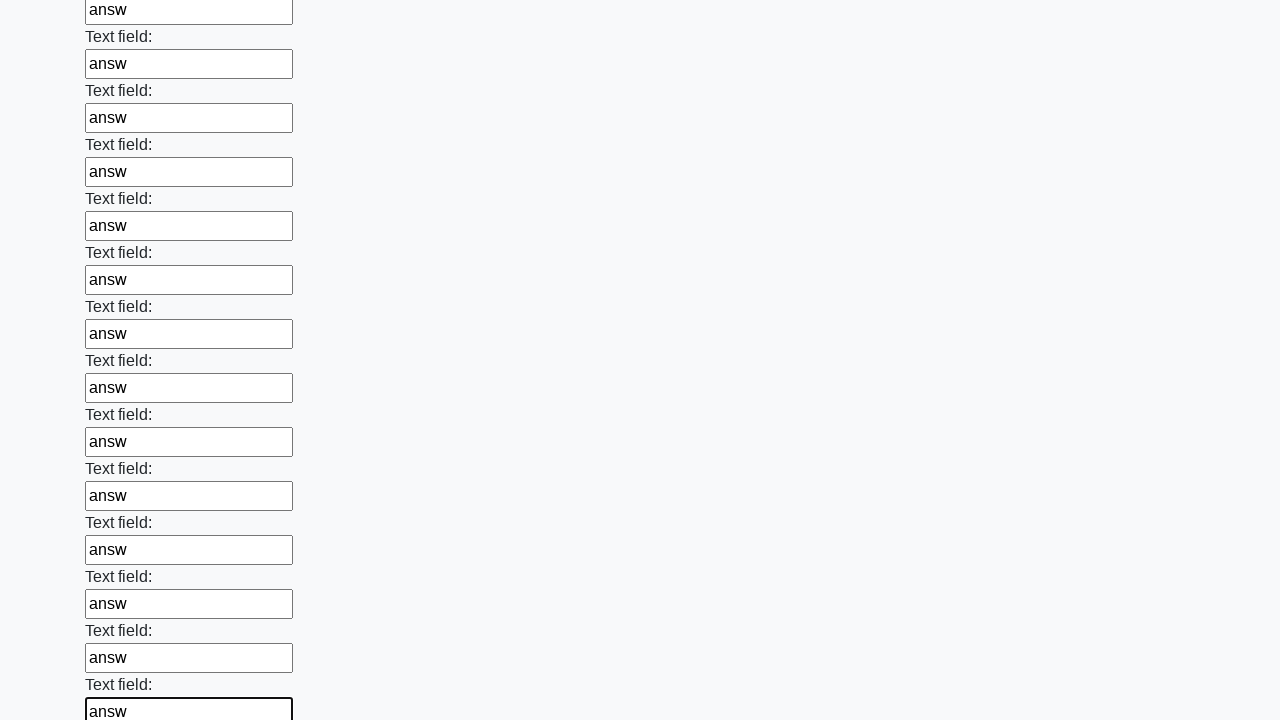

Filled text input field 42 of 100 with 'answ' on input[type='text'] >> nth=41
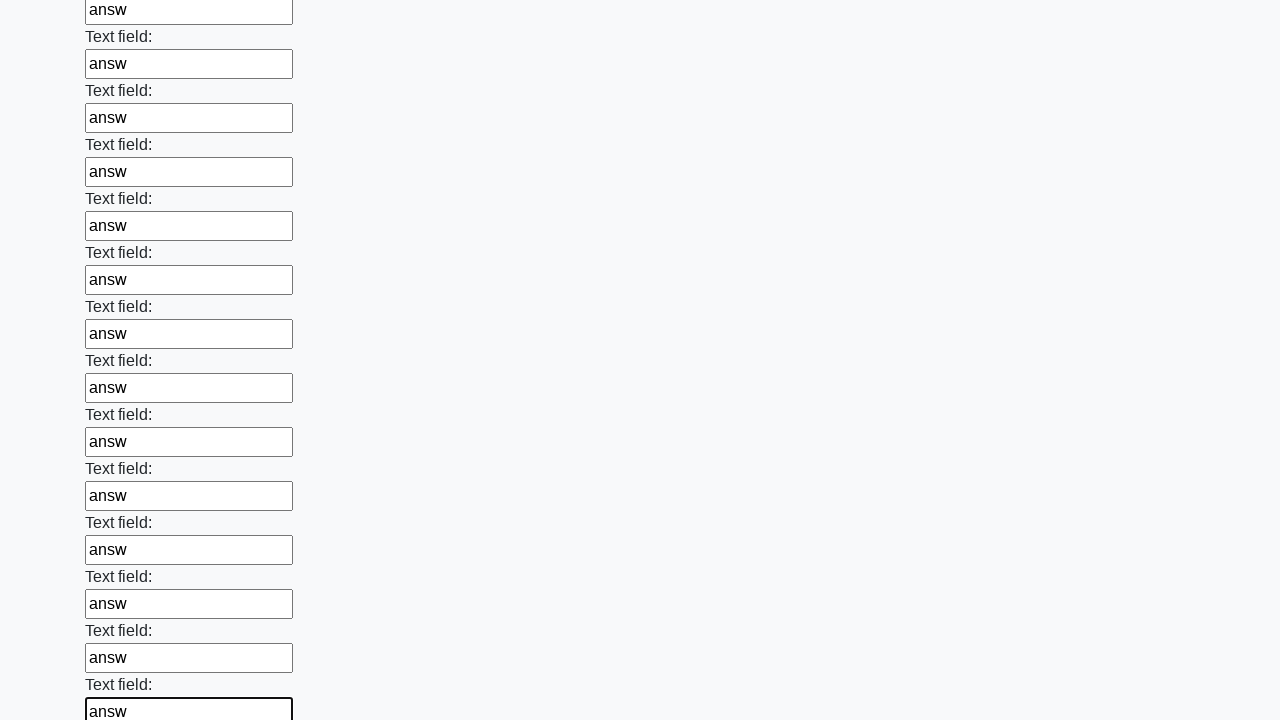

Filled text input field 43 of 100 with 'answ' on input[type='text'] >> nth=42
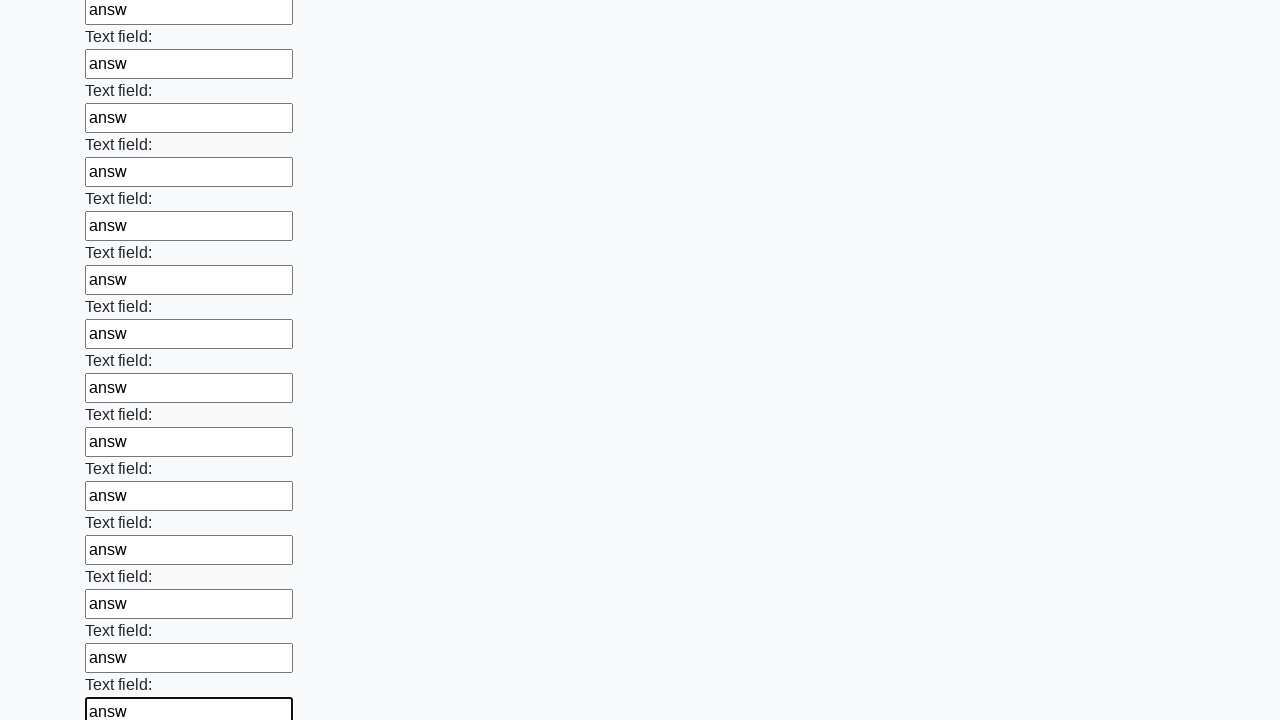

Filled text input field 44 of 100 with 'answ' on input[type='text'] >> nth=43
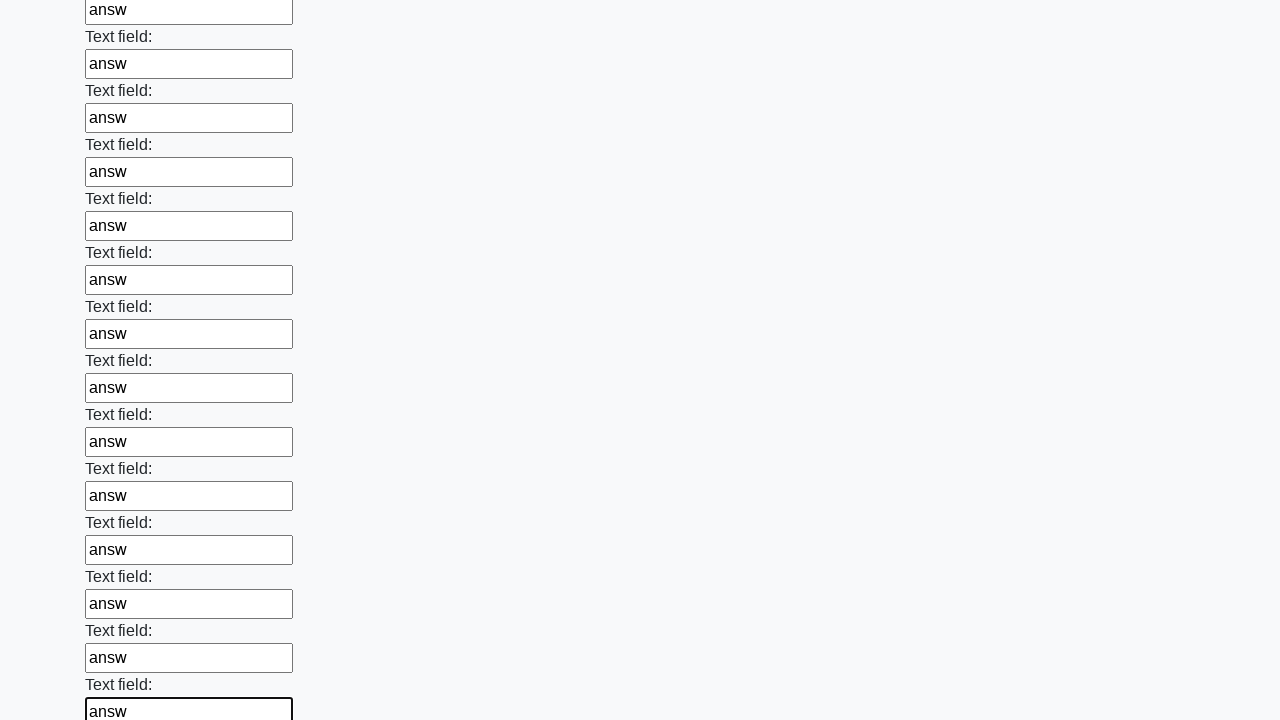

Filled text input field 45 of 100 with 'answ' on input[type='text'] >> nth=44
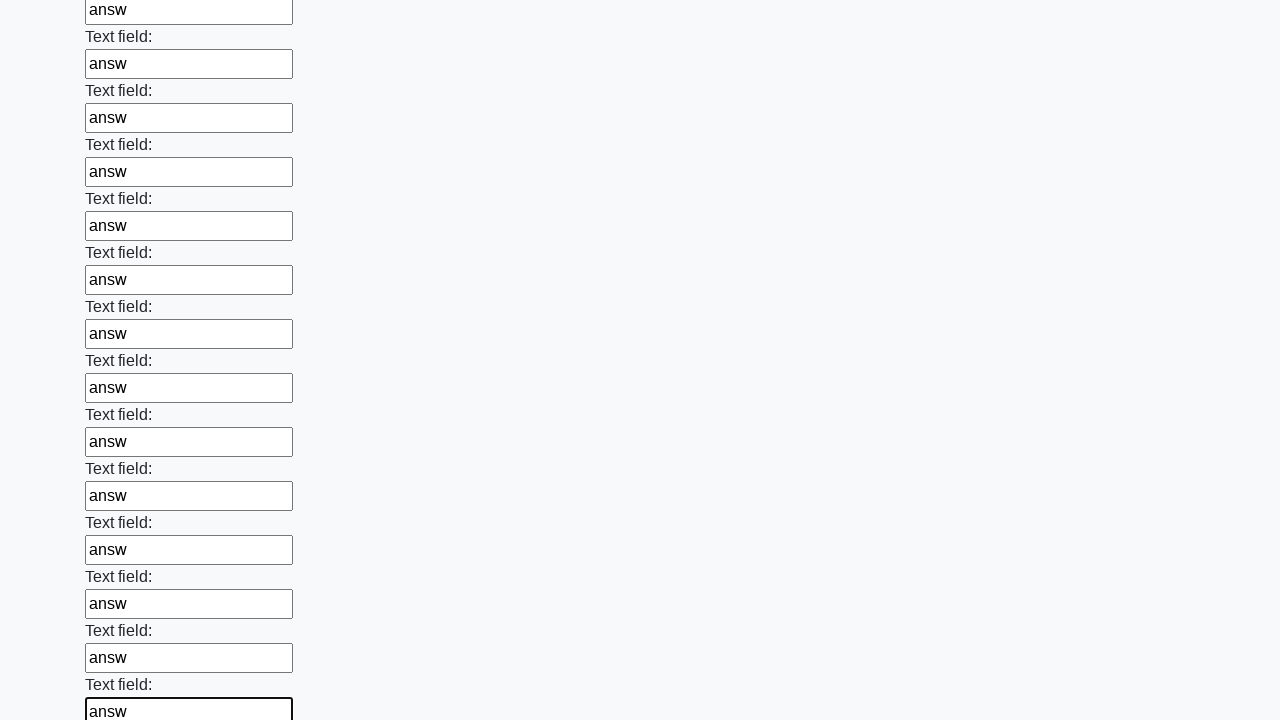

Filled text input field 46 of 100 with 'answ' on input[type='text'] >> nth=45
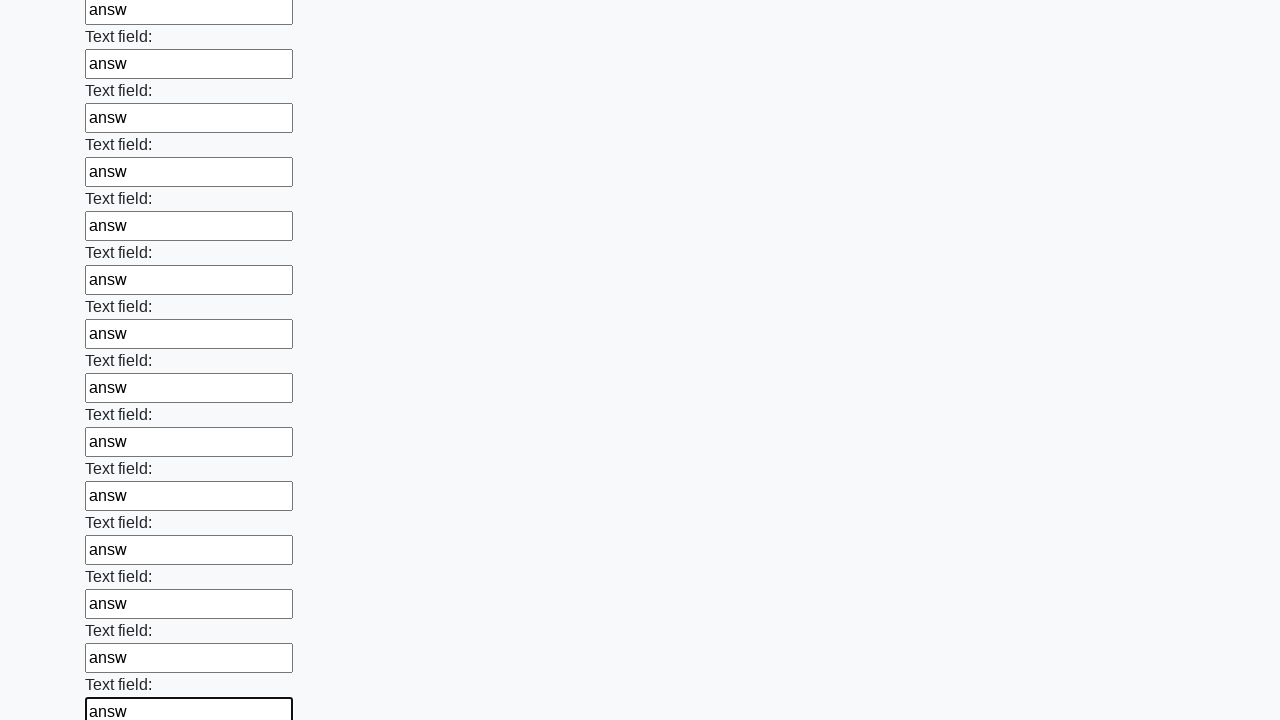

Filled text input field 47 of 100 with 'answ' on input[type='text'] >> nth=46
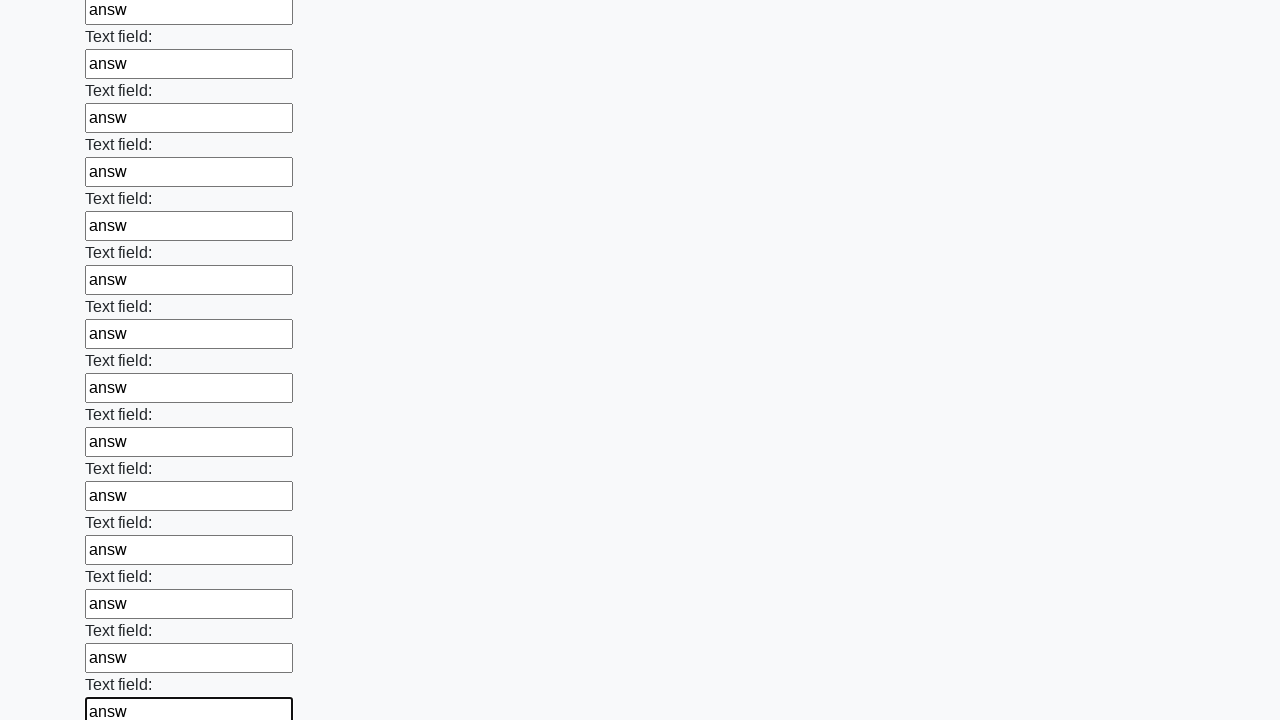

Filled text input field 48 of 100 with 'answ' on input[type='text'] >> nth=47
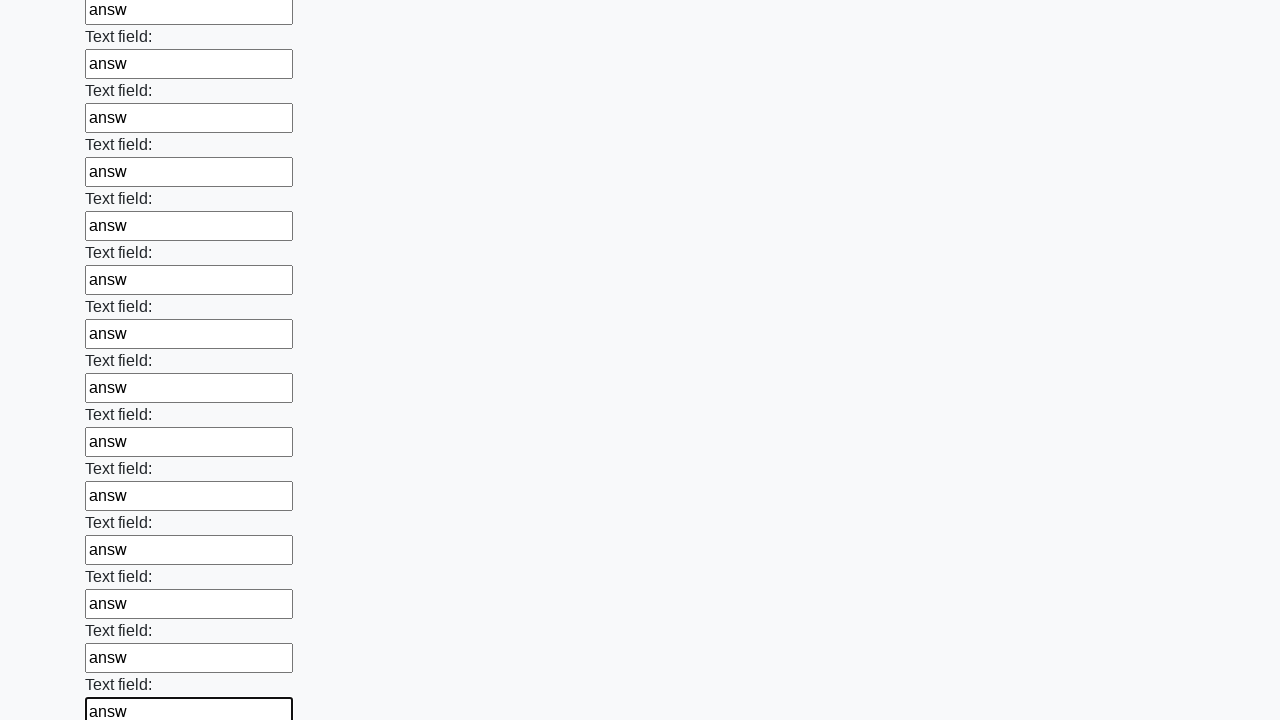

Filled text input field 49 of 100 with 'answ' on input[type='text'] >> nth=48
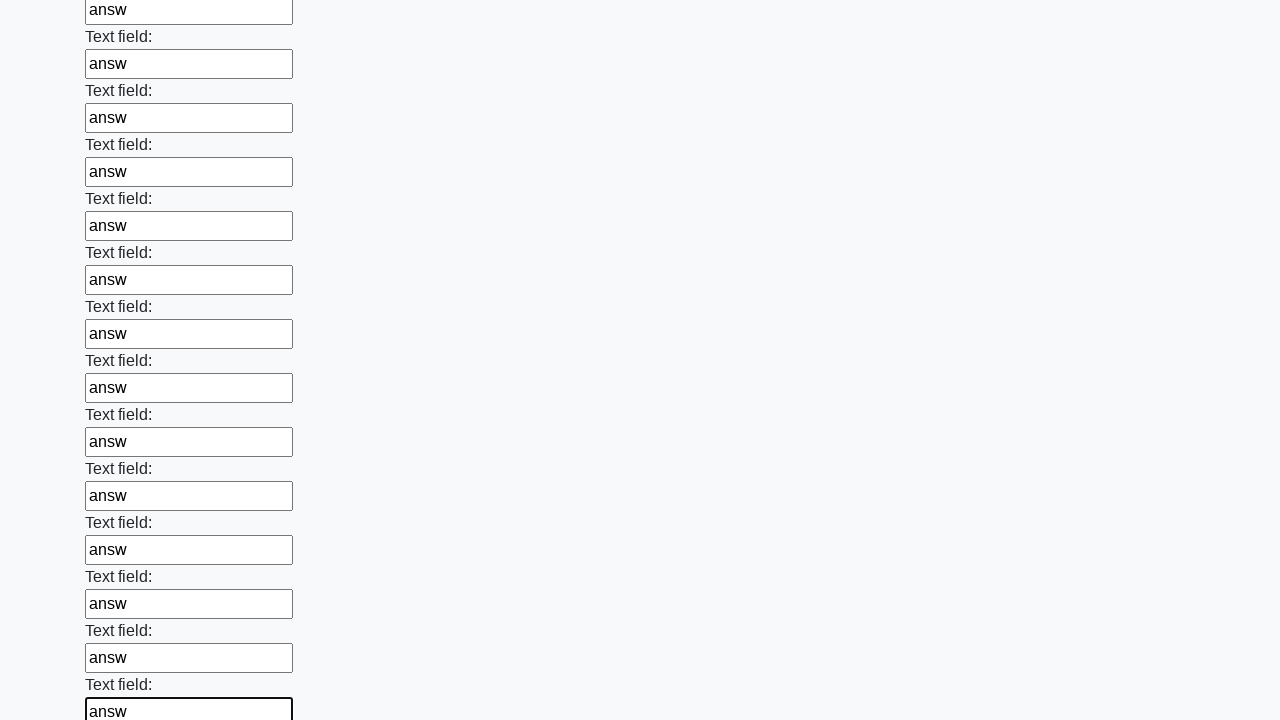

Filled text input field 50 of 100 with 'answ' on input[type='text'] >> nth=49
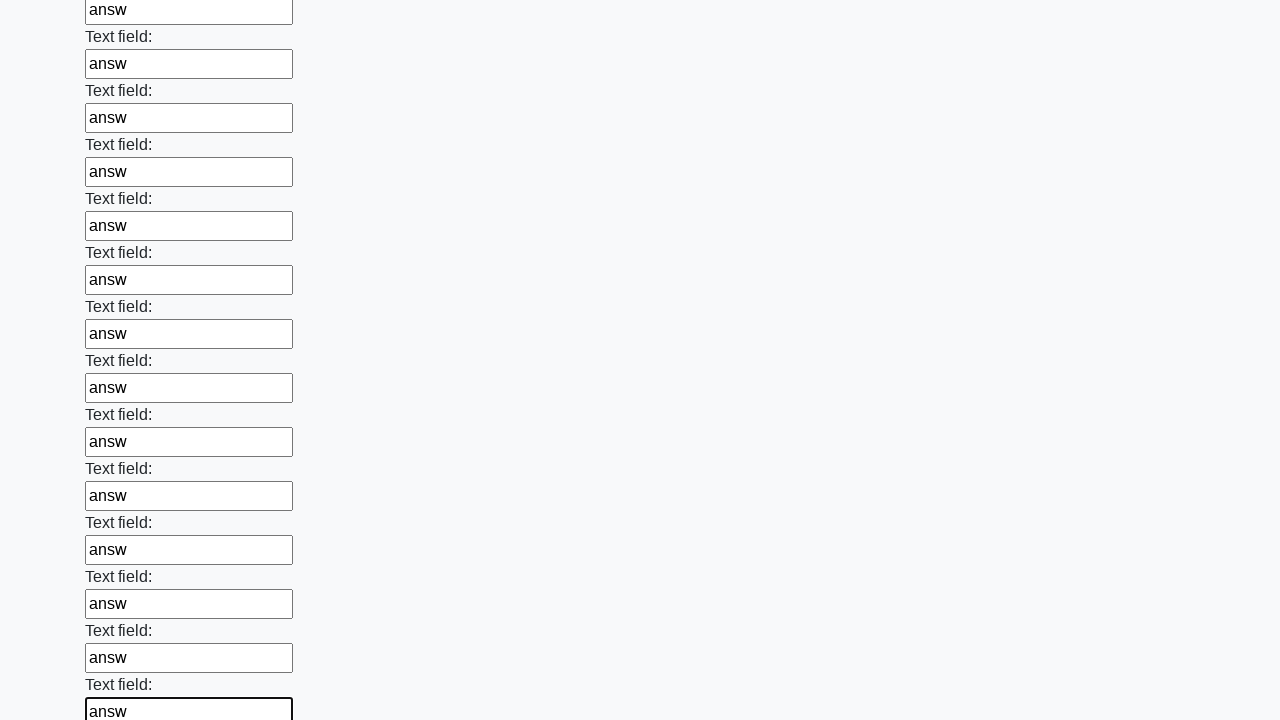

Filled text input field 51 of 100 with 'answ' on input[type='text'] >> nth=50
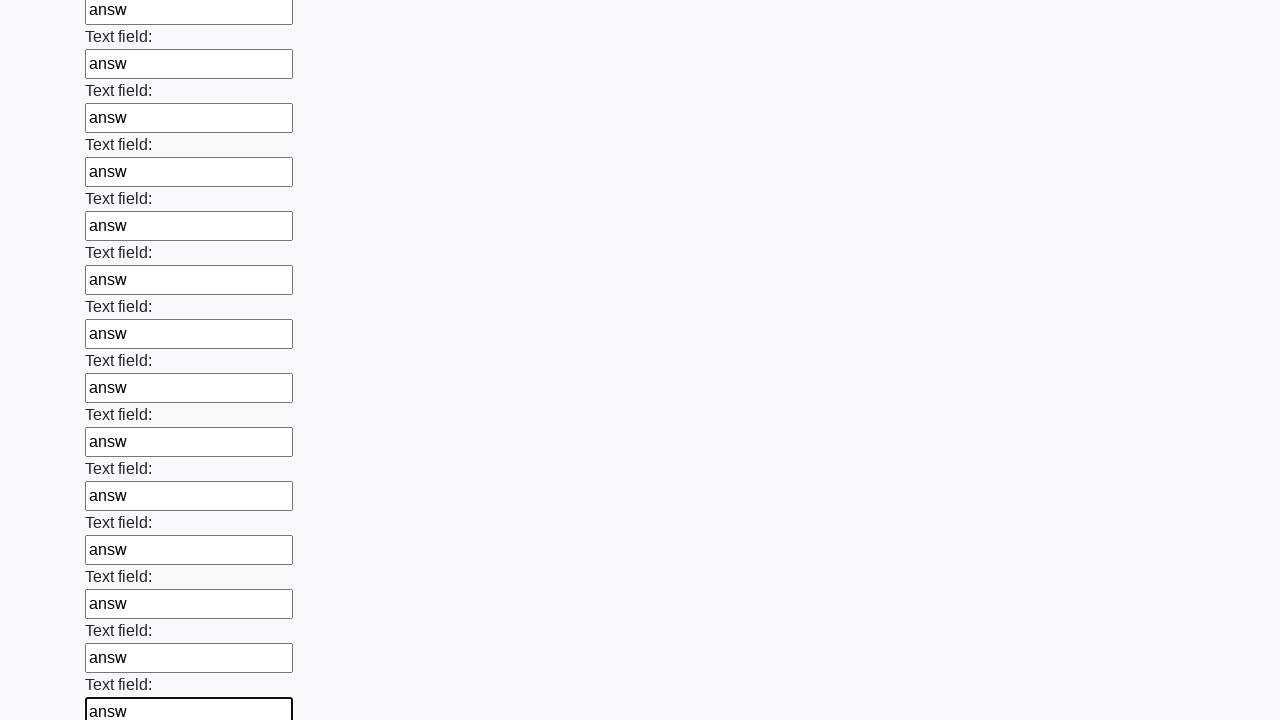

Filled text input field 52 of 100 with 'answ' on input[type='text'] >> nth=51
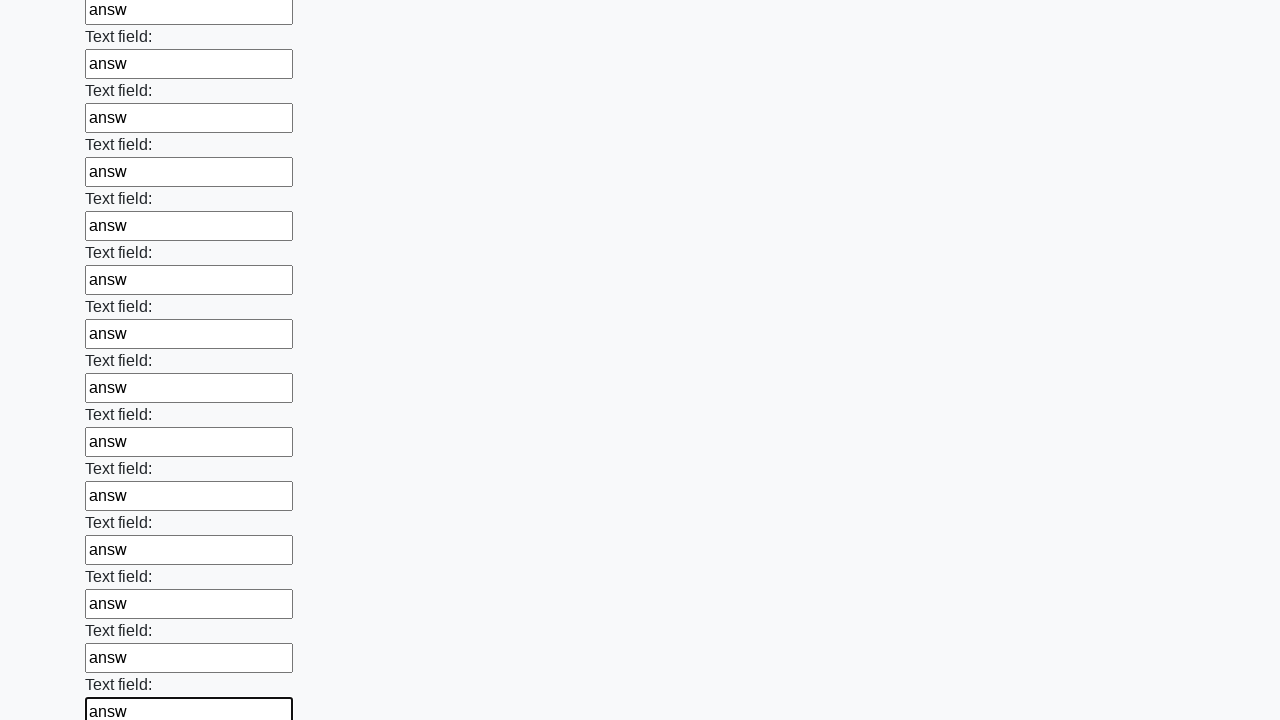

Filled text input field 53 of 100 with 'answ' on input[type='text'] >> nth=52
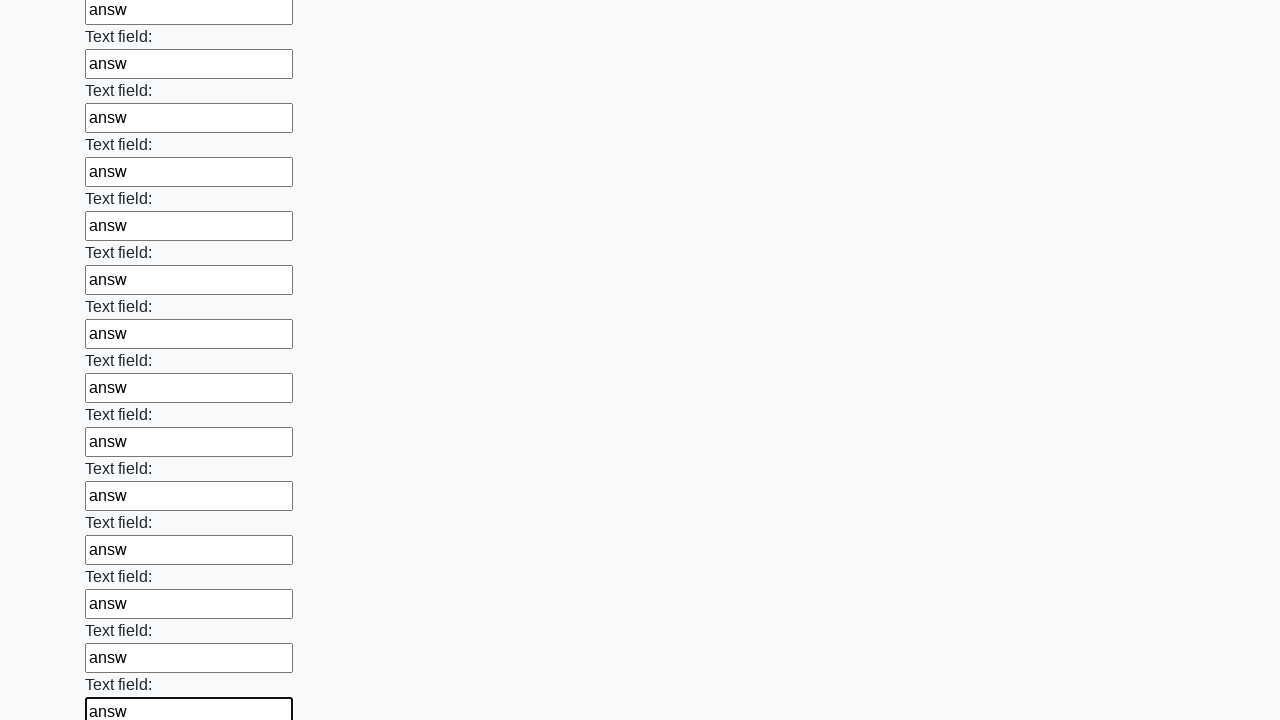

Filled text input field 54 of 100 with 'answ' on input[type='text'] >> nth=53
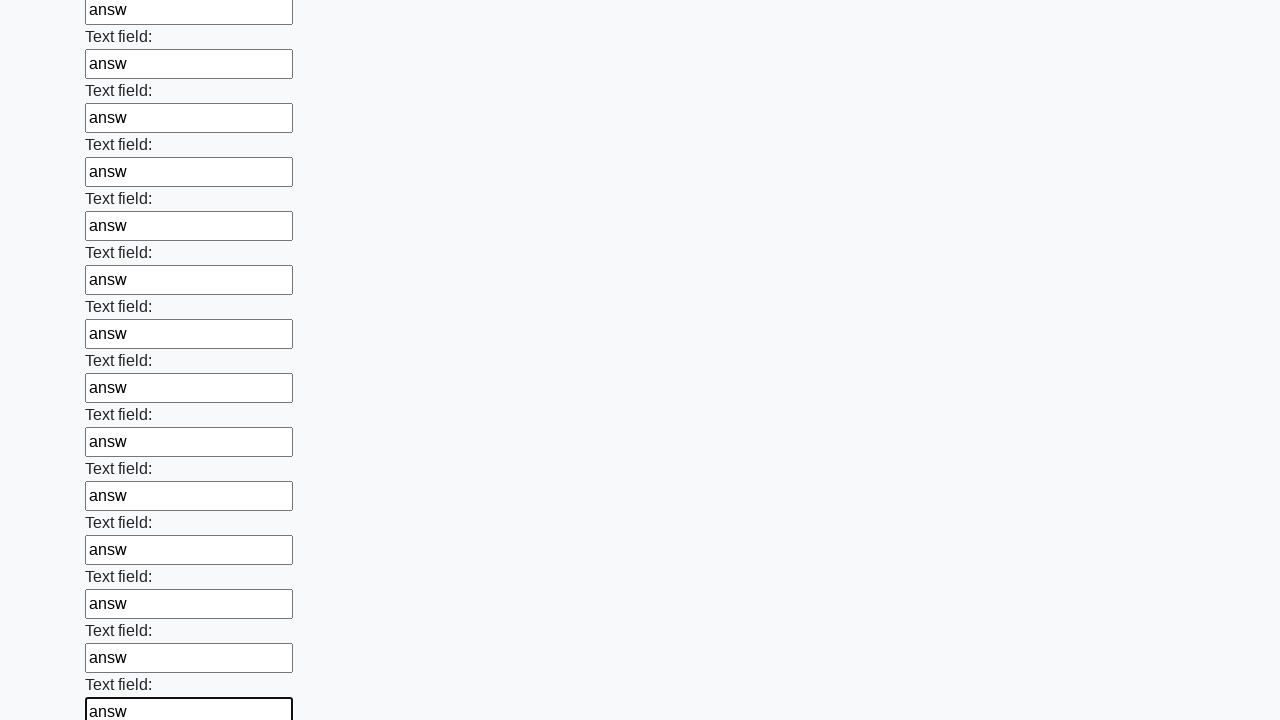

Filled text input field 55 of 100 with 'answ' on input[type='text'] >> nth=54
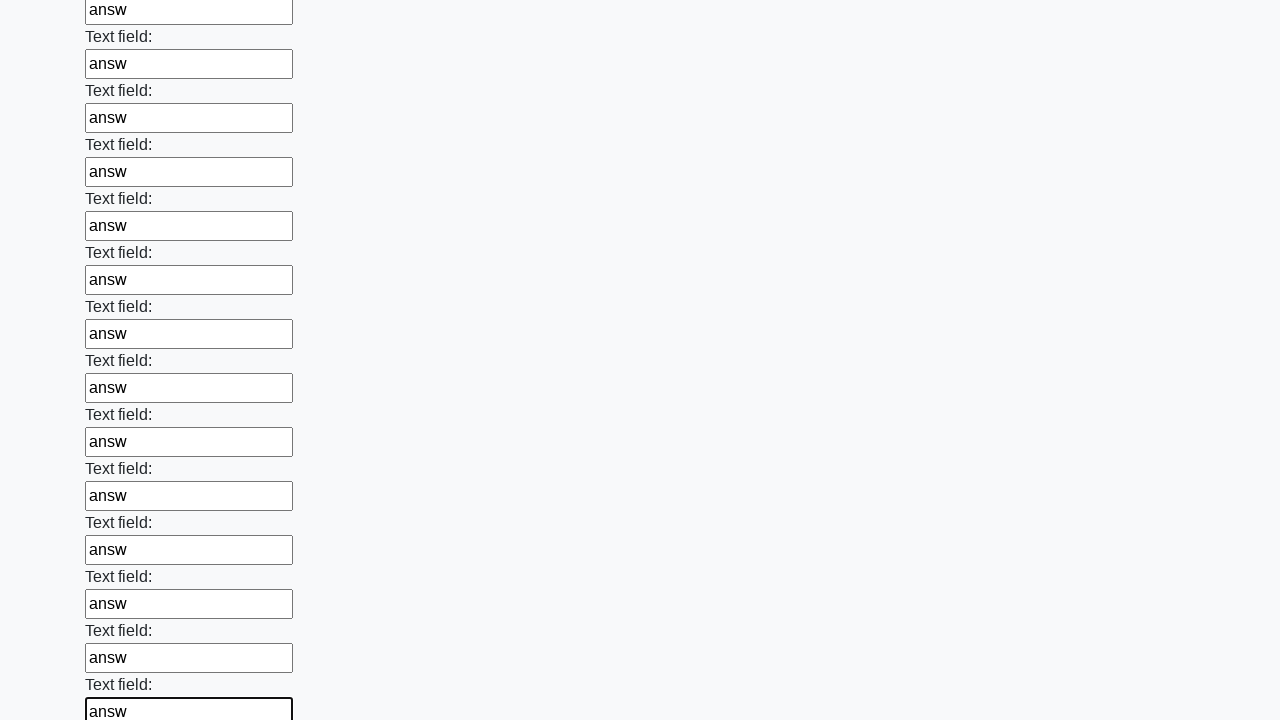

Filled text input field 56 of 100 with 'answ' on input[type='text'] >> nth=55
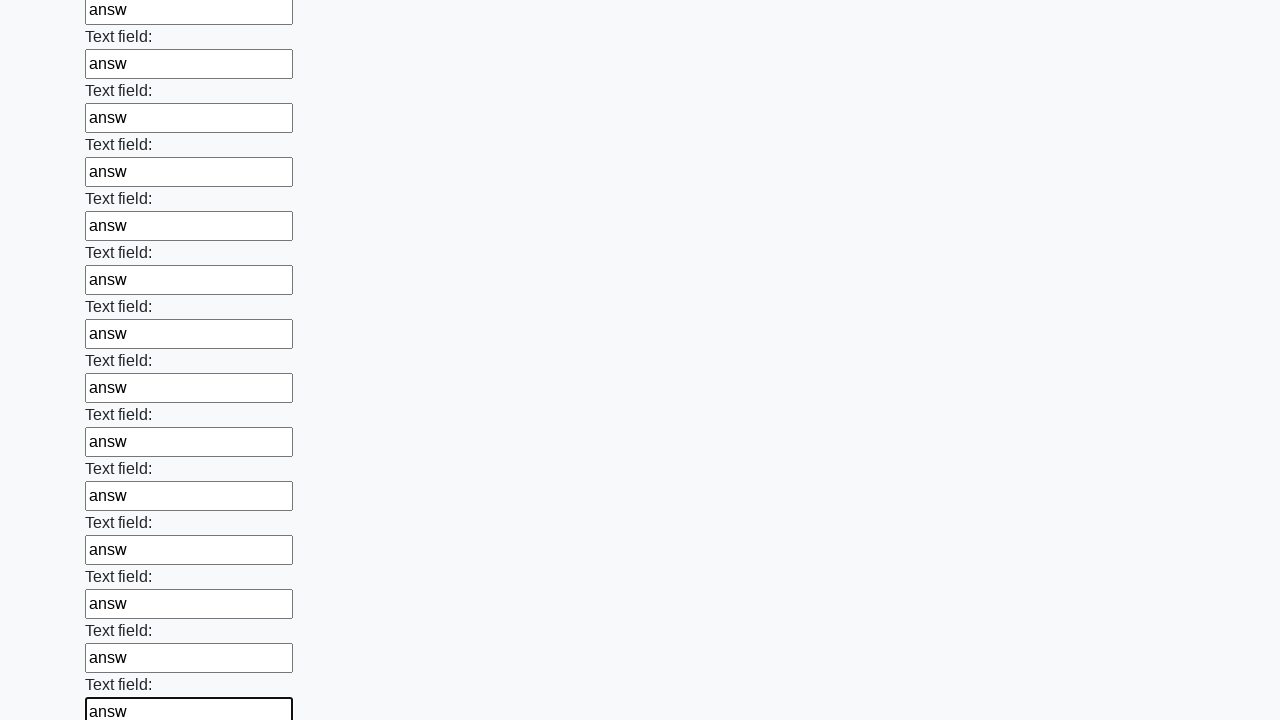

Filled text input field 57 of 100 with 'answ' on input[type='text'] >> nth=56
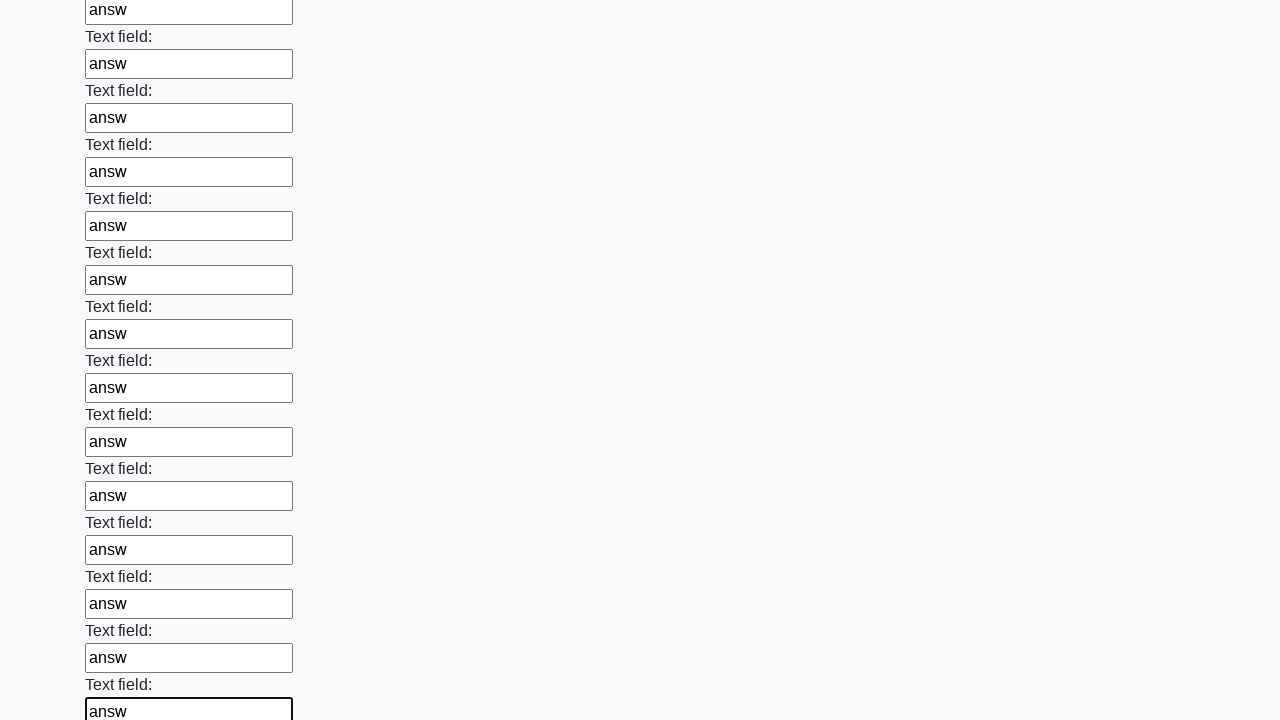

Filled text input field 58 of 100 with 'answ' on input[type='text'] >> nth=57
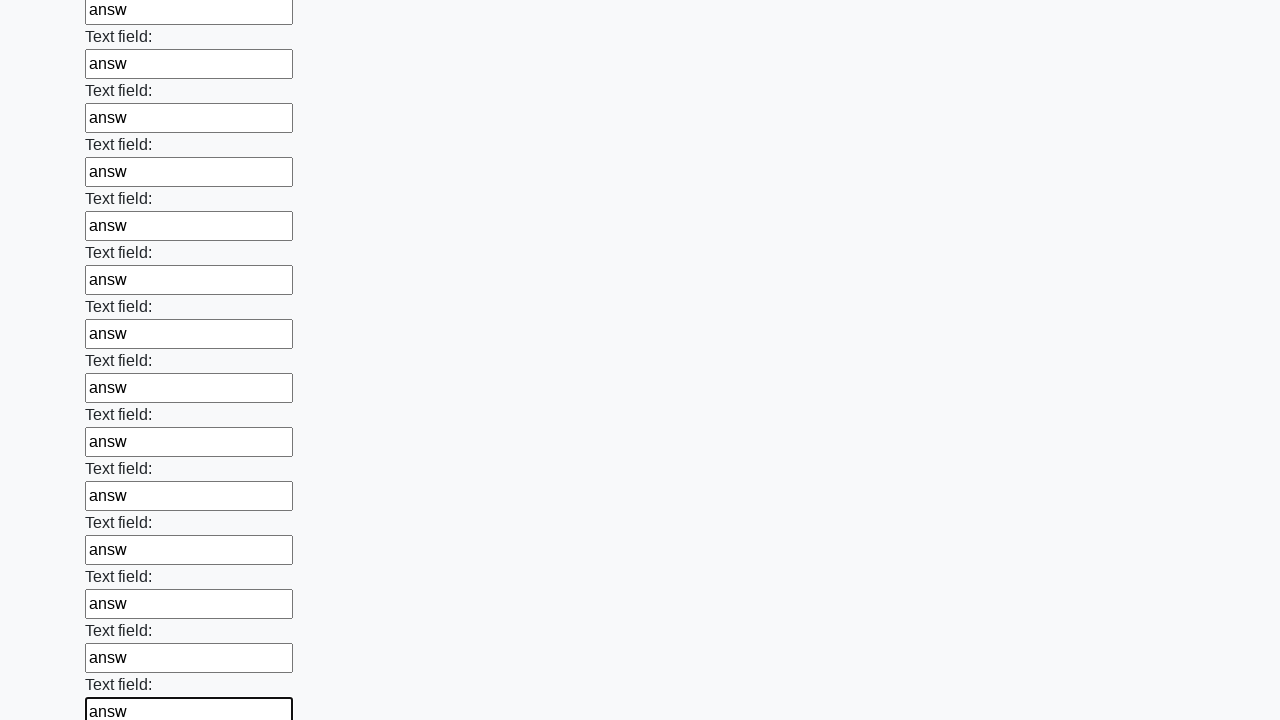

Filled text input field 59 of 100 with 'answ' on input[type='text'] >> nth=58
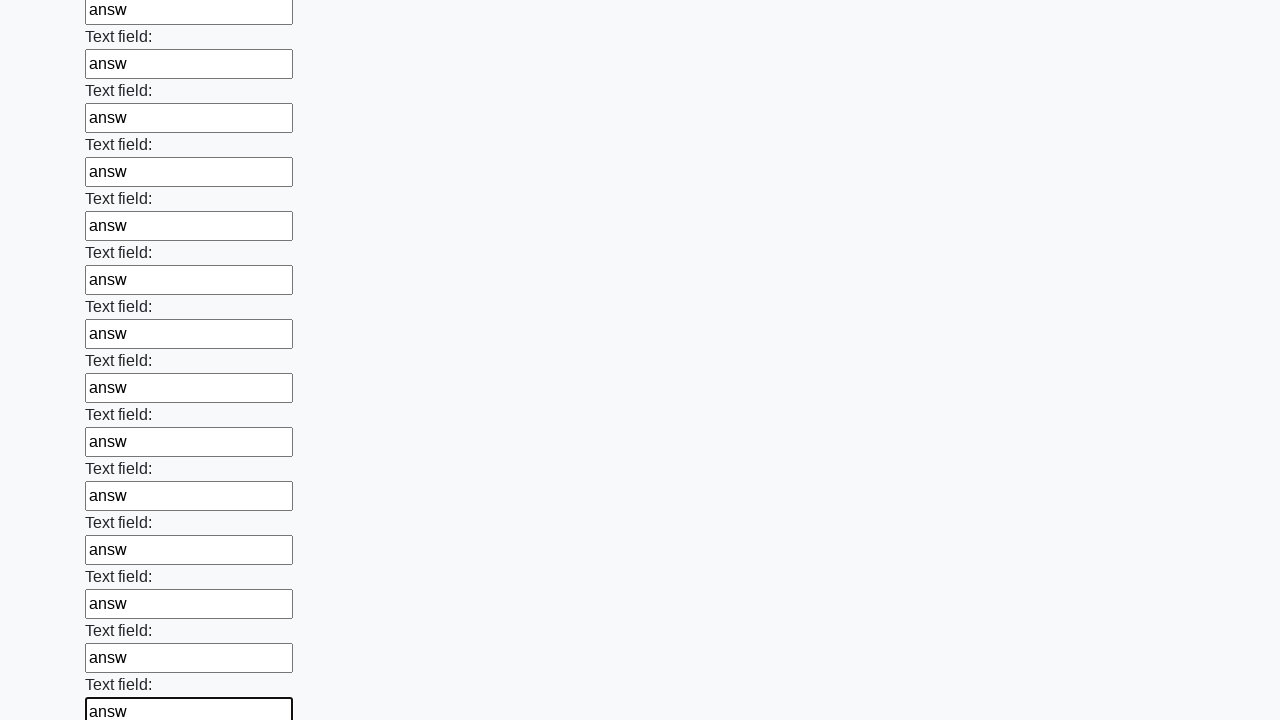

Filled text input field 60 of 100 with 'answ' on input[type='text'] >> nth=59
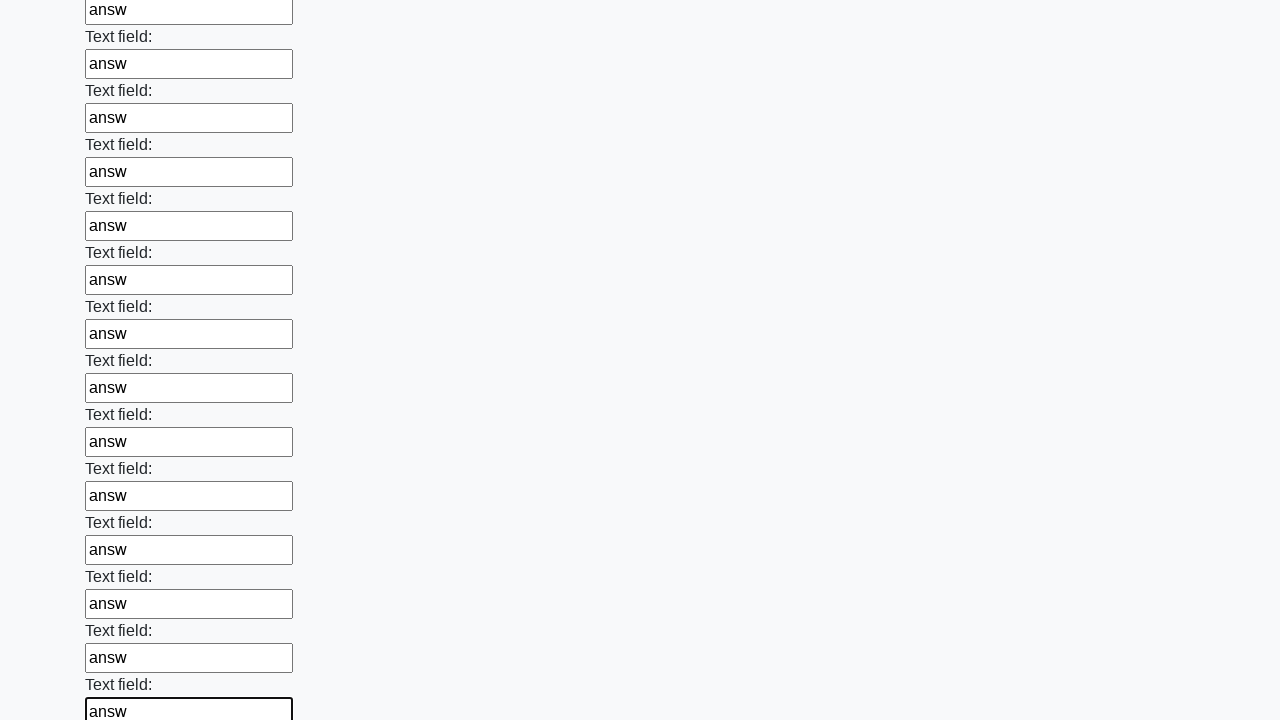

Filled text input field 61 of 100 with 'answ' on input[type='text'] >> nth=60
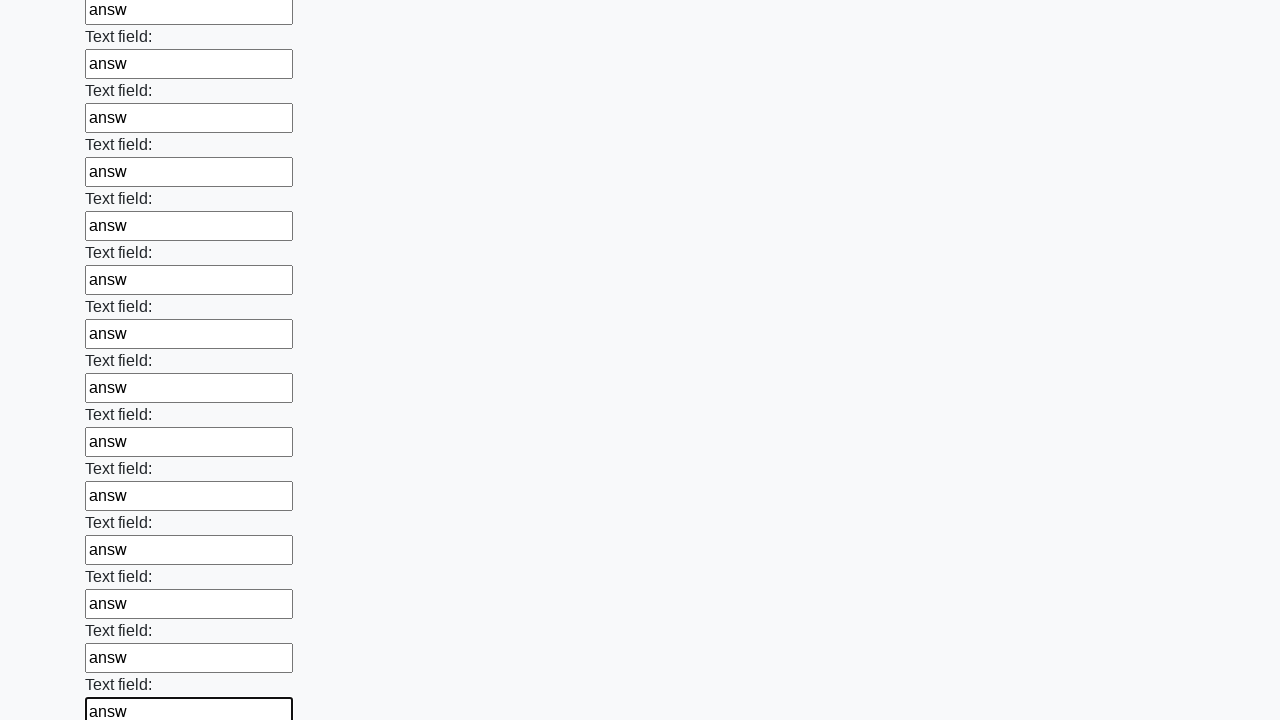

Filled text input field 62 of 100 with 'answ' on input[type='text'] >> nth=61
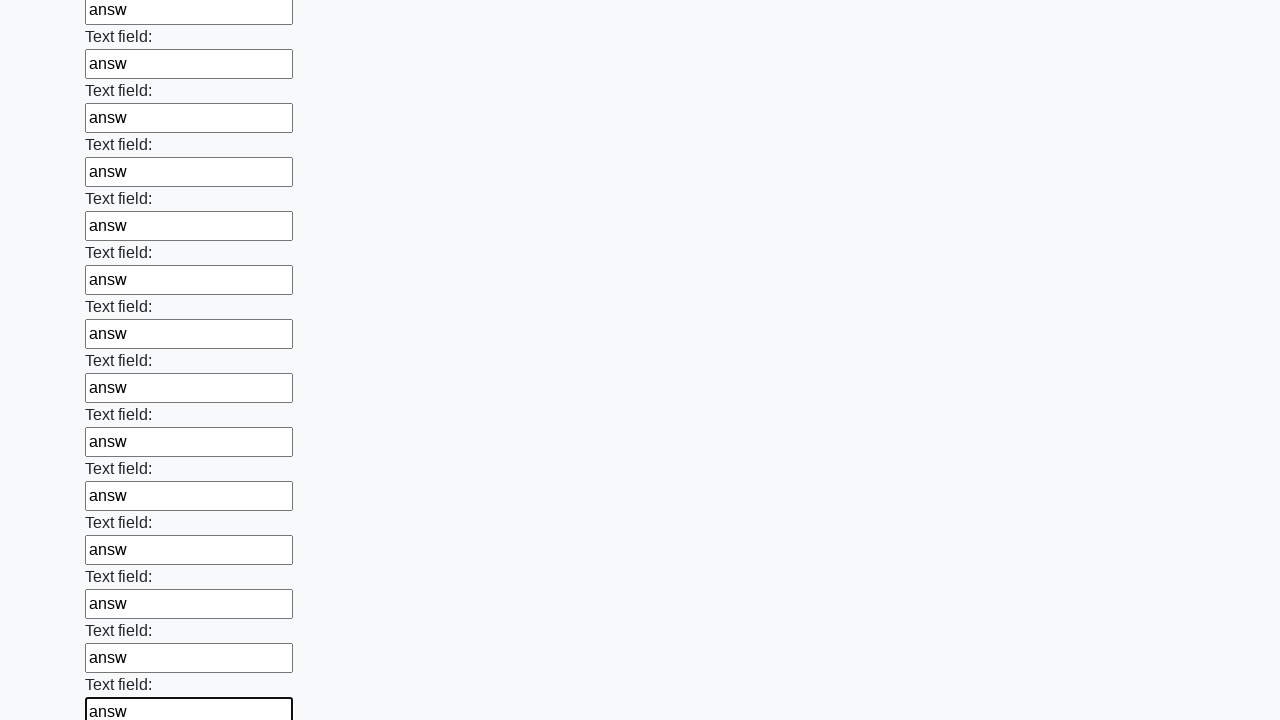

Filled text input field 63 of 100 with 'answ' on input[type='text'] >> nth=62
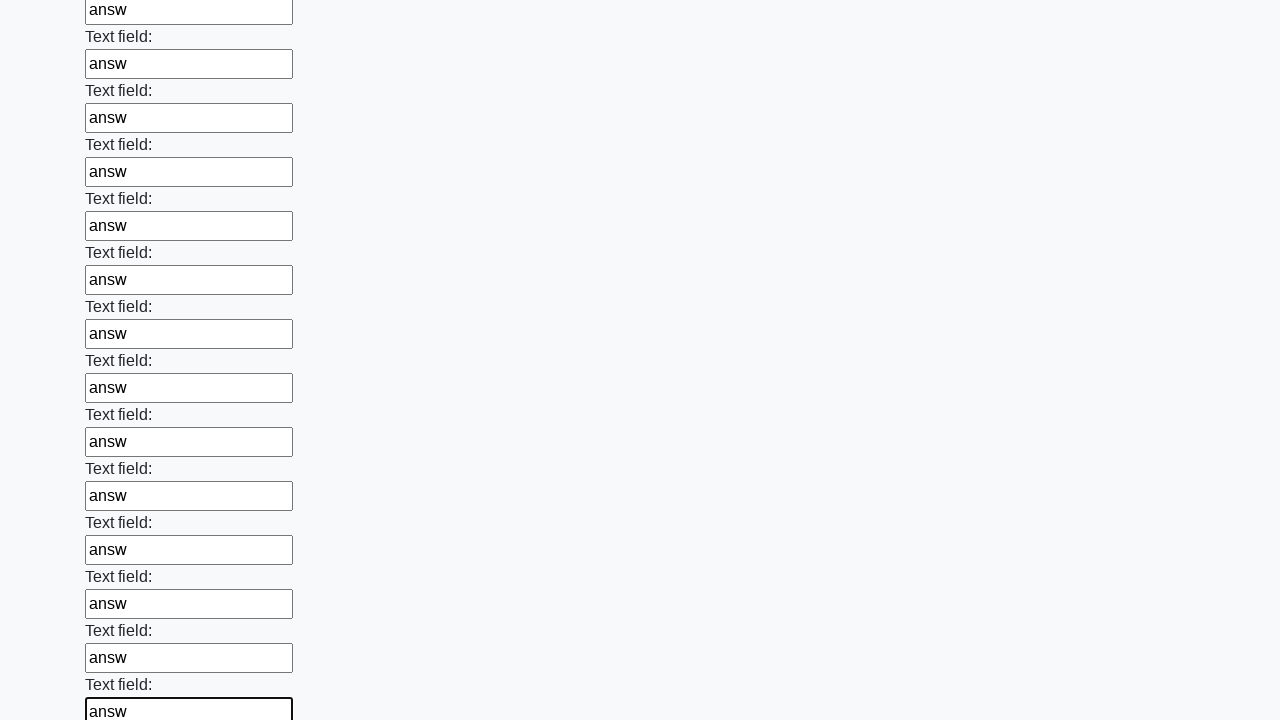

Filled text input field 64 of 100 with 'answ' on input[type='text'] >> nth=63
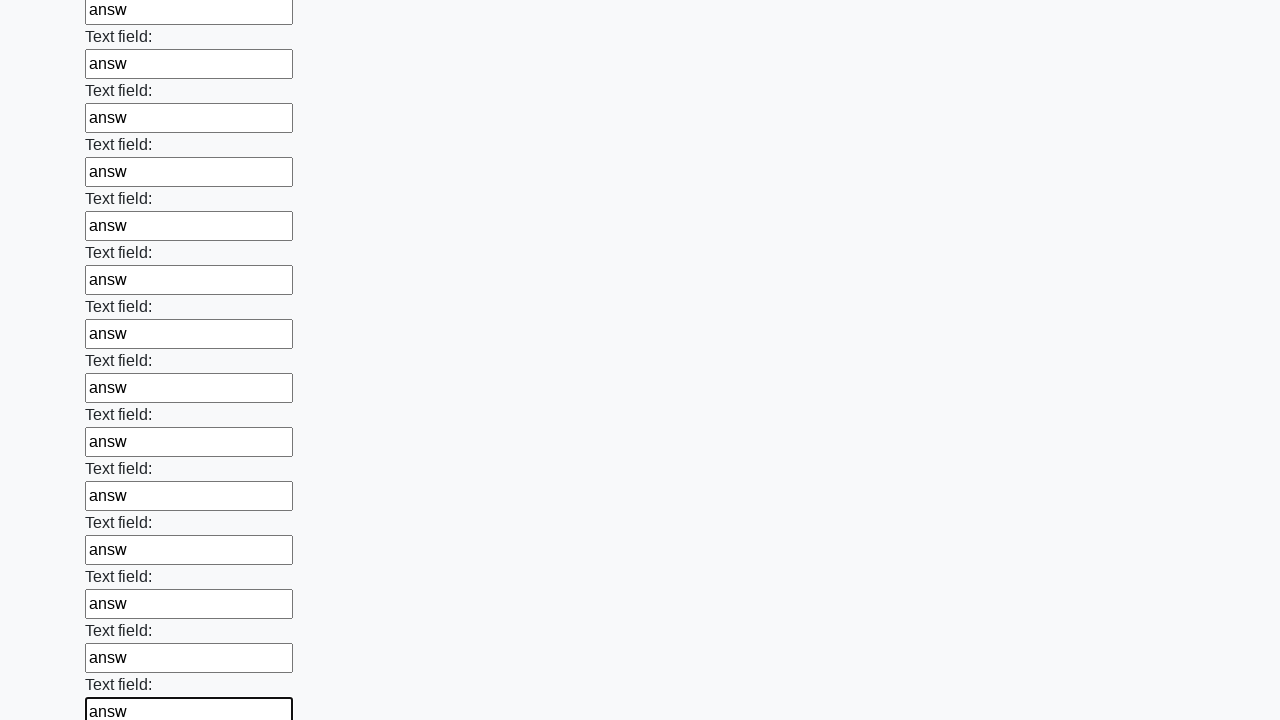

Filled text input field 65 of 100 with 'answ' on input[type='text'] >> nth=64
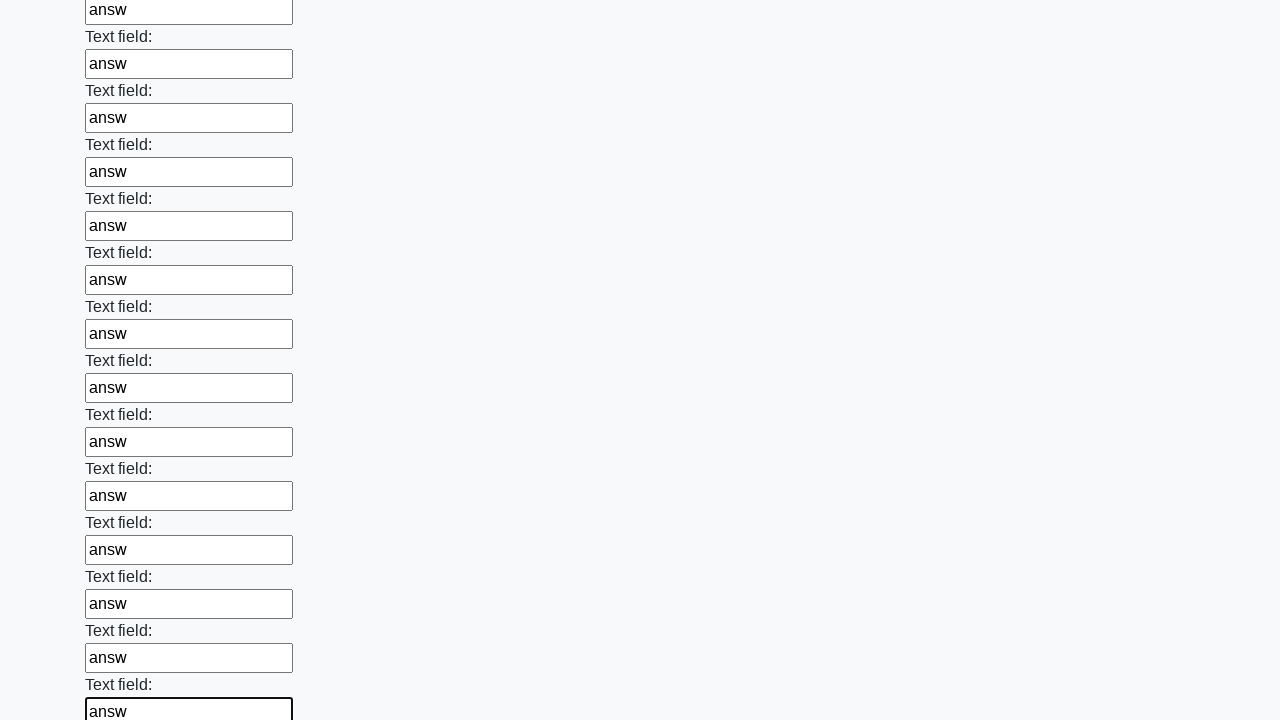

Filled text input field 66 of 100 with 'answ' on input[type='text'] >> nth=65
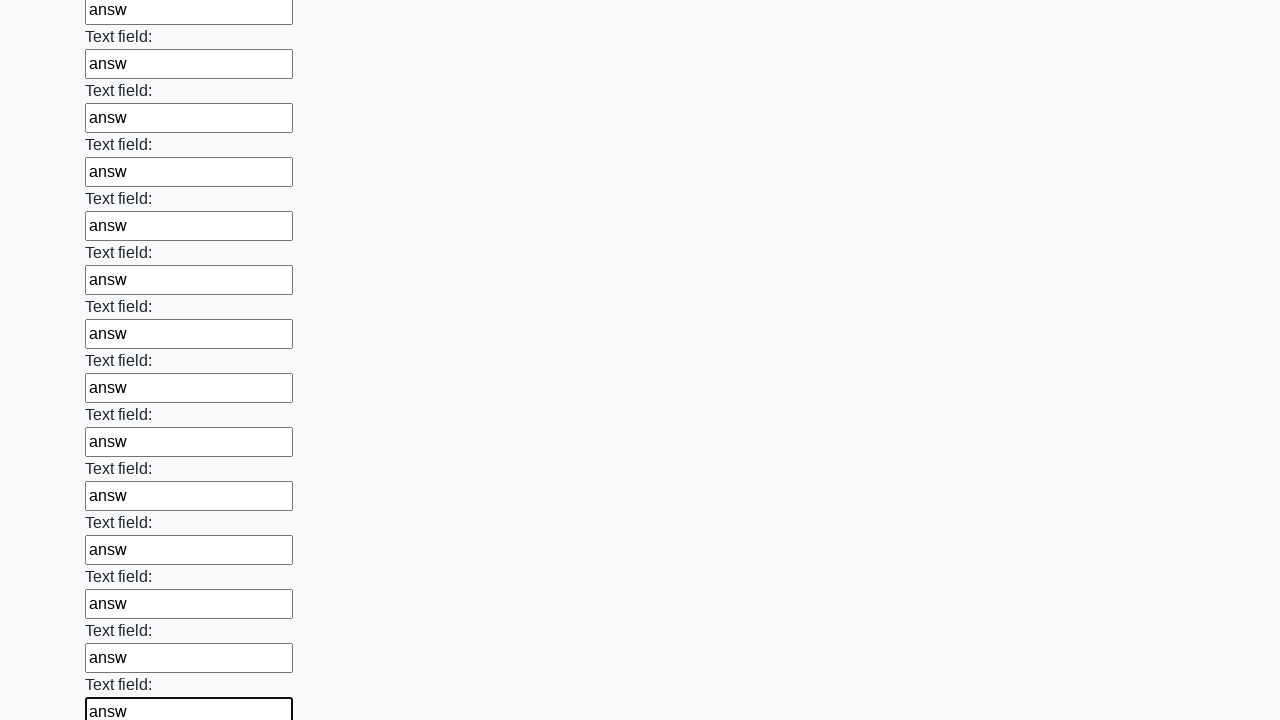

Filled text input field 67 of 100 with 'answ' on input[type='text'] >> nth=66
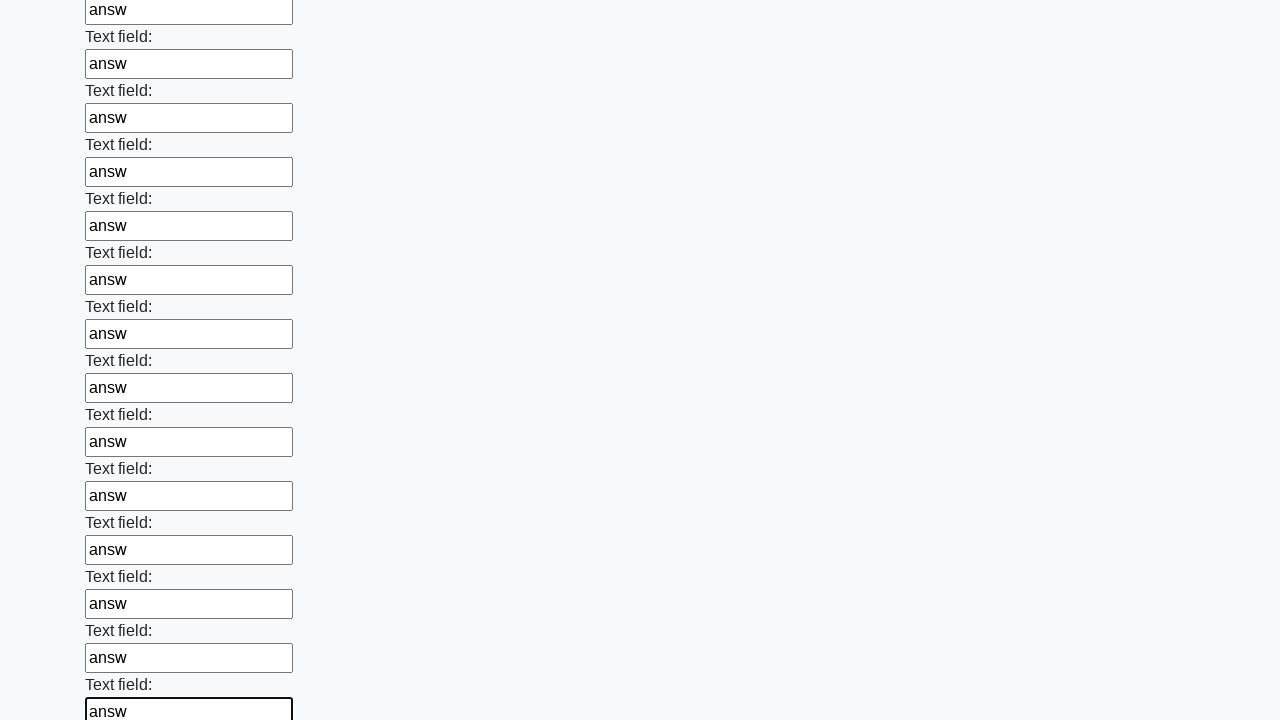

Filled text input field 68 of 100 with 'answ' on input[type='text'] >> nth=67
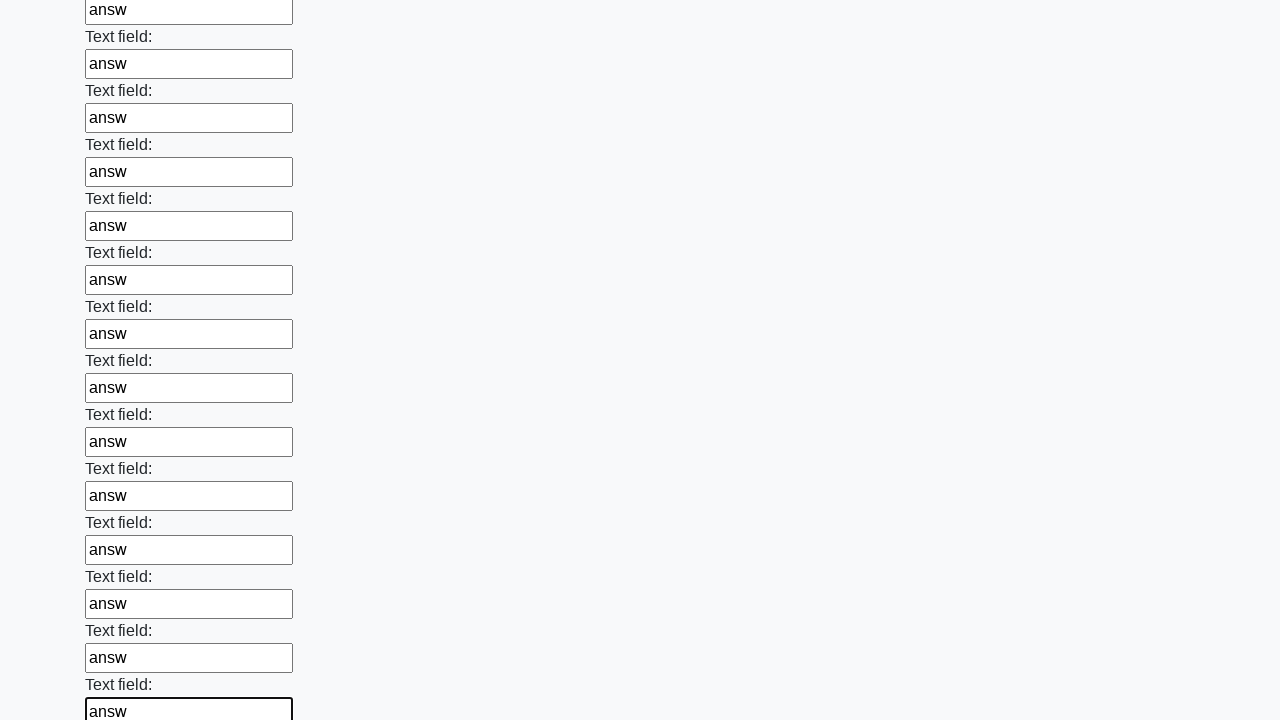

Filled text input field 69 of 100 with 'answ' on input[type='text'] >> nth=68
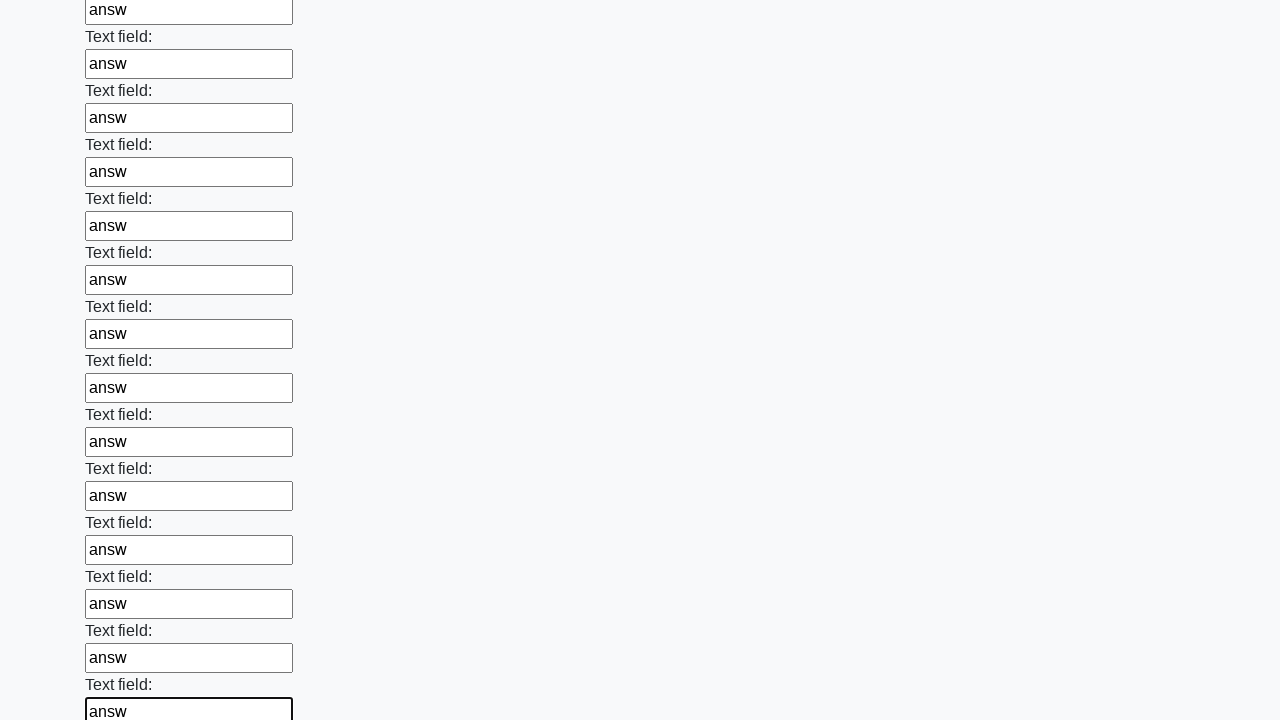

Filled text input field 70 of 100 with 'answ' on input[type='text'] >> nth=69
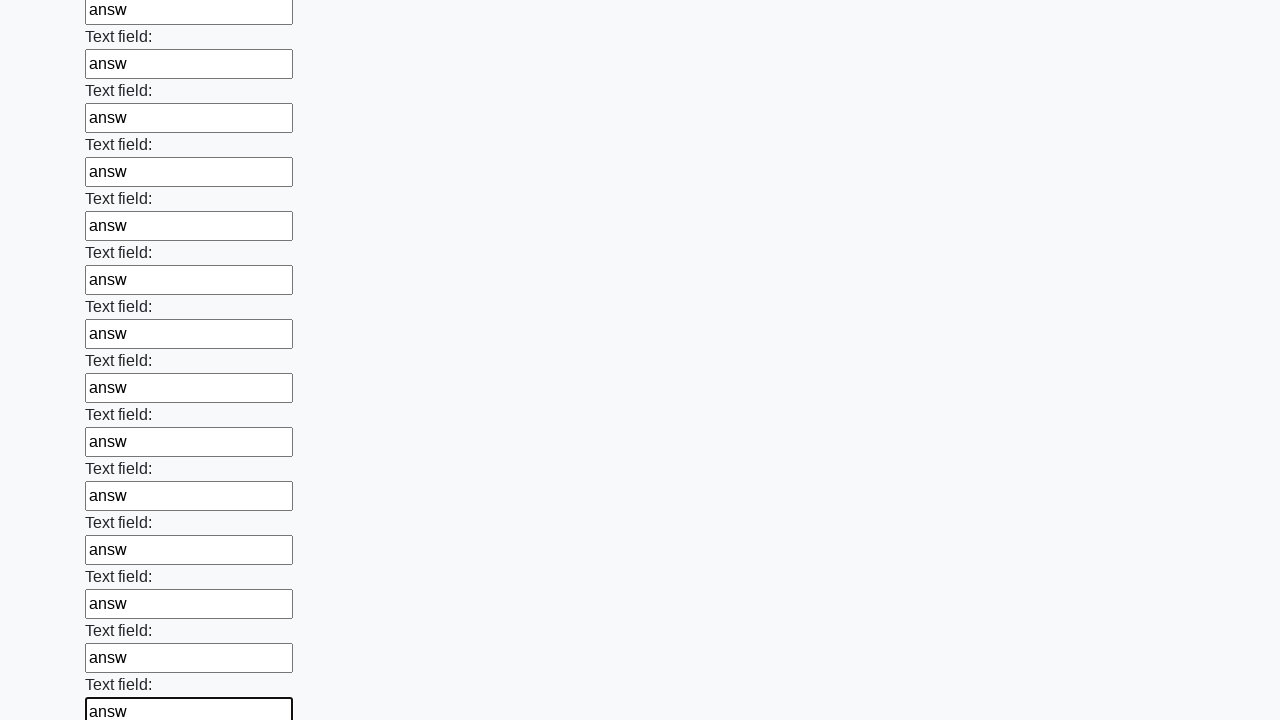

Filled text input field 71 of 100 with 'answ' on input[type='text'] >> nth=70
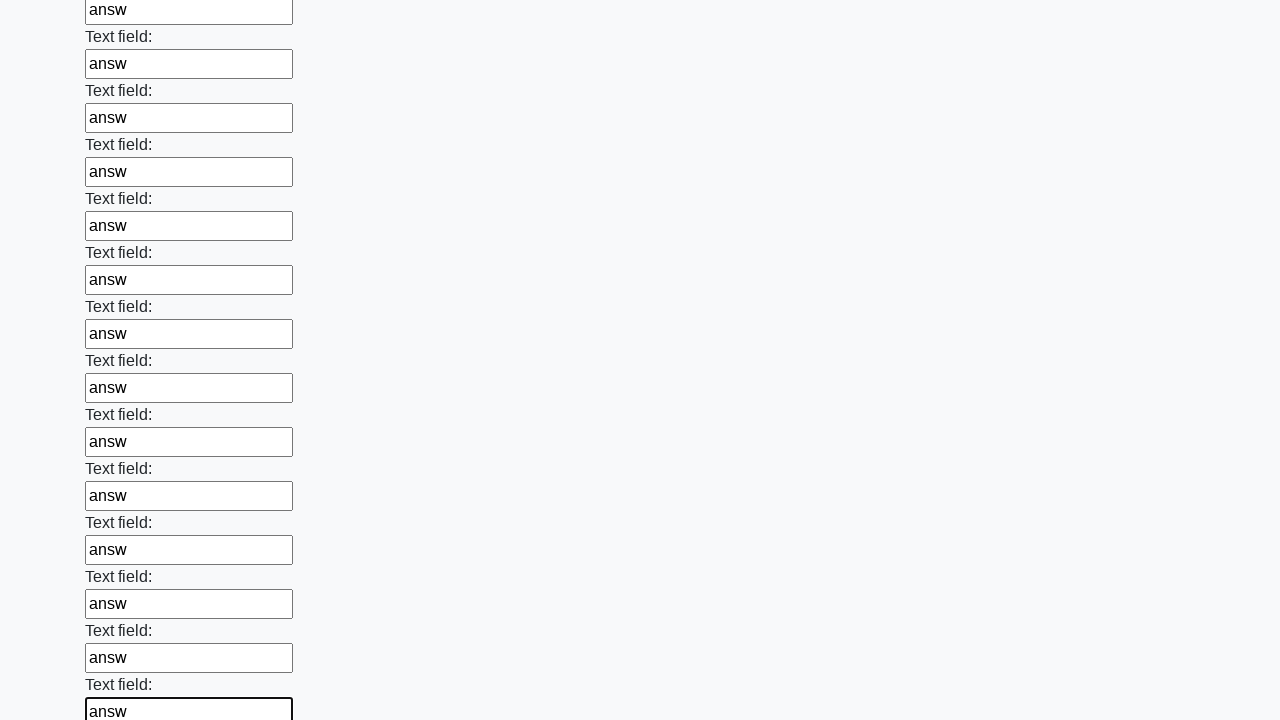

Filled text input field 72 of 100 with 'answ' on input[type='text'] >> nth=71
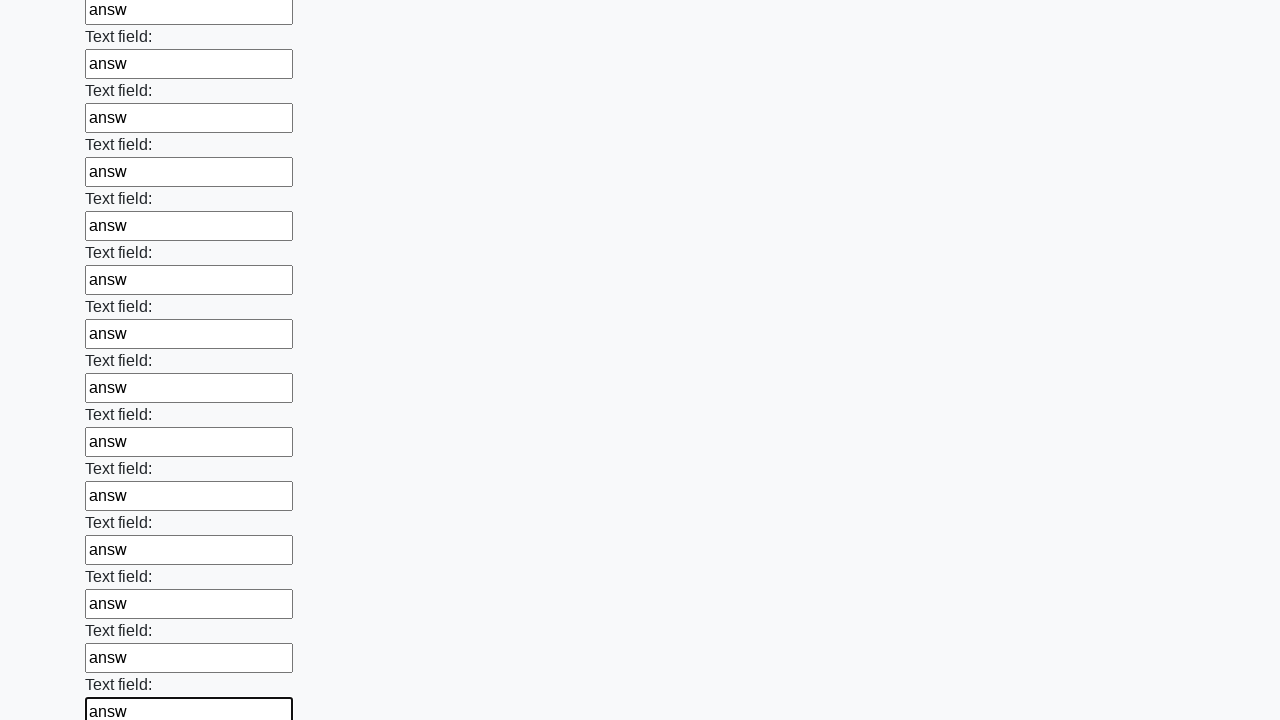

Filled text input field 73 of 100 with 'answ' on input[type='text'] >> nth=72
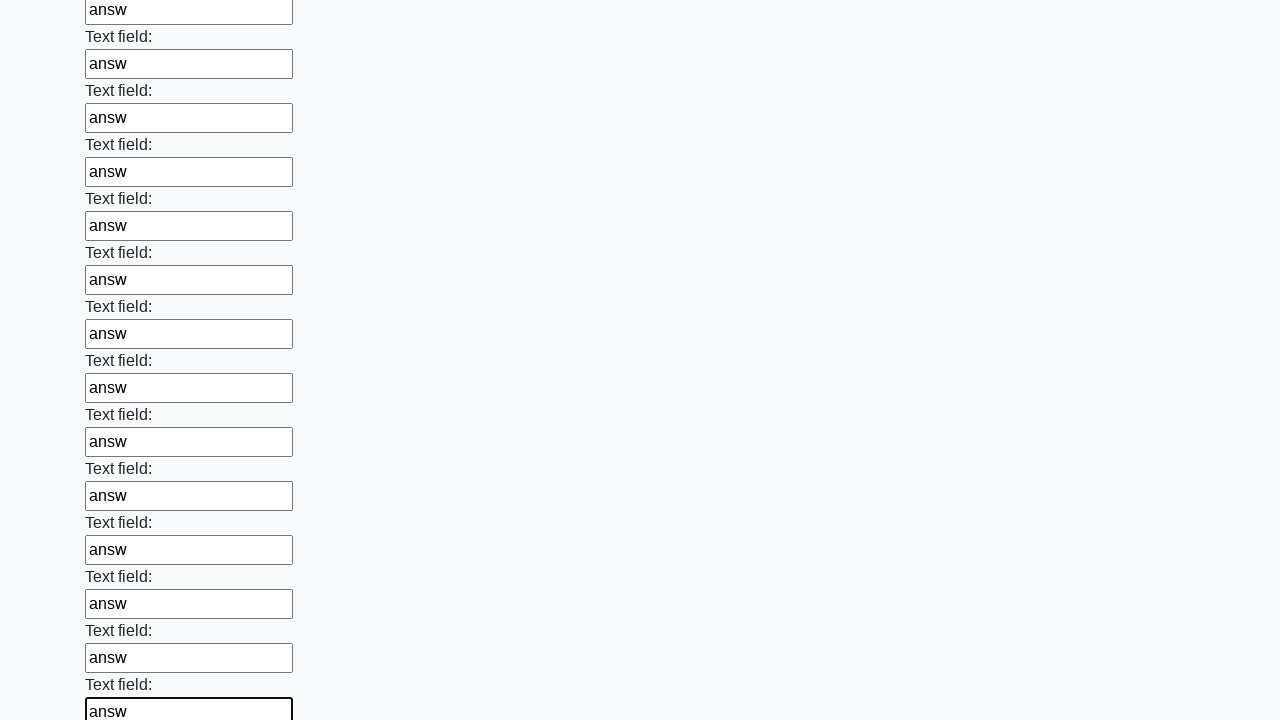

Filled text input field 74 of 100 with 'answ' on input[type='text'] >> nth=73
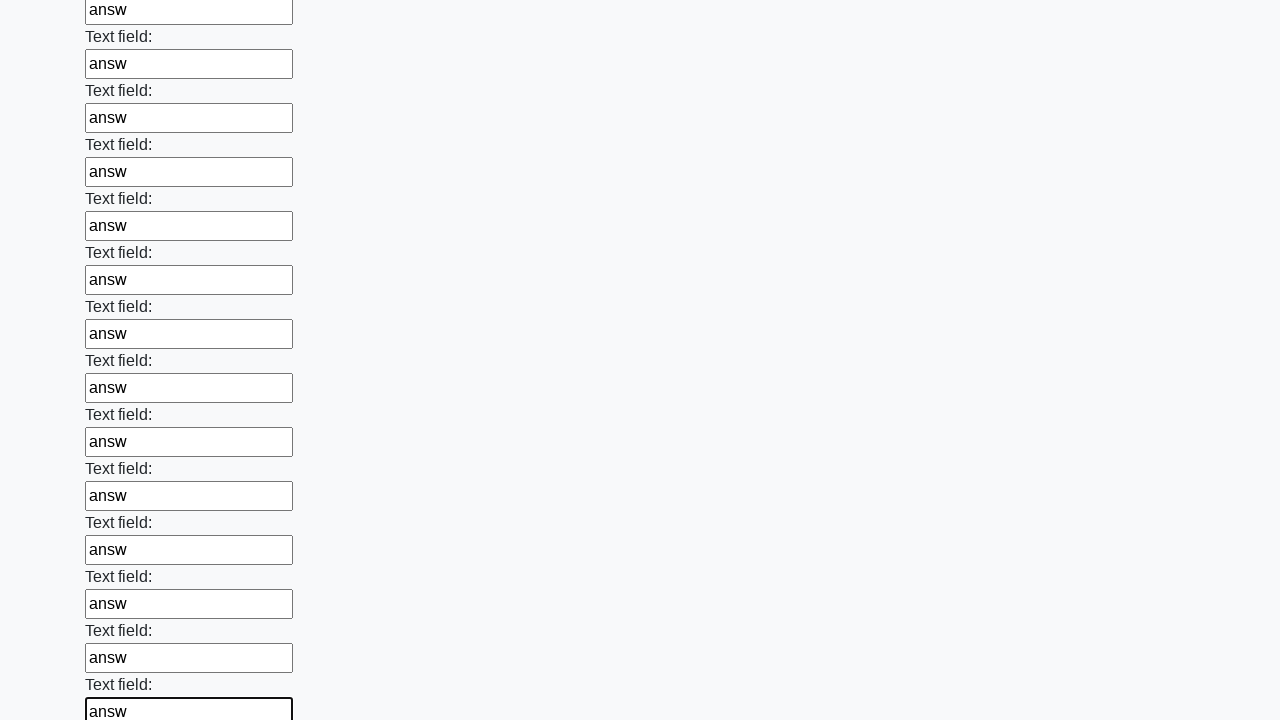

Filled text input field 75 of 100 with 'answ' on input[type='text'] >> nth=74
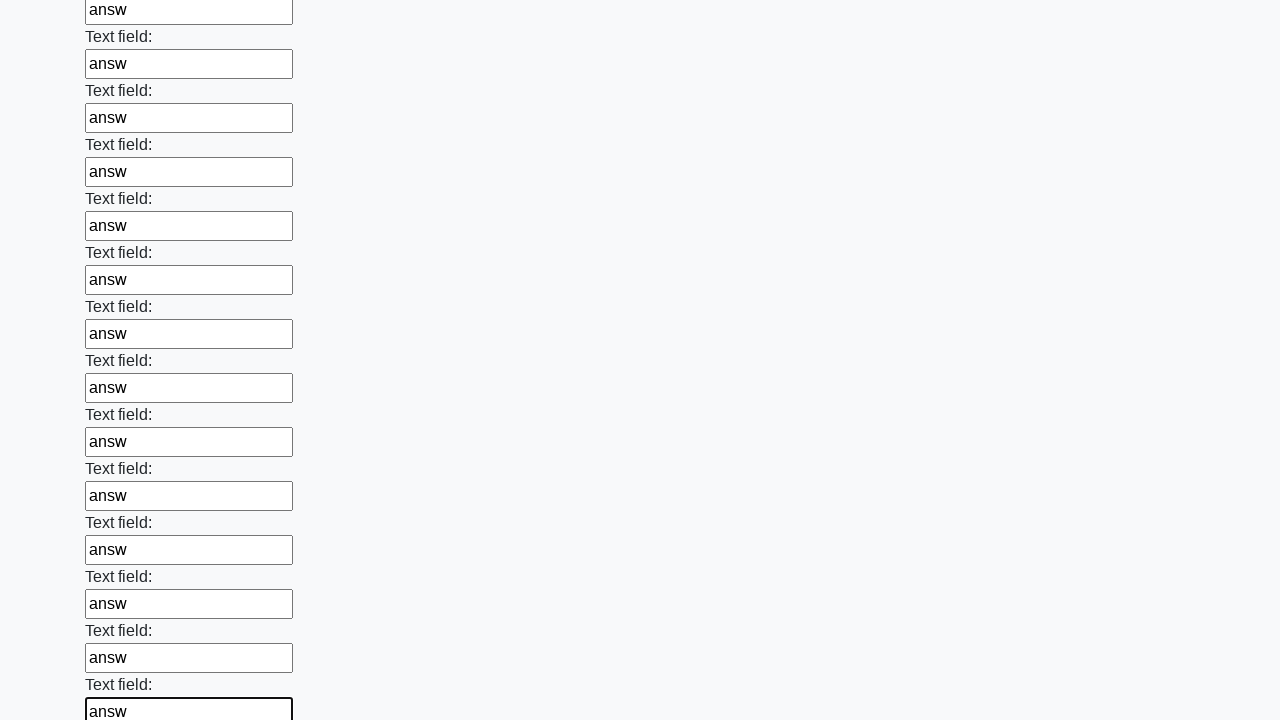

Filled text input field 76 of 100 with 'answ' on input[type='text'] >> nth=75
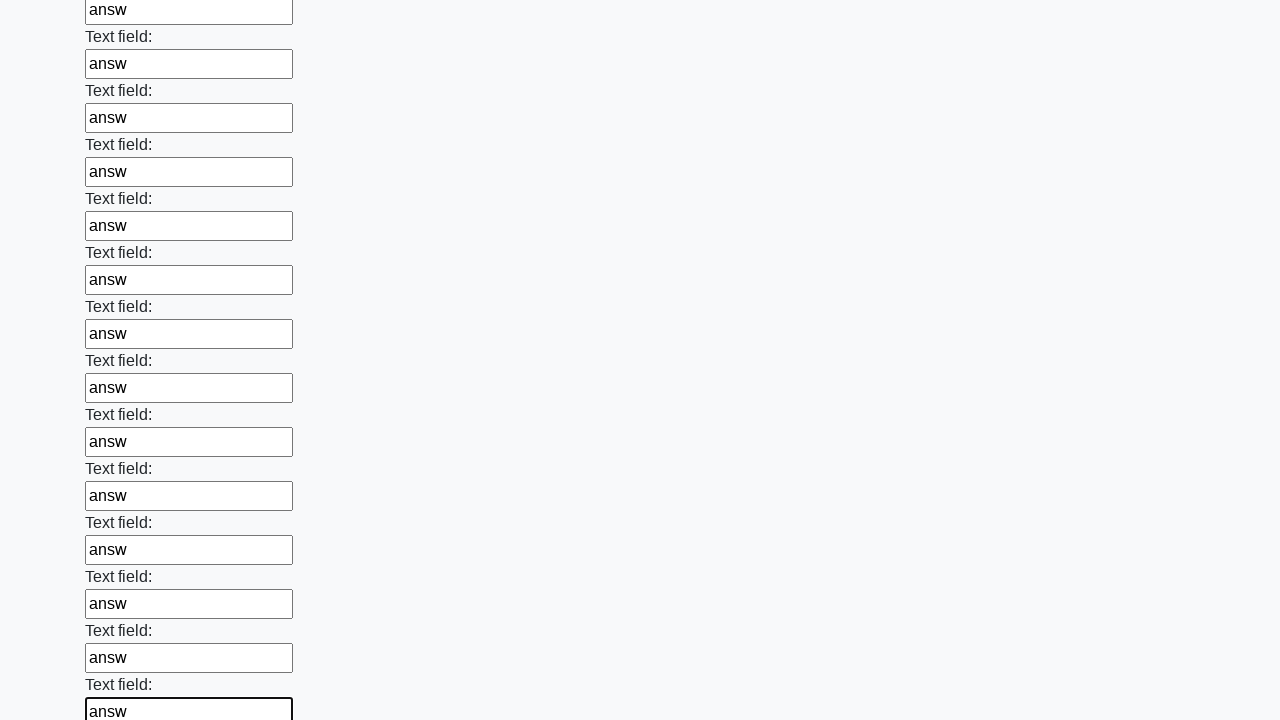

Filled text input field 77 of 100 with 'answ' on input[type='text'] >> nth=76
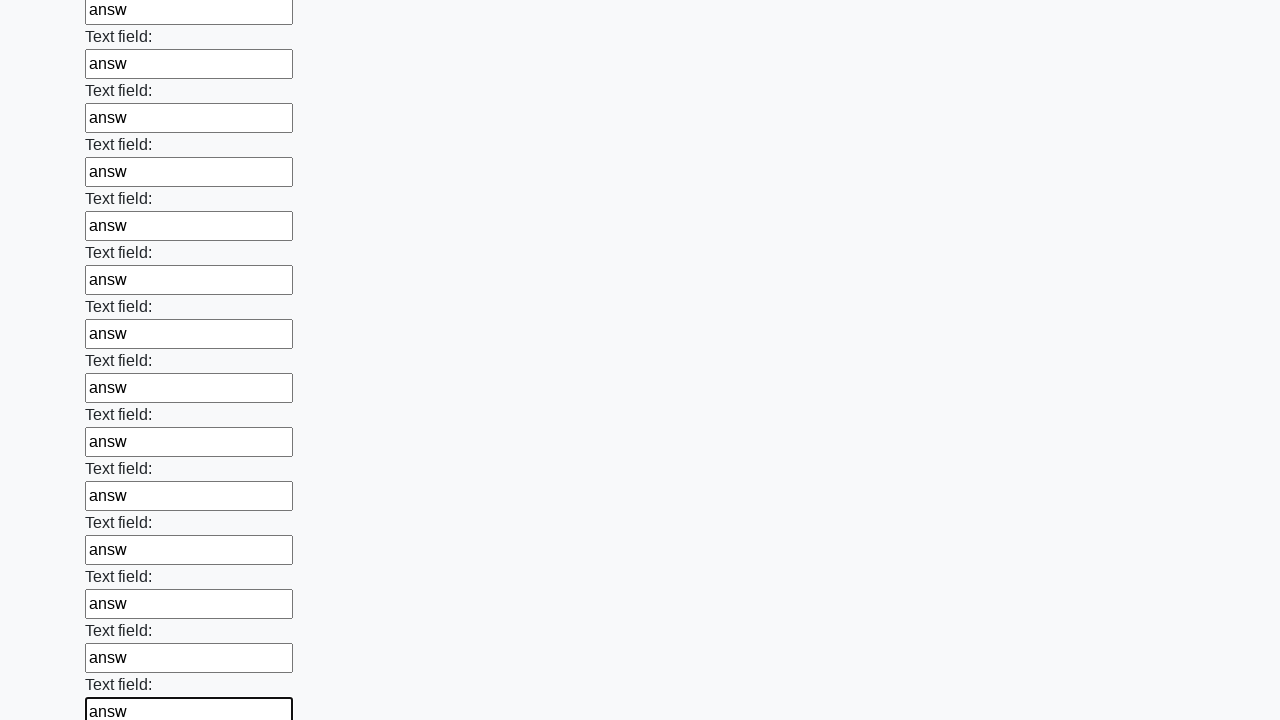

Filled text input field 78 of 100 with 'answ' on input[type='text'] >> nth=77
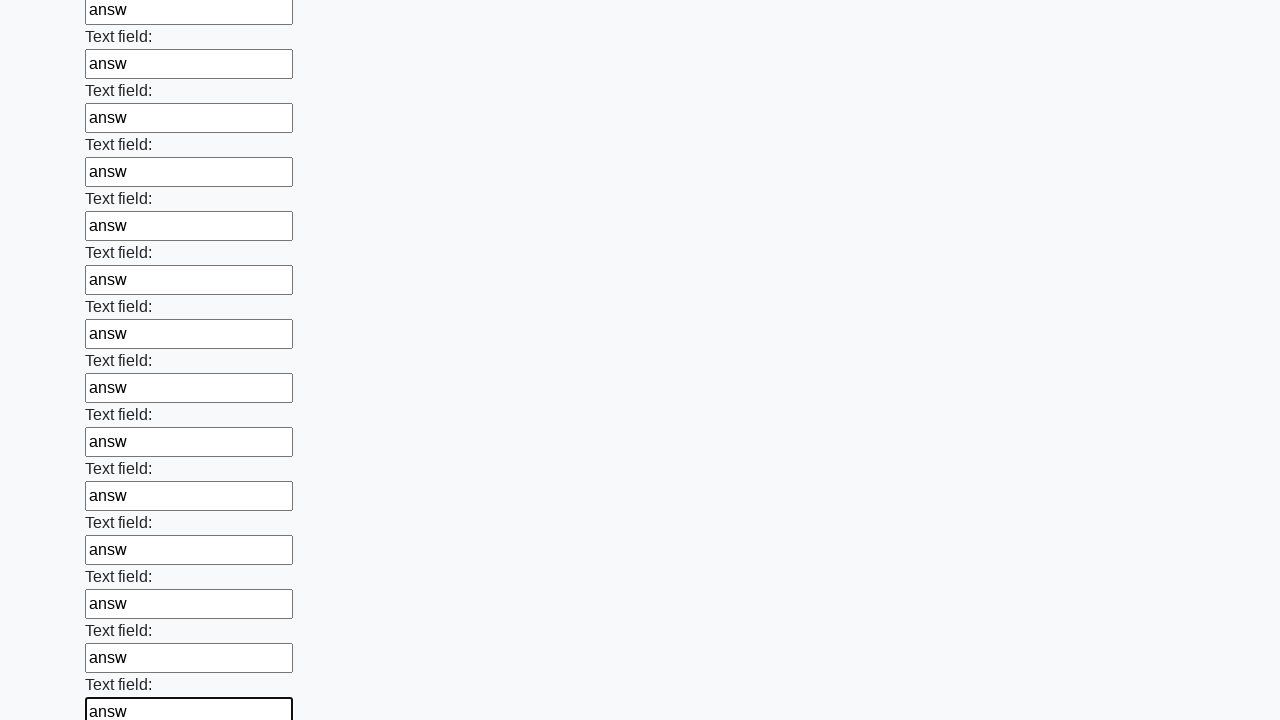

Filled text input field 79 of 100 with 'answ' on input[type='text'] >> nth=78
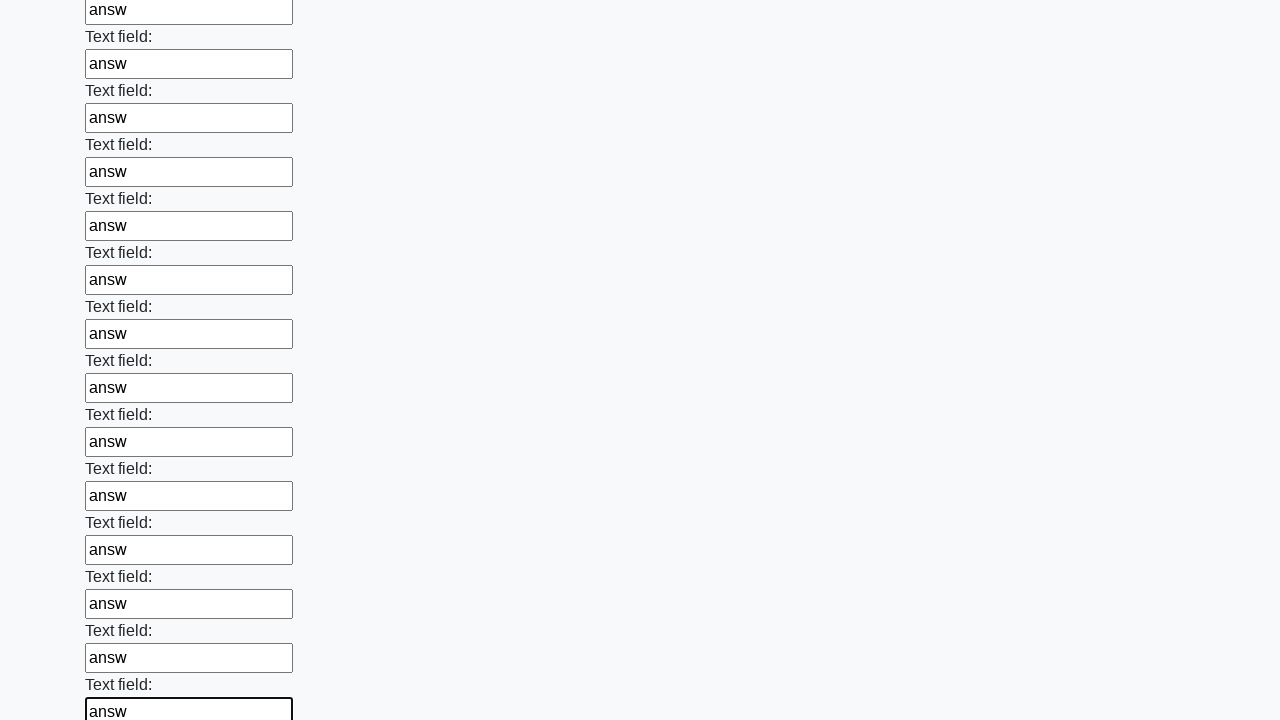

Filled text input field 80 of 100 with 'answ' on input[type='text'] >> nth=79
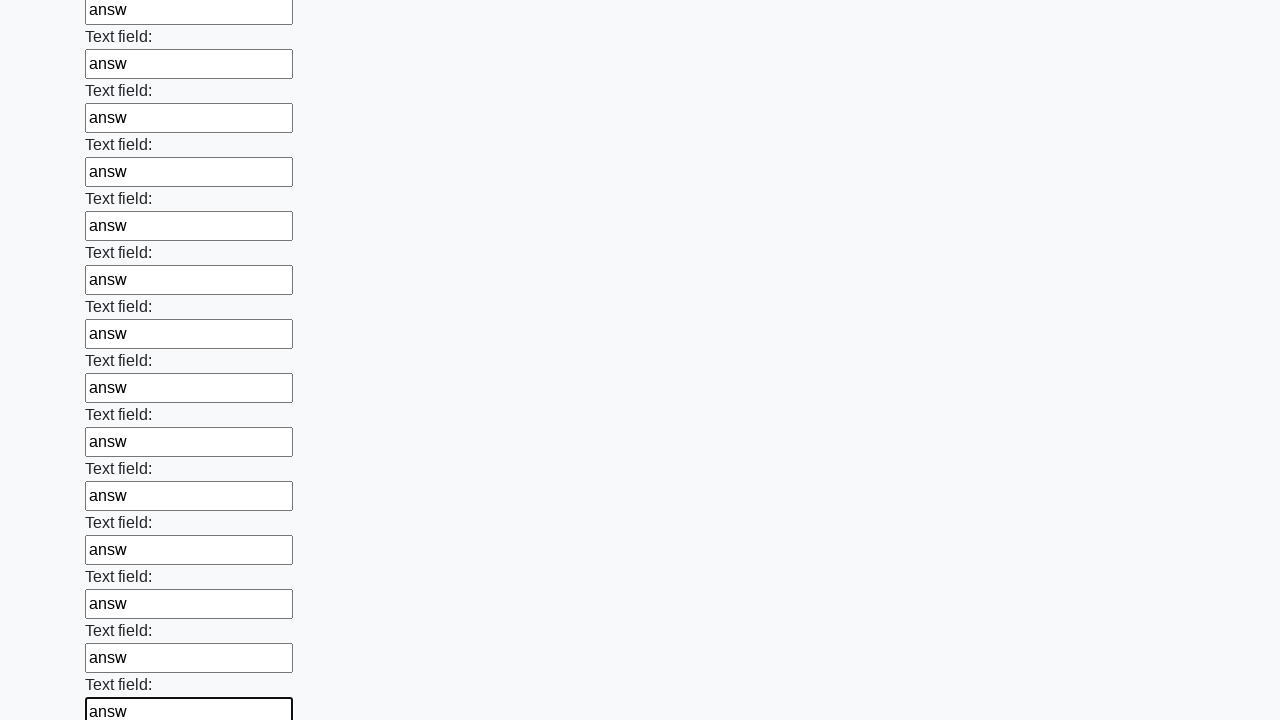

Filled text input field 81 of 100 with 'answ' on input[type='text'] >> nth=80
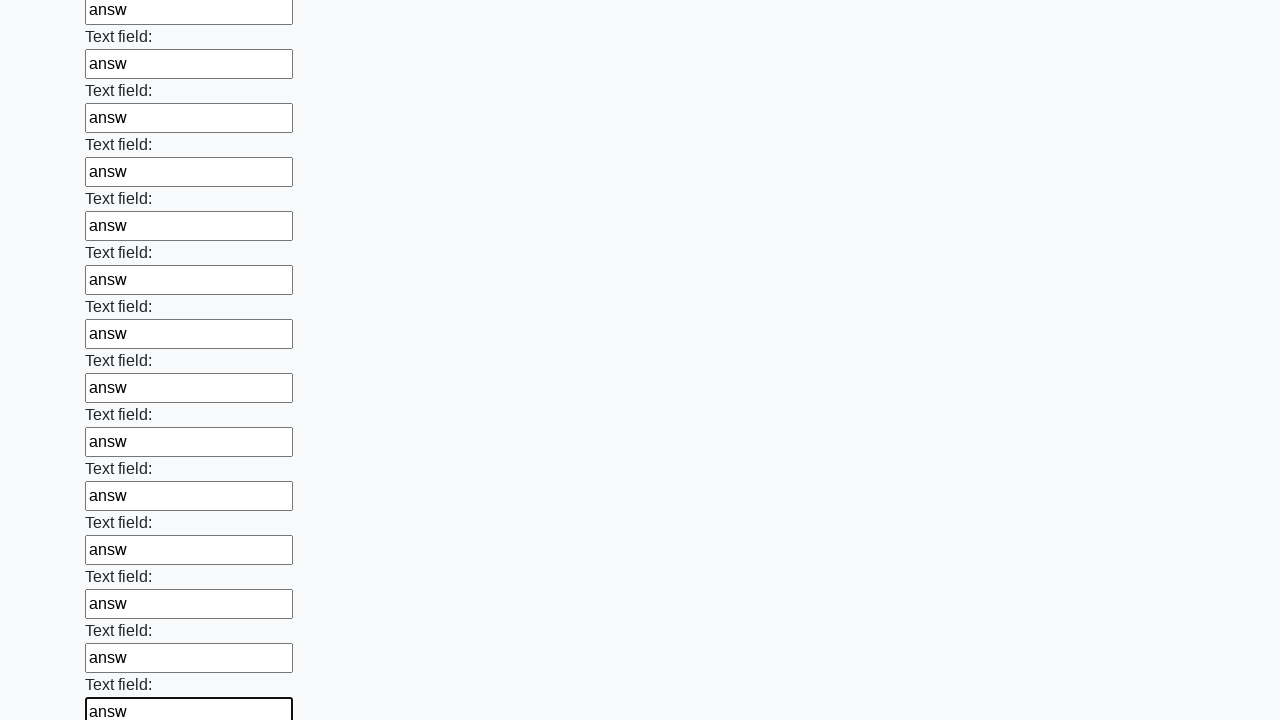

Filled text input field 82 of 100 with 'answ' on input[type='text'] >> nth=81
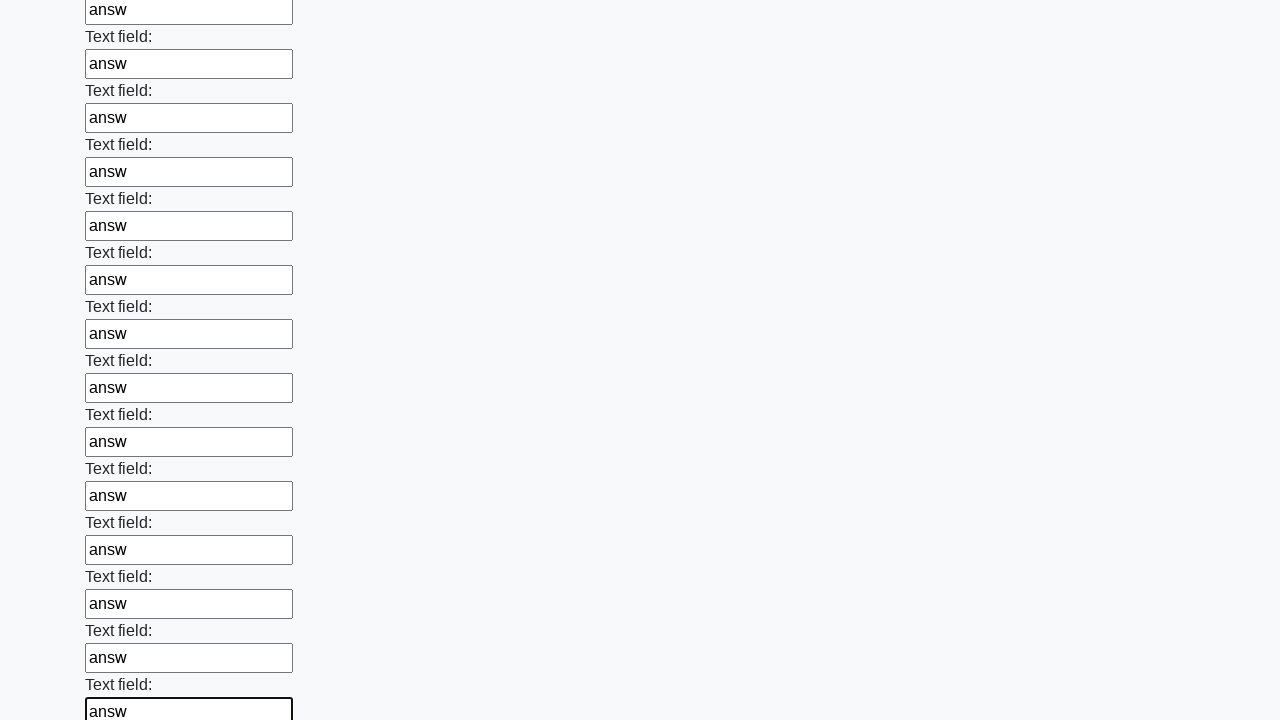

Filled text input field 83 of 100 with 'answ' on input[type='text'] >> nth=82
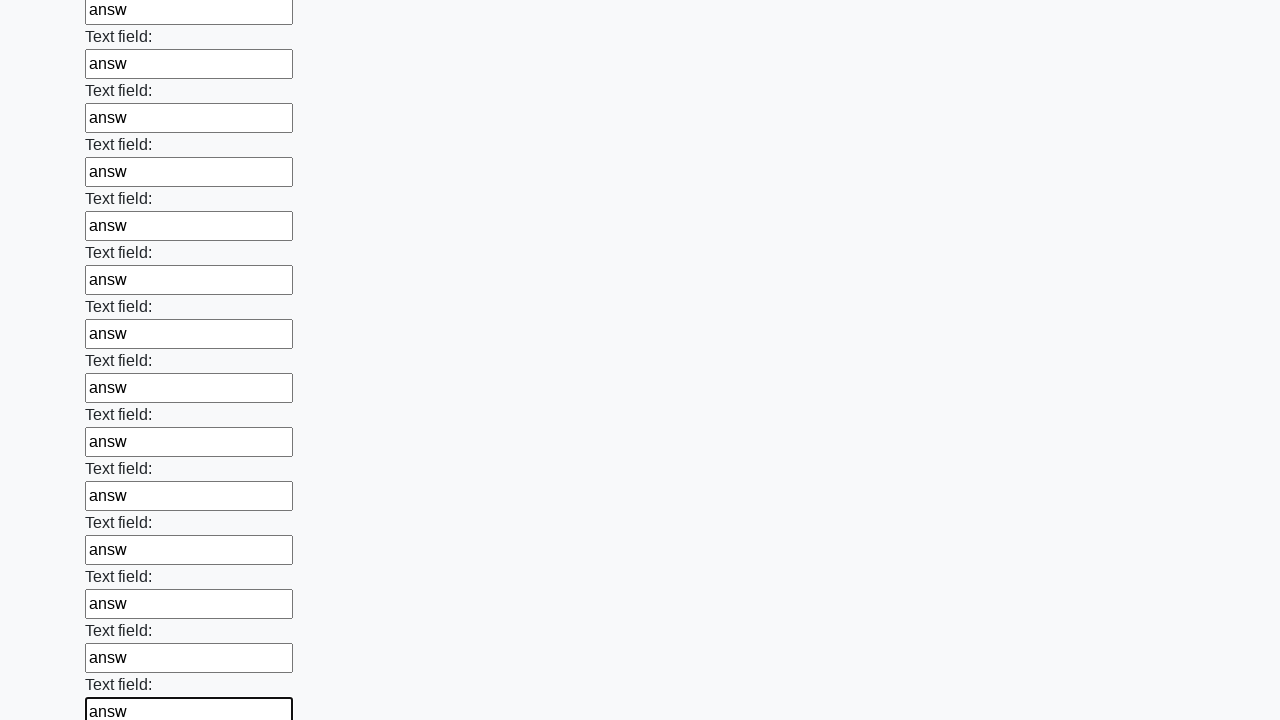

Filled text input field 84 of 100 with 'answ' on input[type='text'] >> nth=83
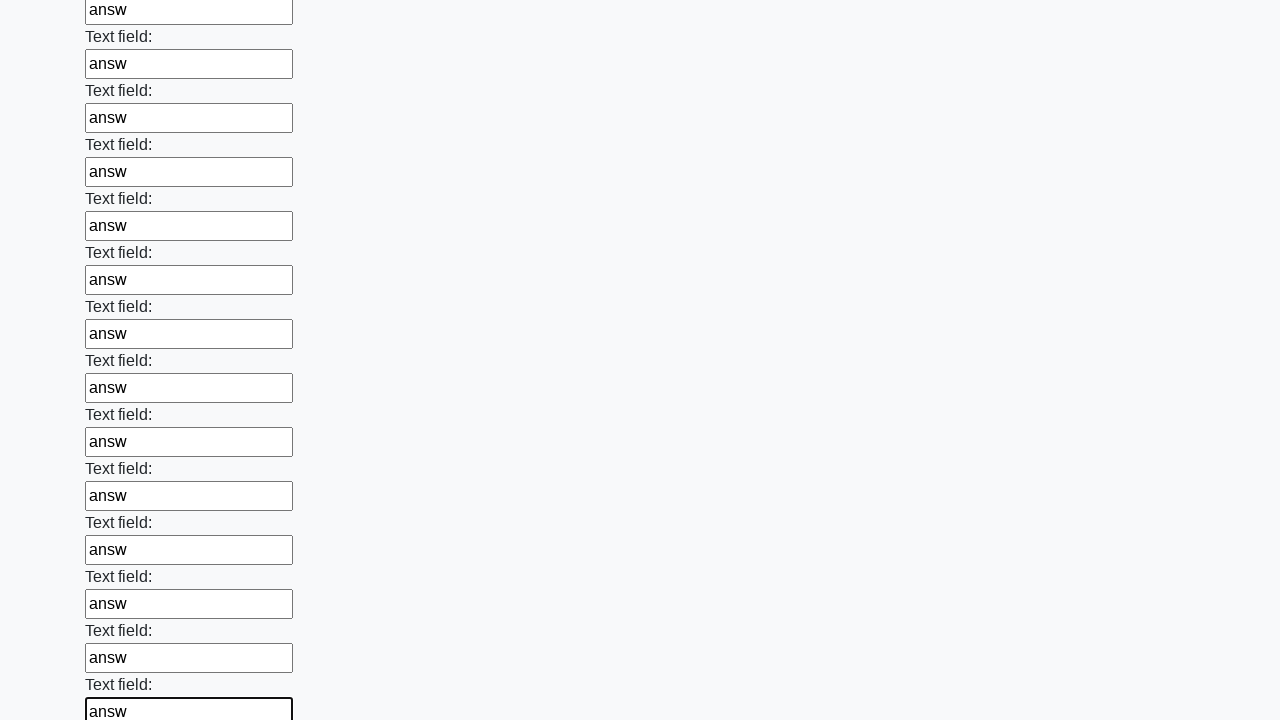

Filled text input field 85 of 100 with 'answ' on input[type='text'] >> nth=84
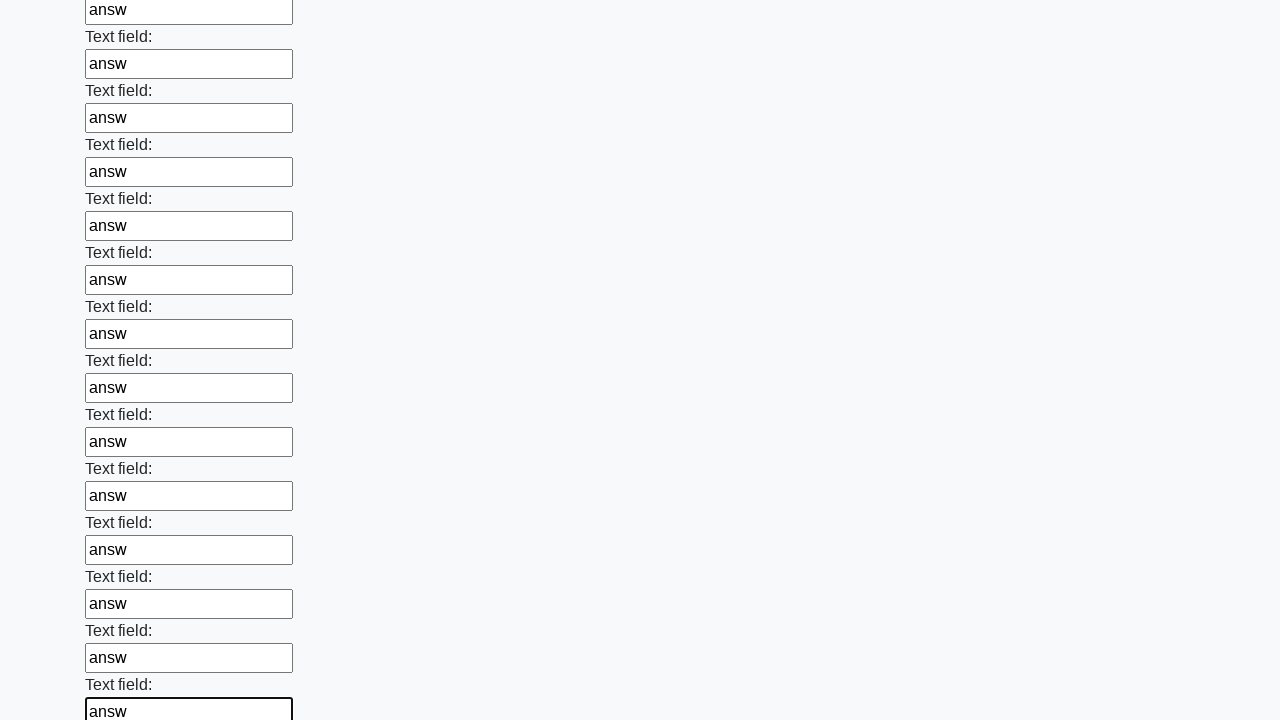

Filled text input field 86 of 100 with 'answ' on input[type='text'] >> nth=85
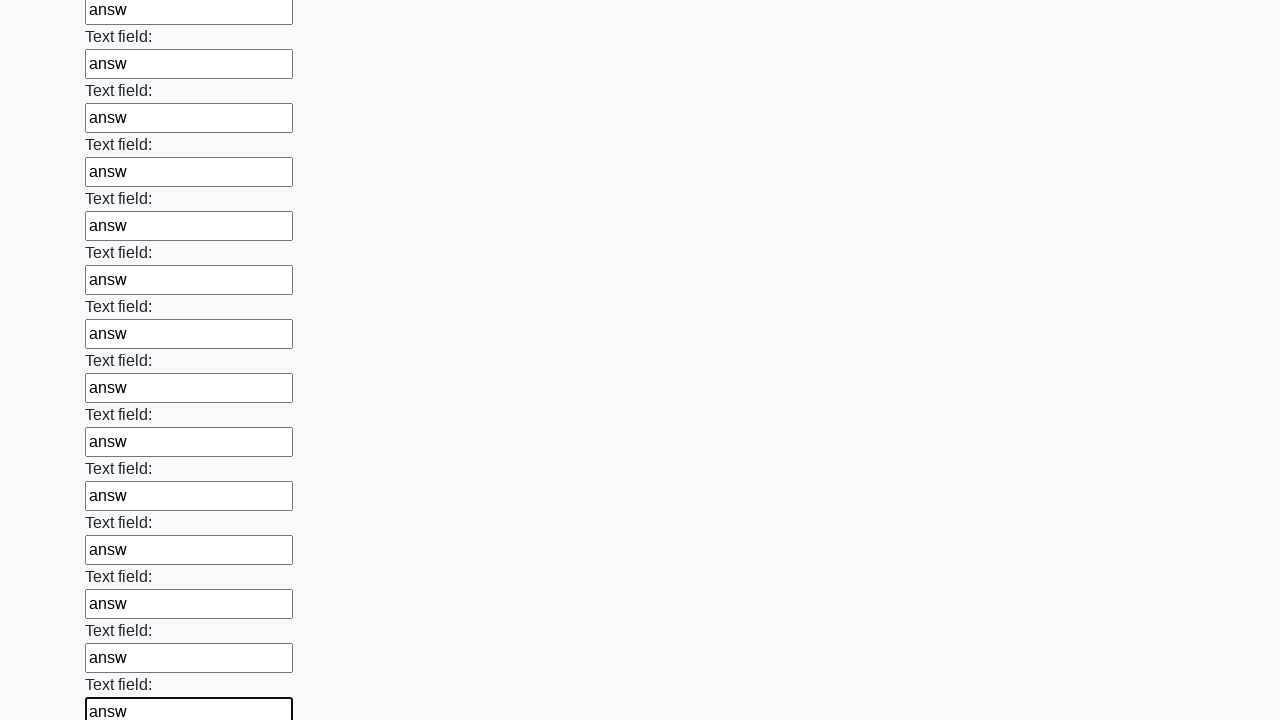

Filled text input field 87 of 100 with 'answ' on input[type='text'] >> nth=86
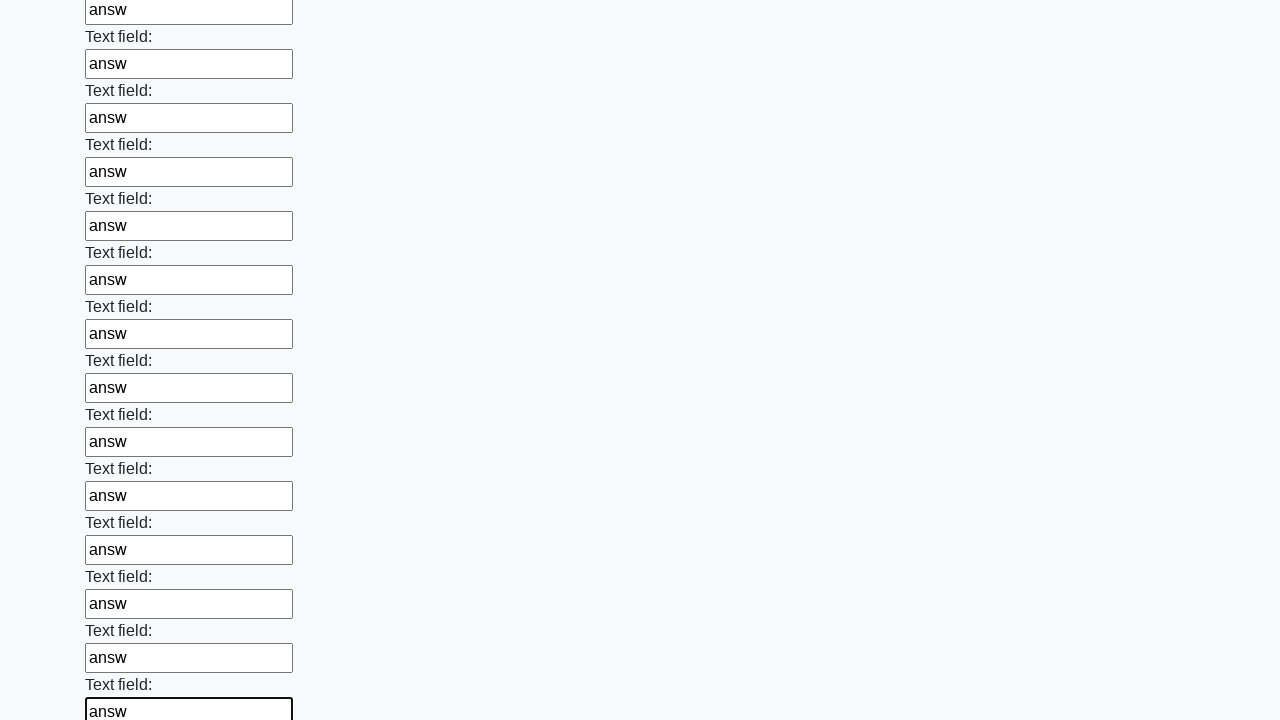

Filled text input field 88 of 100 with 'answ' on input[type='text'] >> nth=87
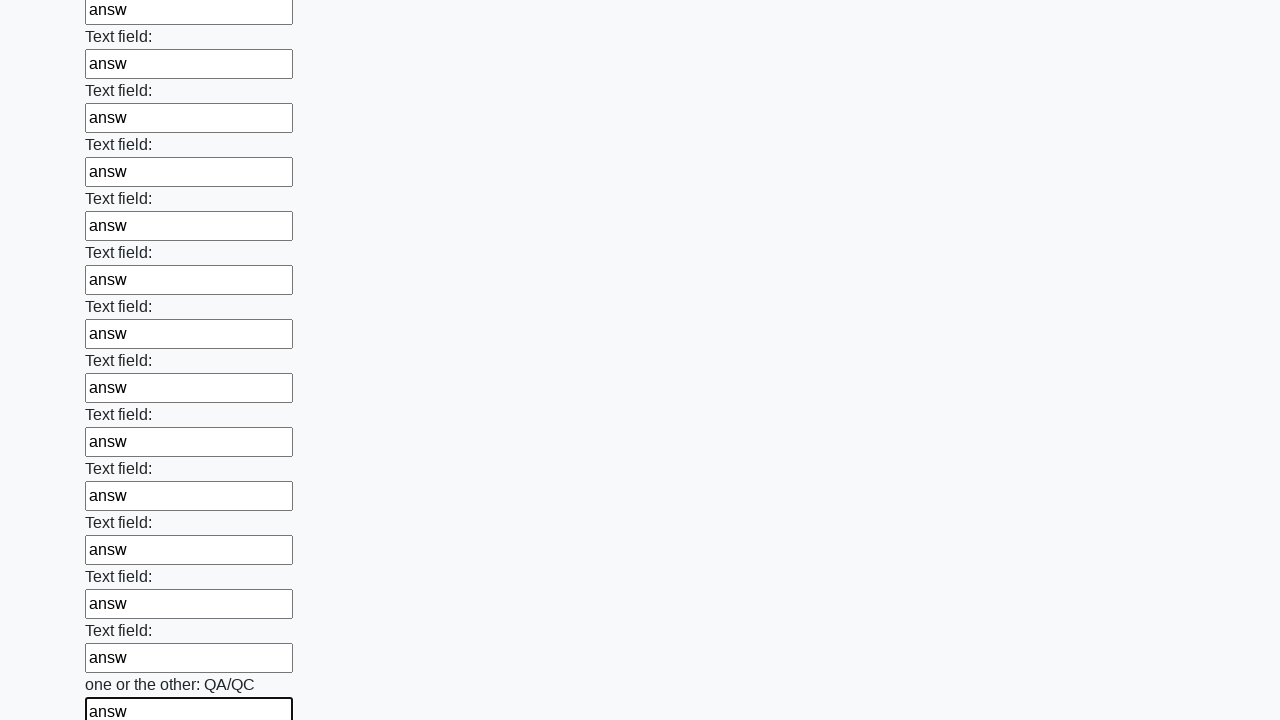

Filled text input field 89 of 100 with 'answ' on input[type='text'] >> nth=88
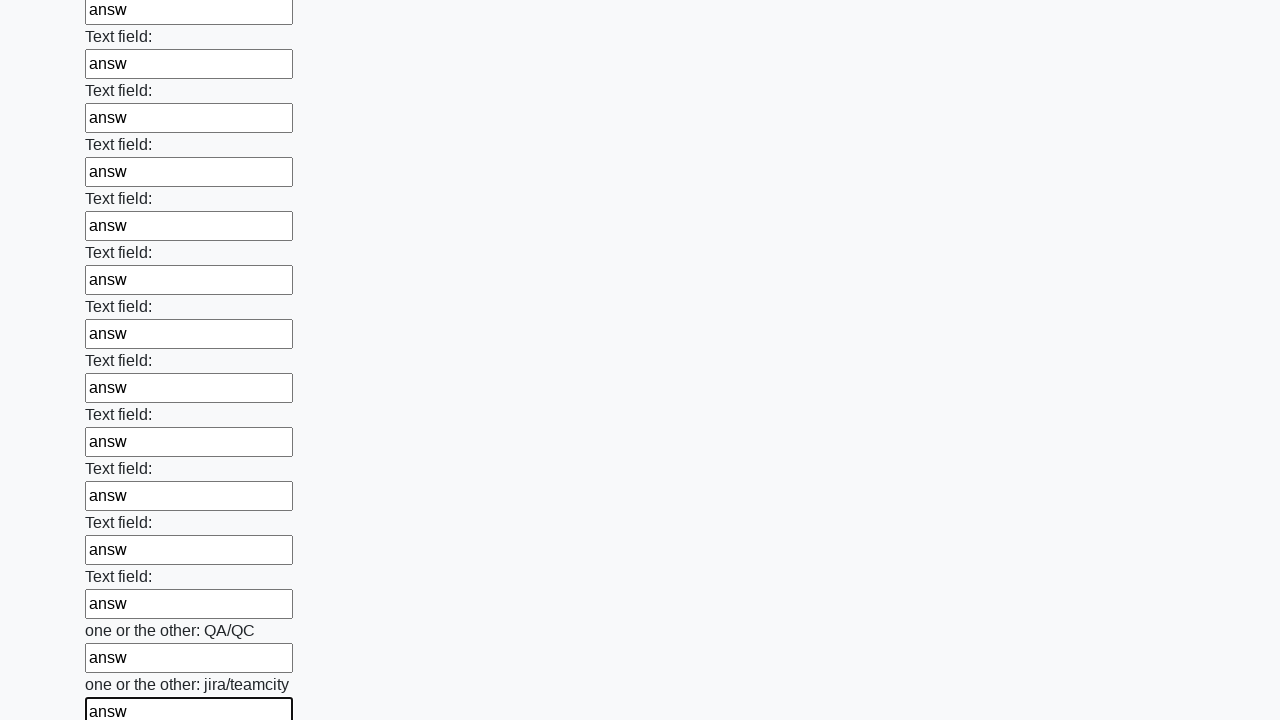

Filled text input field 90 of 100 with 'answ' on input[type='text'] >> nth=89
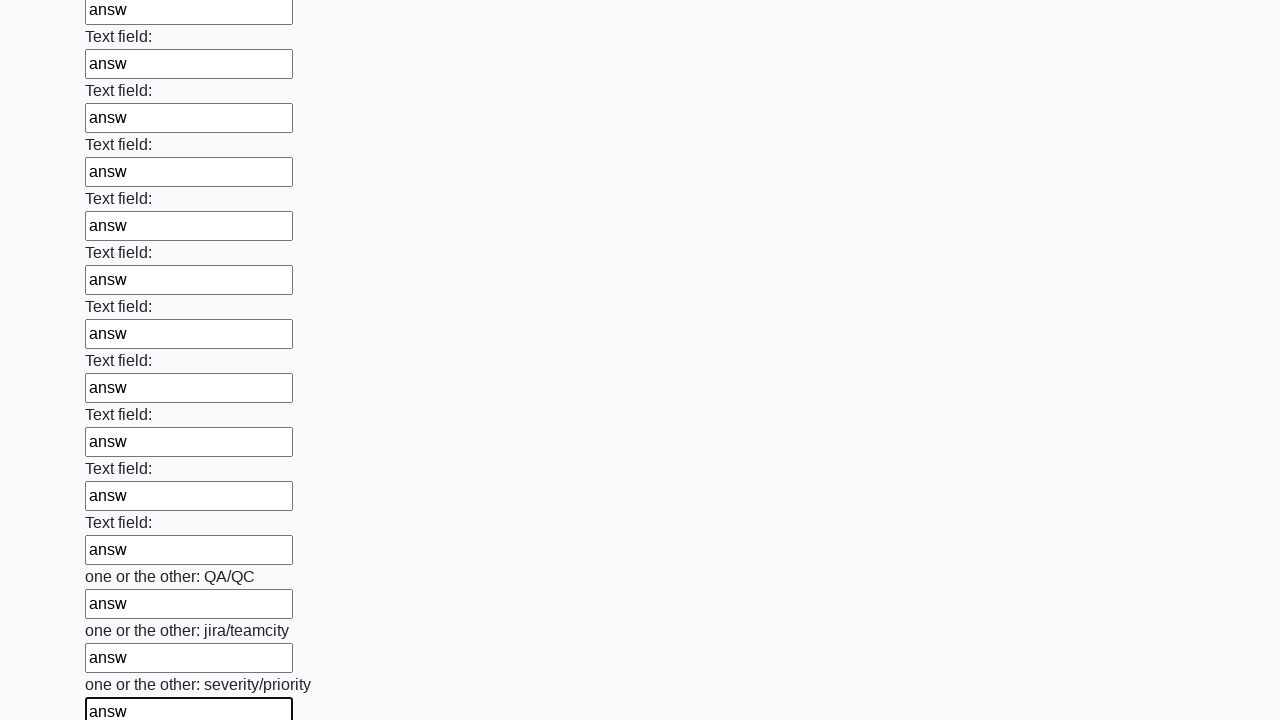

Filled text input field 91 of 100 with 'answ' on input[type='text'] >> nth=90
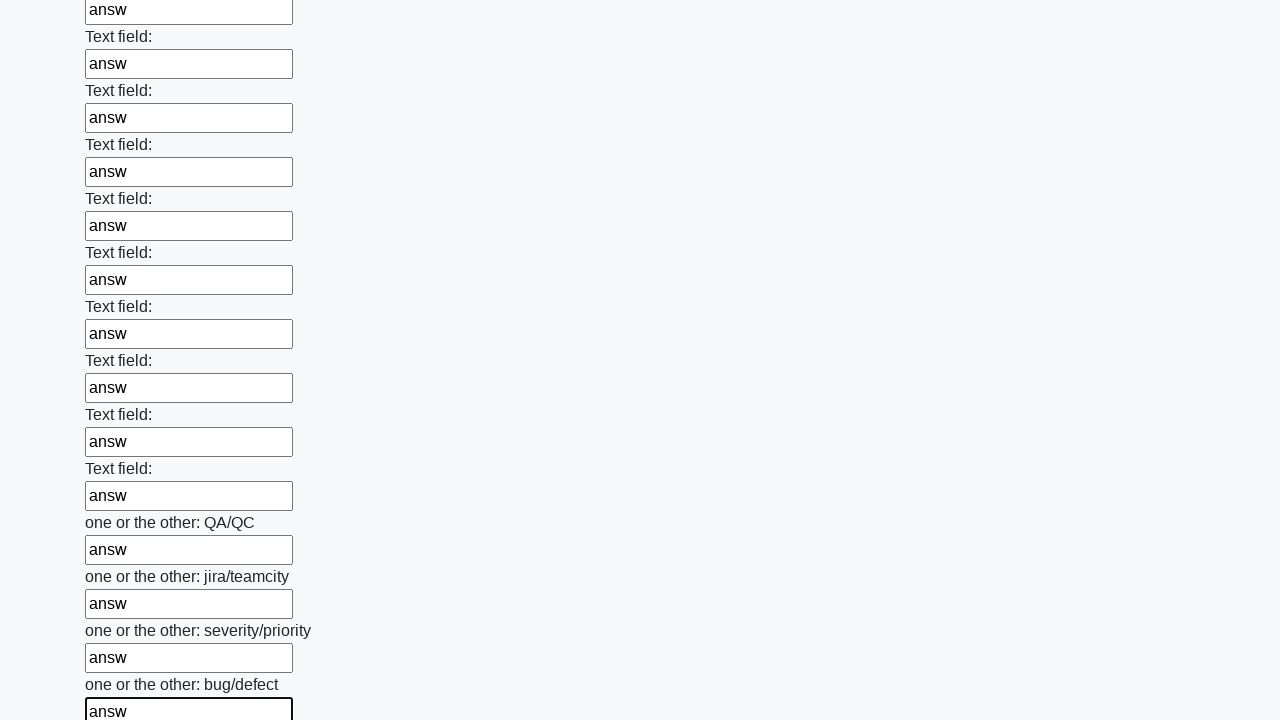

Filled text input field 92 of 100 with 'answ' on input[type='text'] >> nth=91
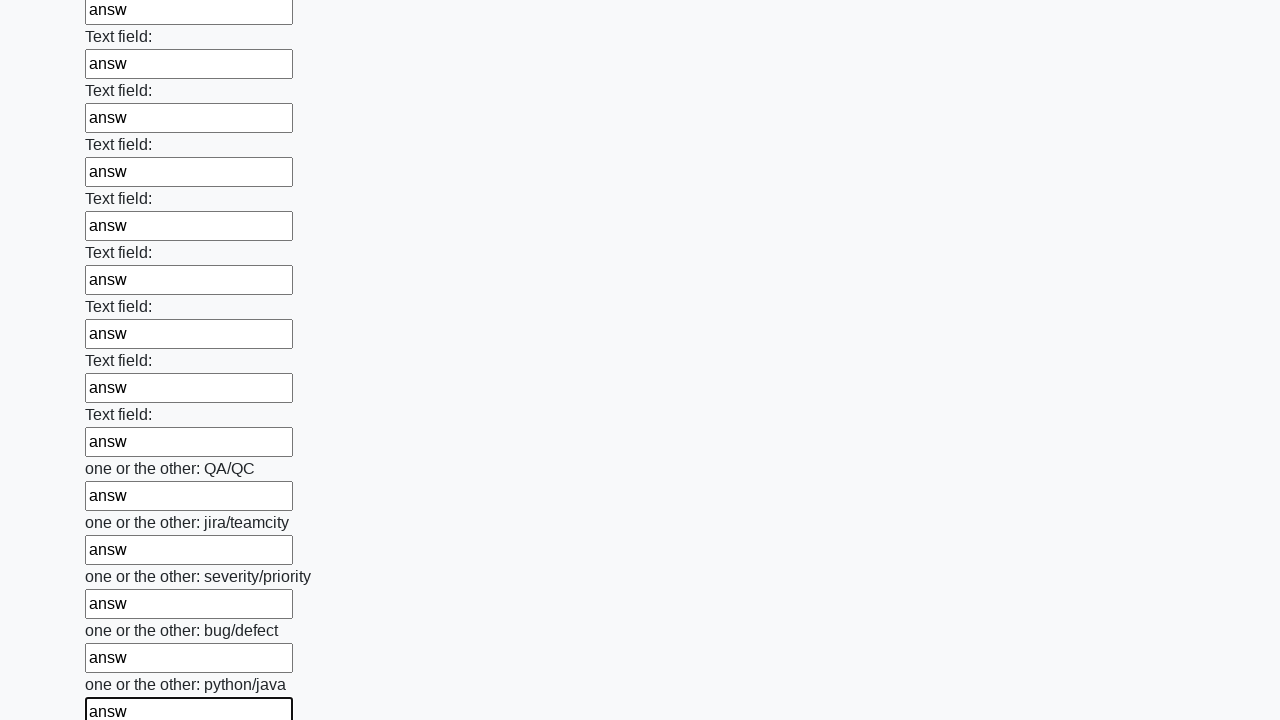

Filled text input field 93 of 100 with 'answ' on input[type='text'] >> nth=92
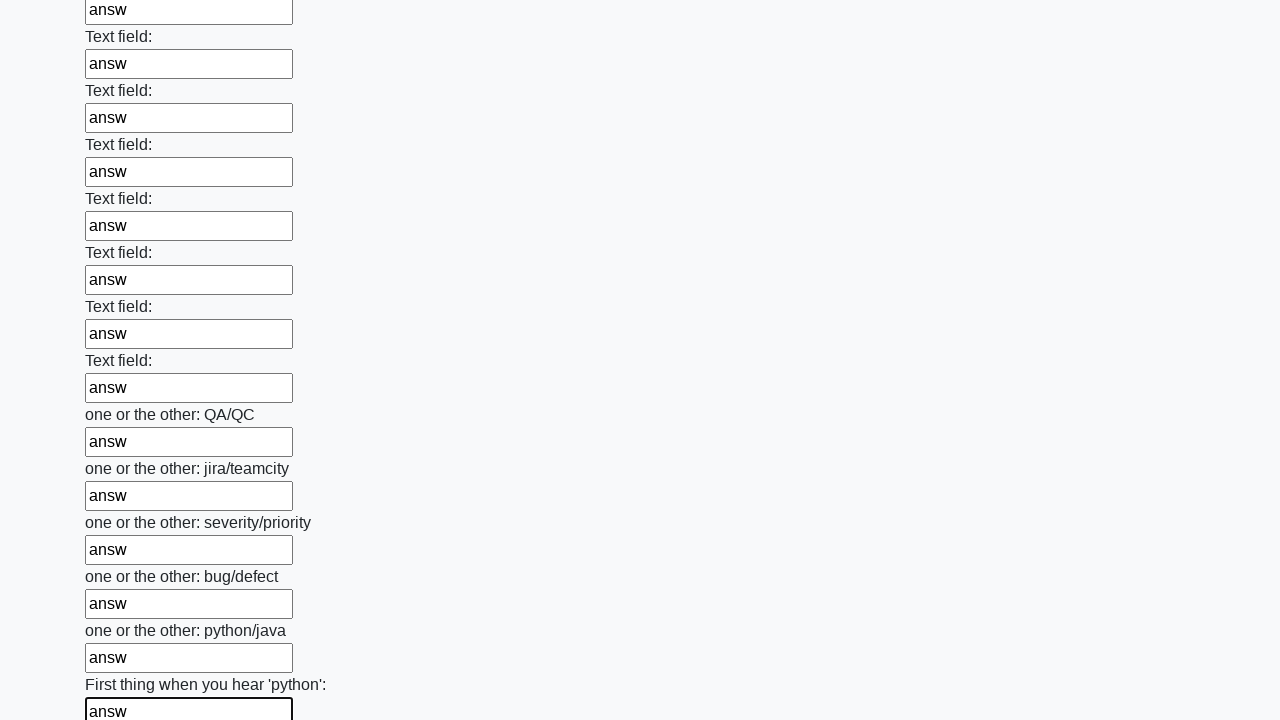

Filled text input field 94 of 100 with 'answ' on input[type='text'] >> nth=93
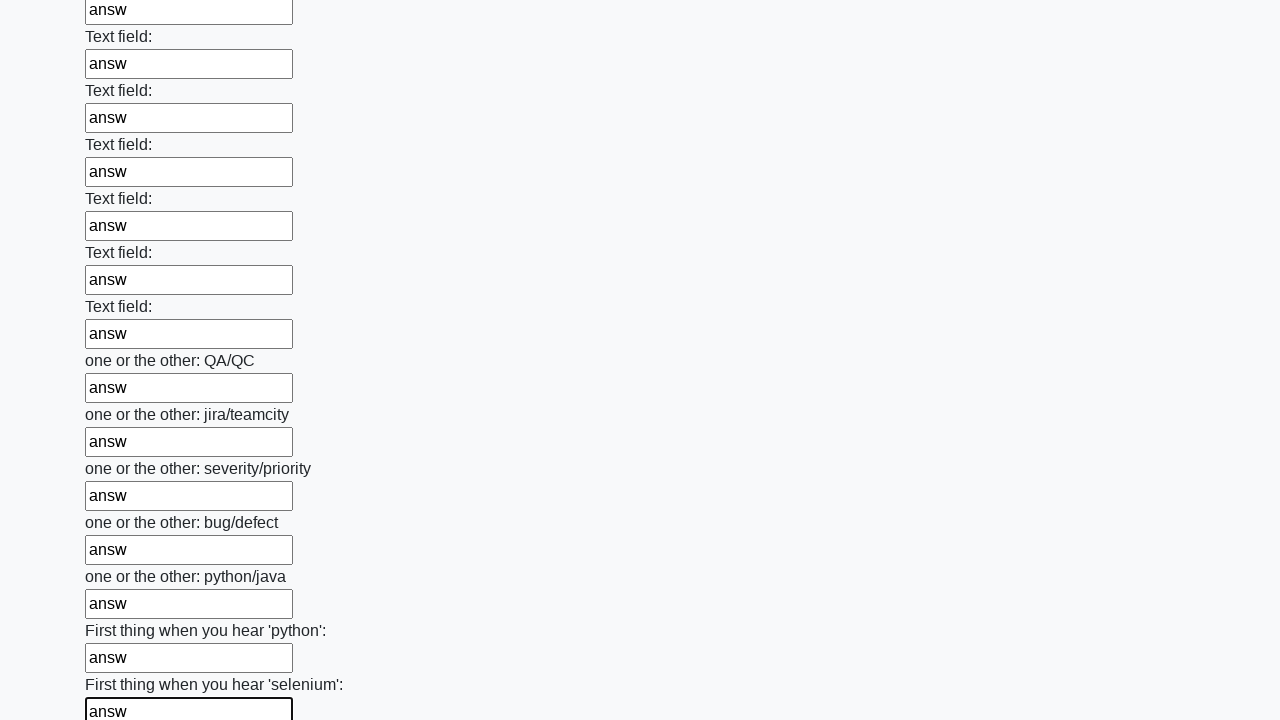

Filled text input field 95 of 100 with 'answ' on input[type='text'] >> nth=94
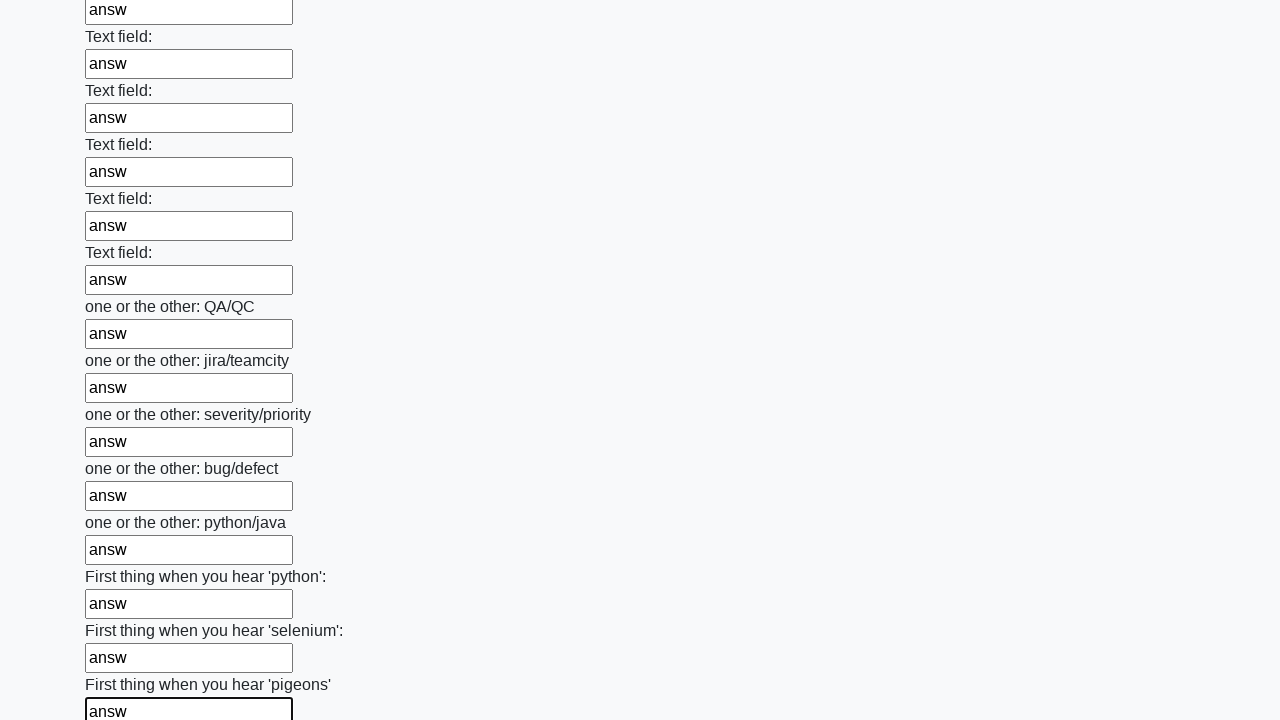

Filled text input field 96 of 100 with 'answ' on input[type='text'] >> nth=95
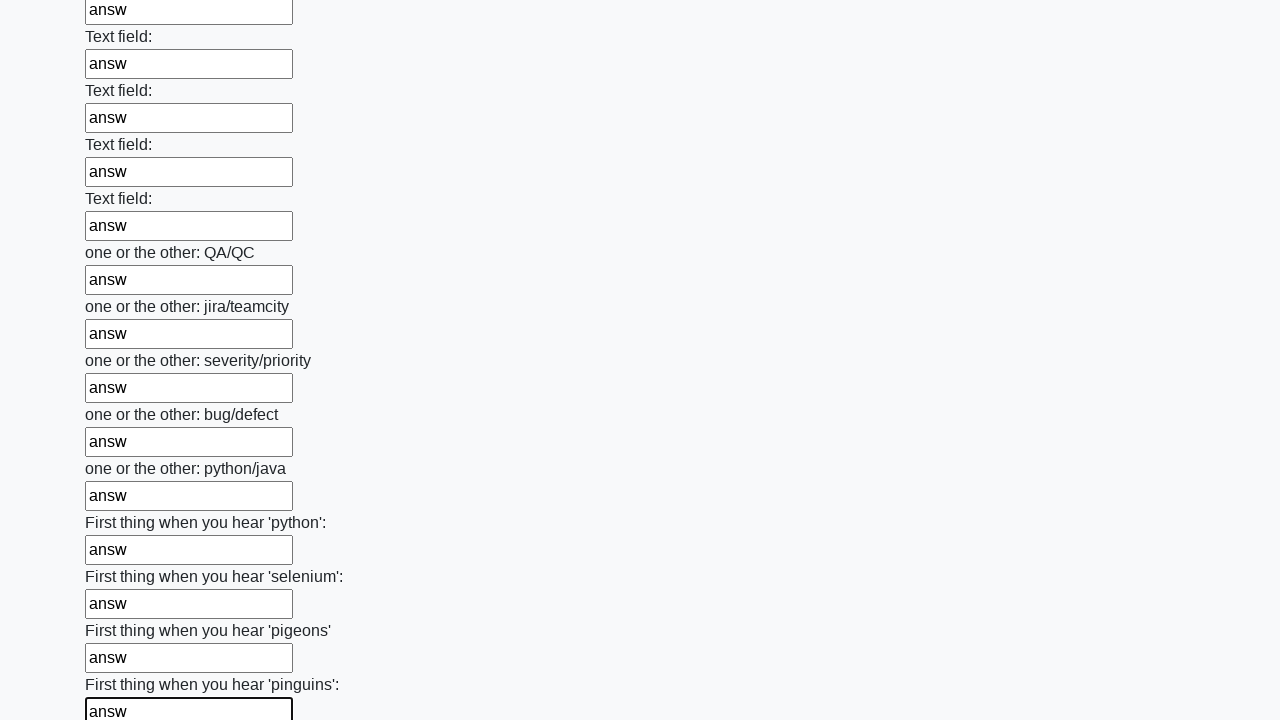

Filled text input field 97 of 100 with 'answ' on input[type='text'] >> nth=96
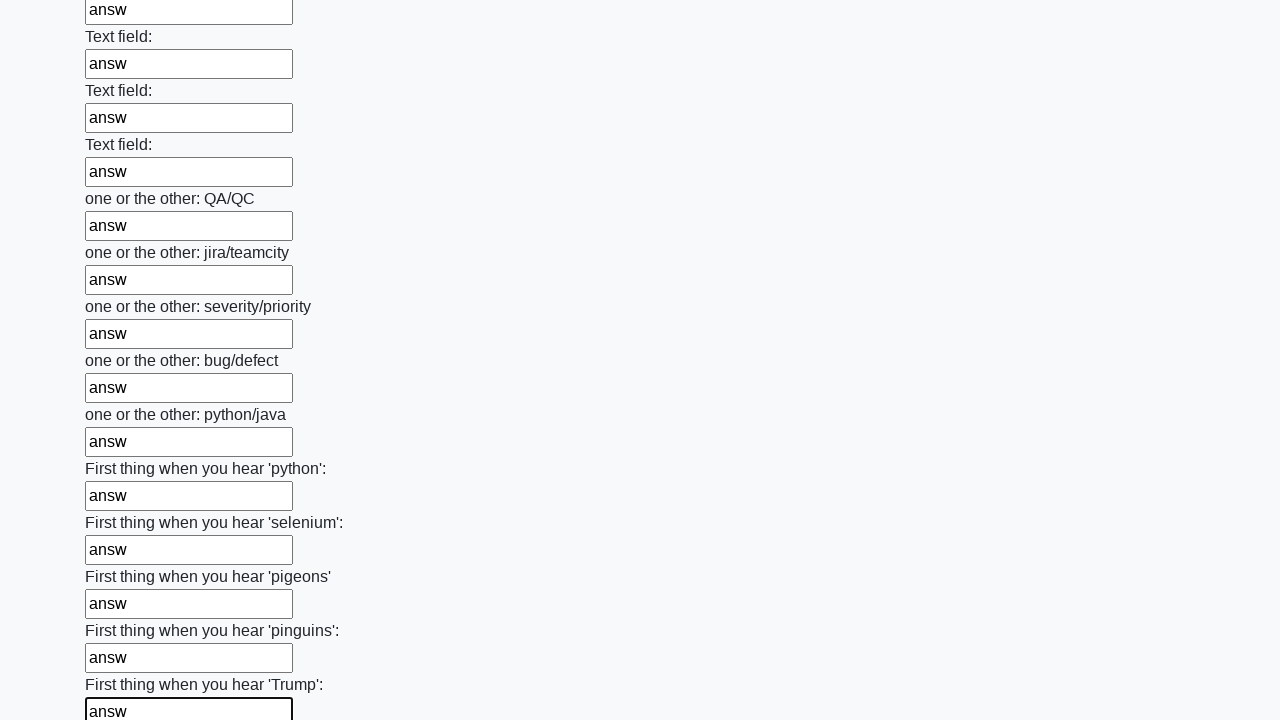

Filled text input field 98 of 100 with 'answ' on input[type='text'] >> nth=97
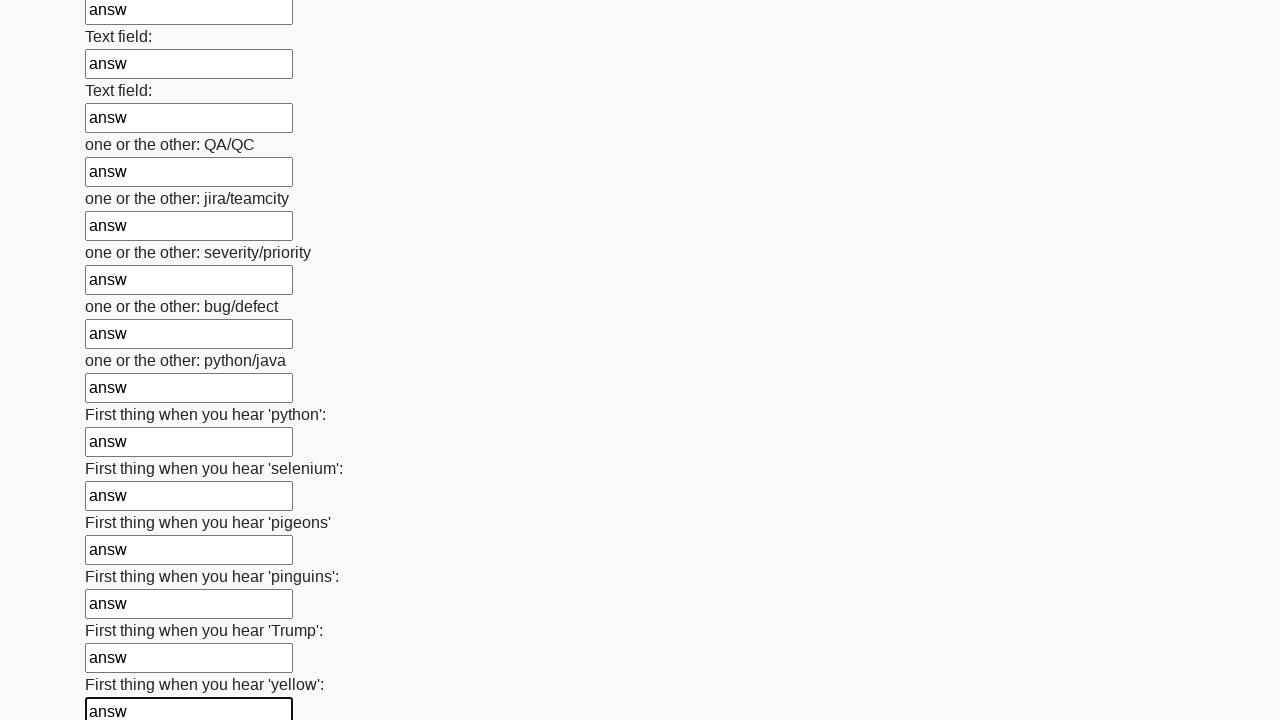

Filled text input field 99 of 100 with 'answ' on input[type='text'] >> nth=98
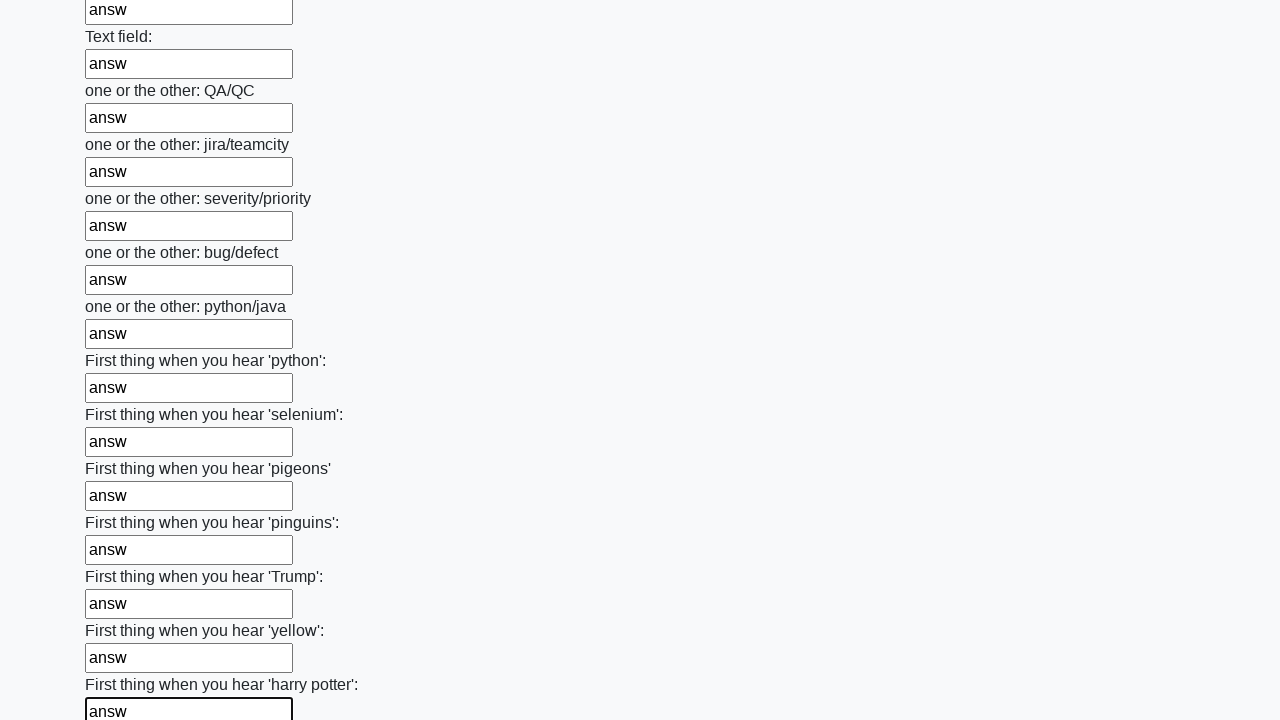

Filled text input field 100 of 100 with 'answ' on input[type='text'] >> nth=99
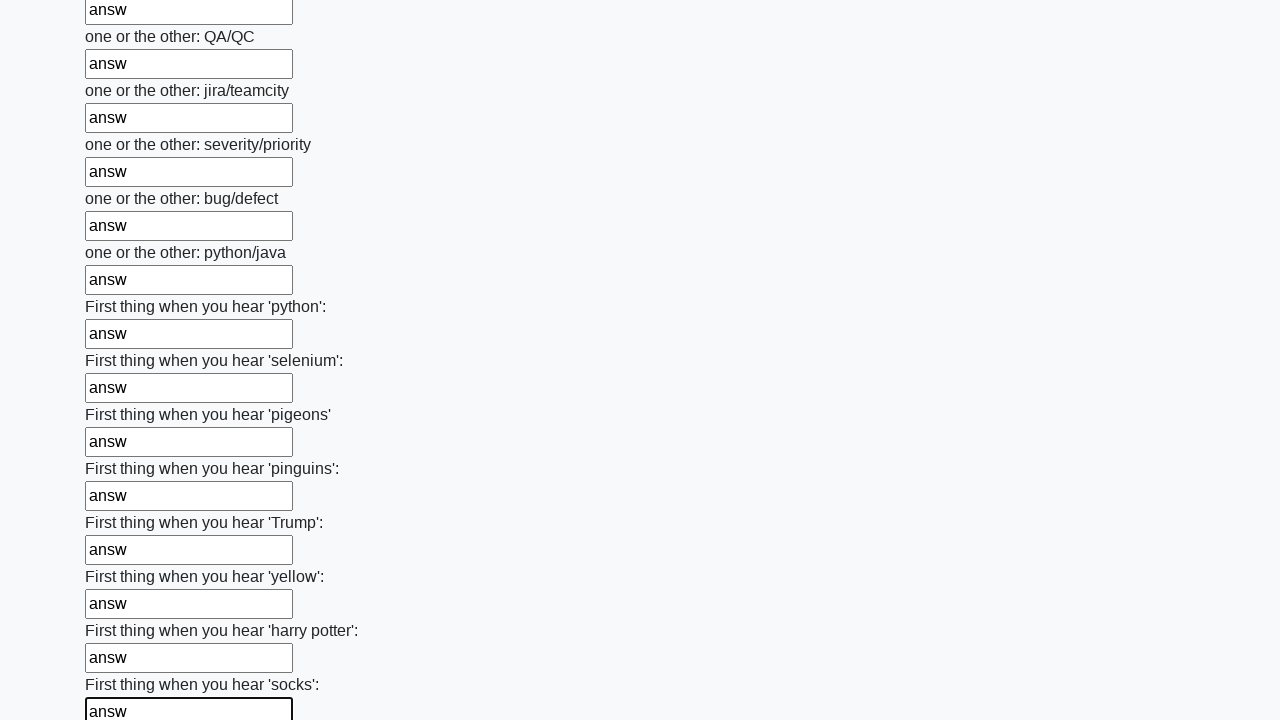

Clicked submit button at (123, 611) on button.btn
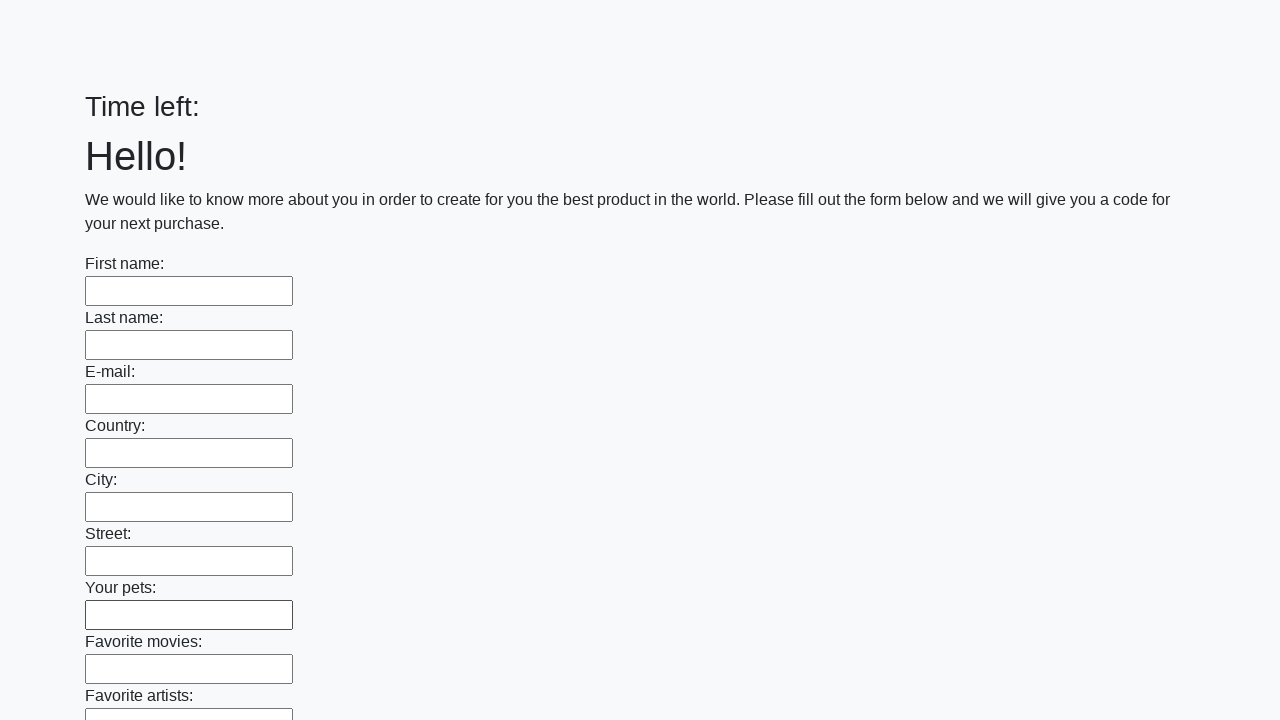

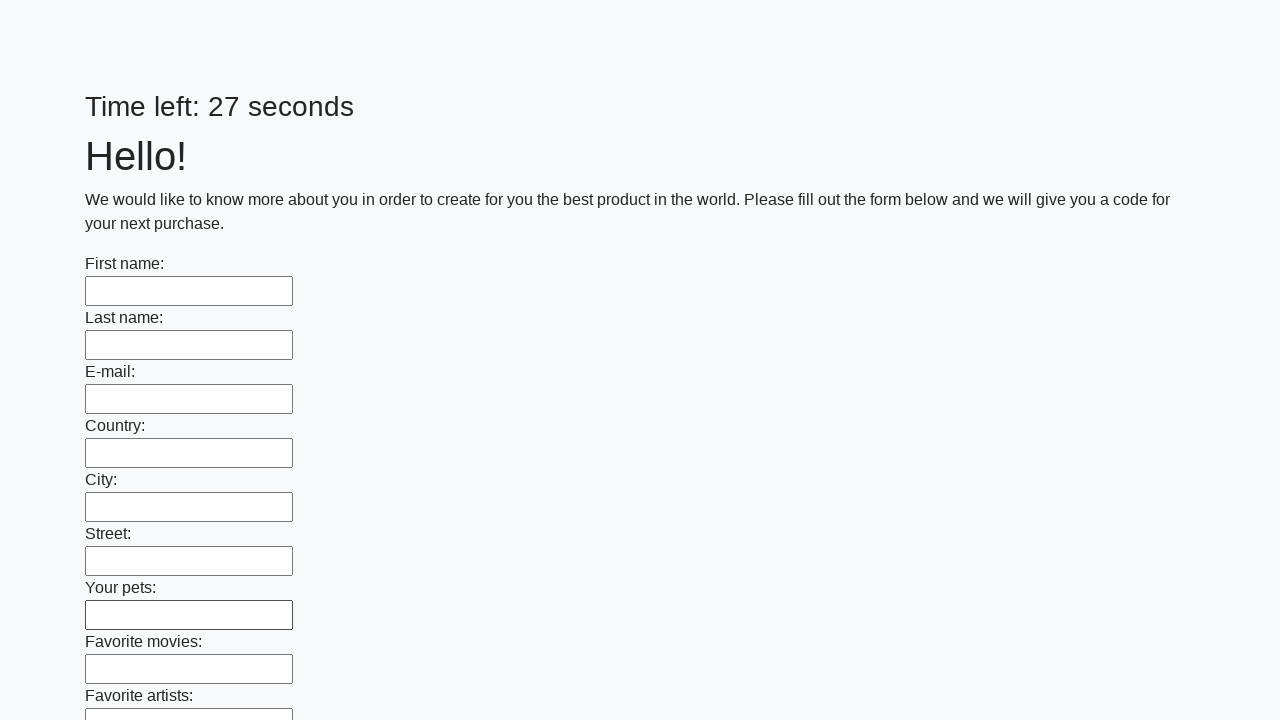